Tests filling a large form with 100 input elements by entering the same text value into each input field and then clicking the submit button.

Starting URL: http://suninjuly.github.io/huge_form.html

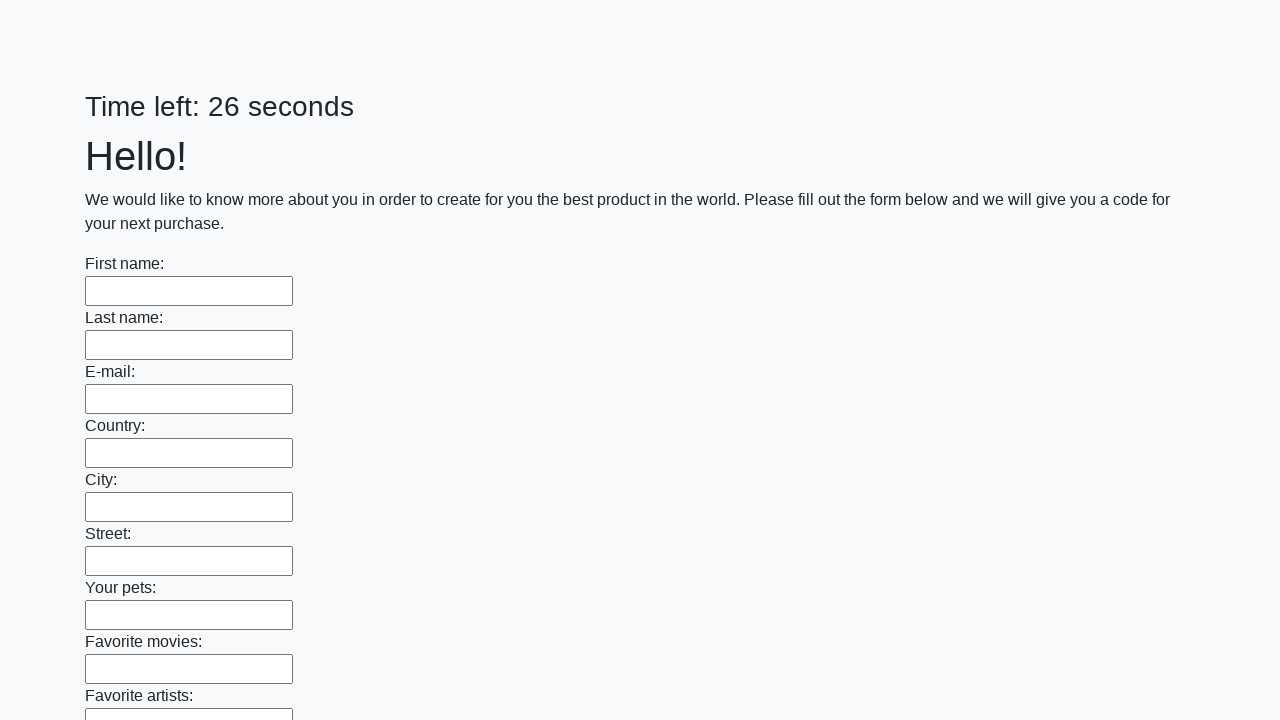

Located all 100 input elements on the form
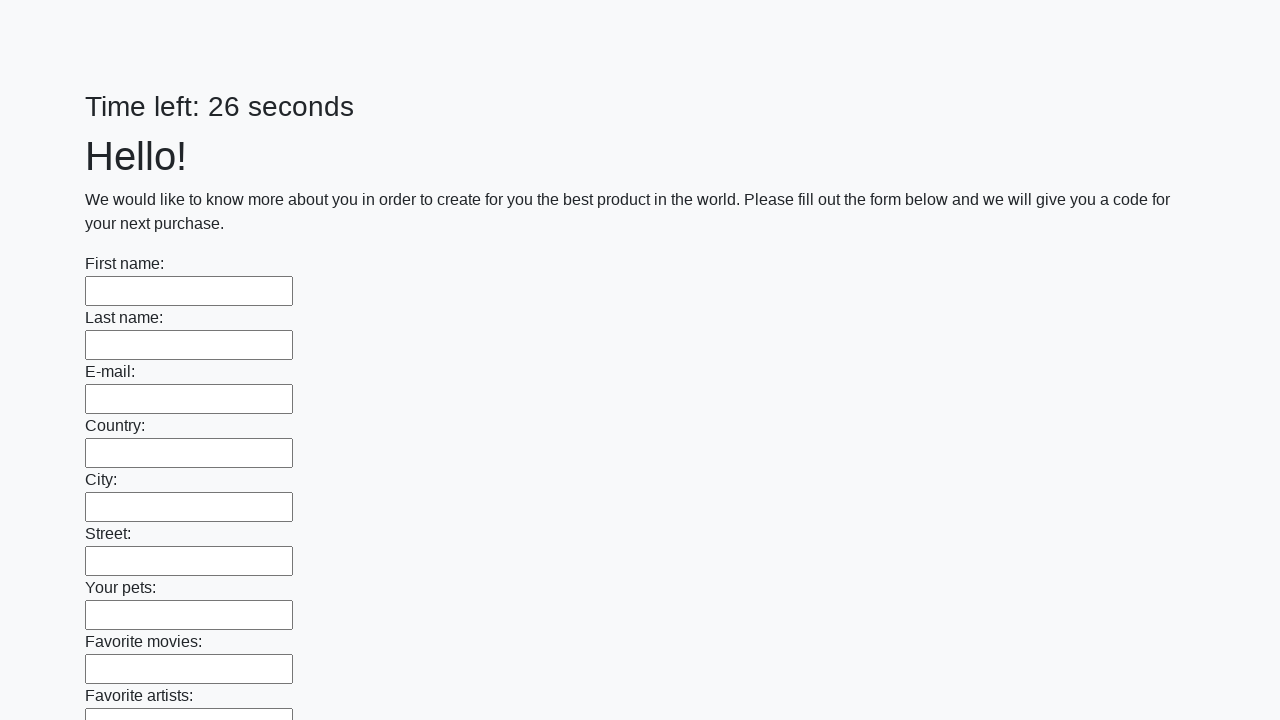

Filled an input field with 'uniform filling text' on input >> nth=0
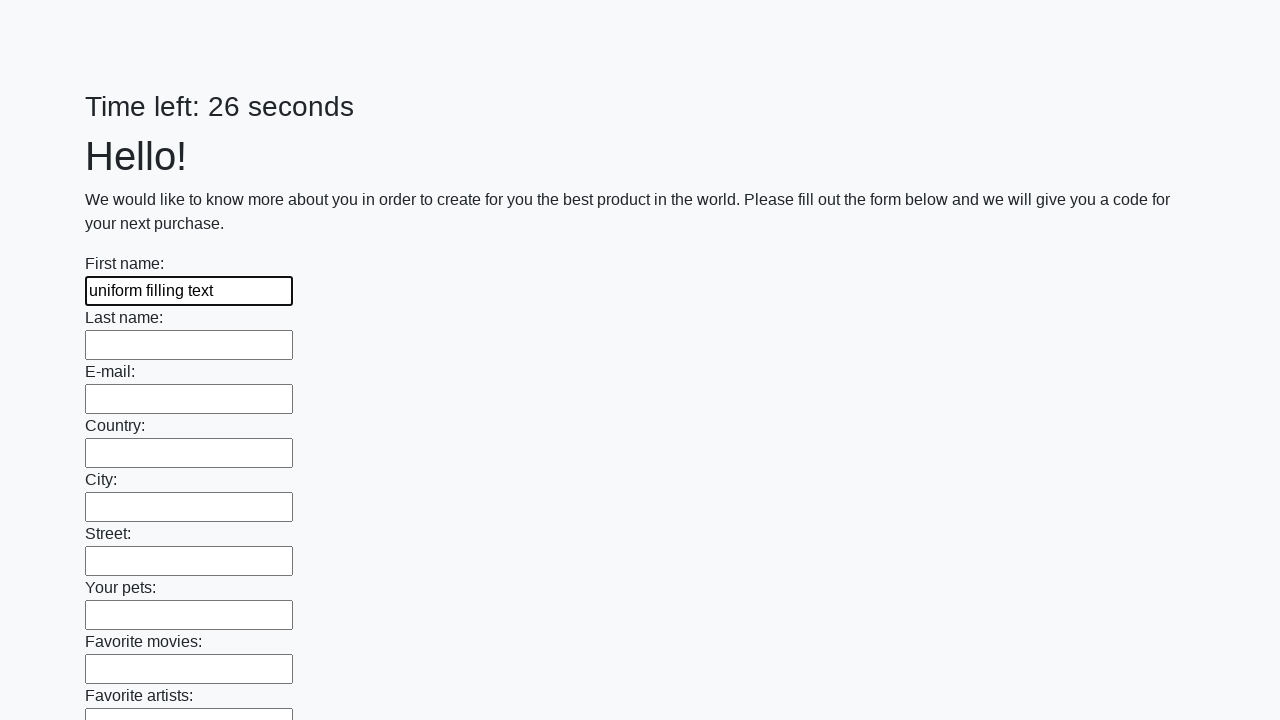

Filled an input field with 'uniform filling text' on input >> nth=1
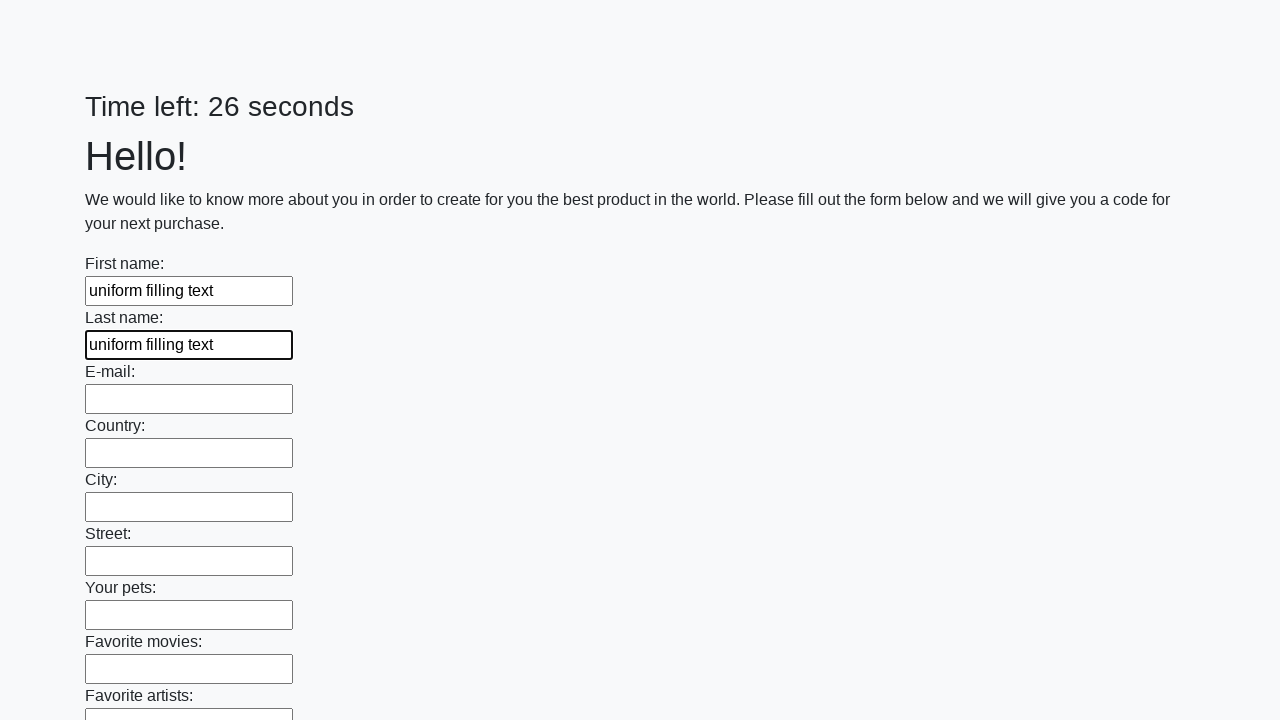

Filled an input field with 'uniform filling text' on input >> nth=2
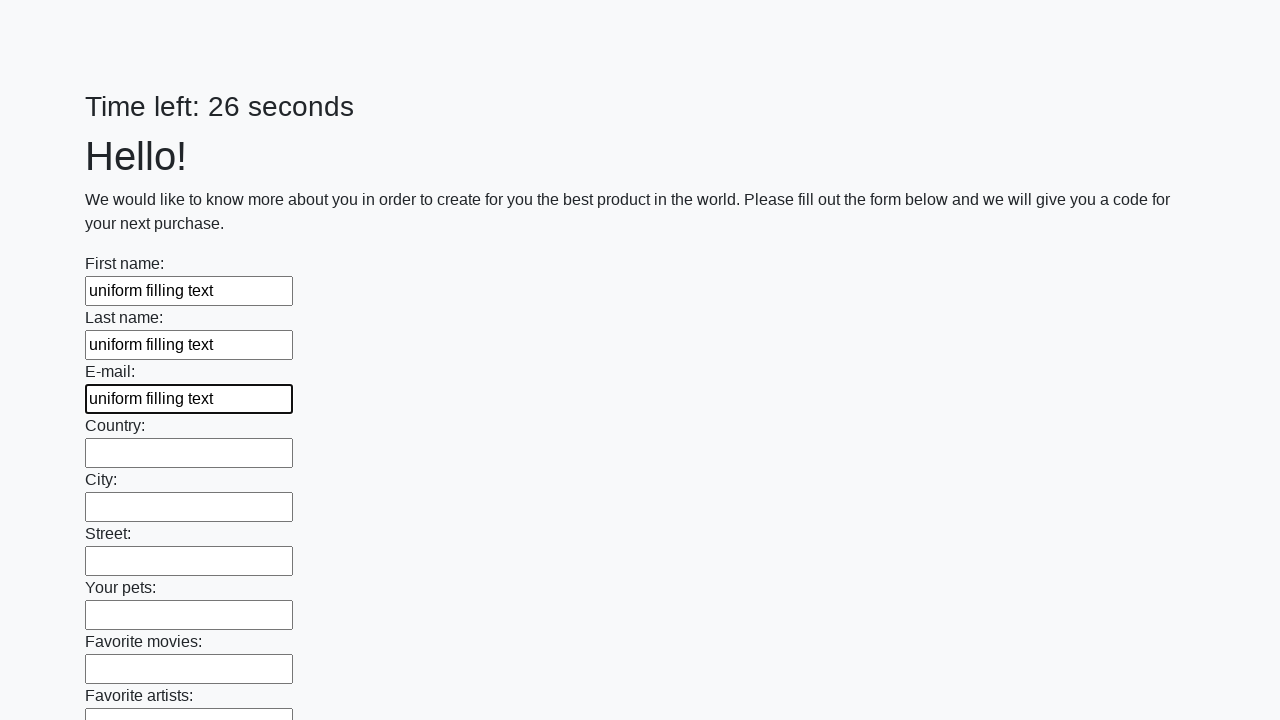

Filled an input field with 'uniform filling text' on input >> nth=3
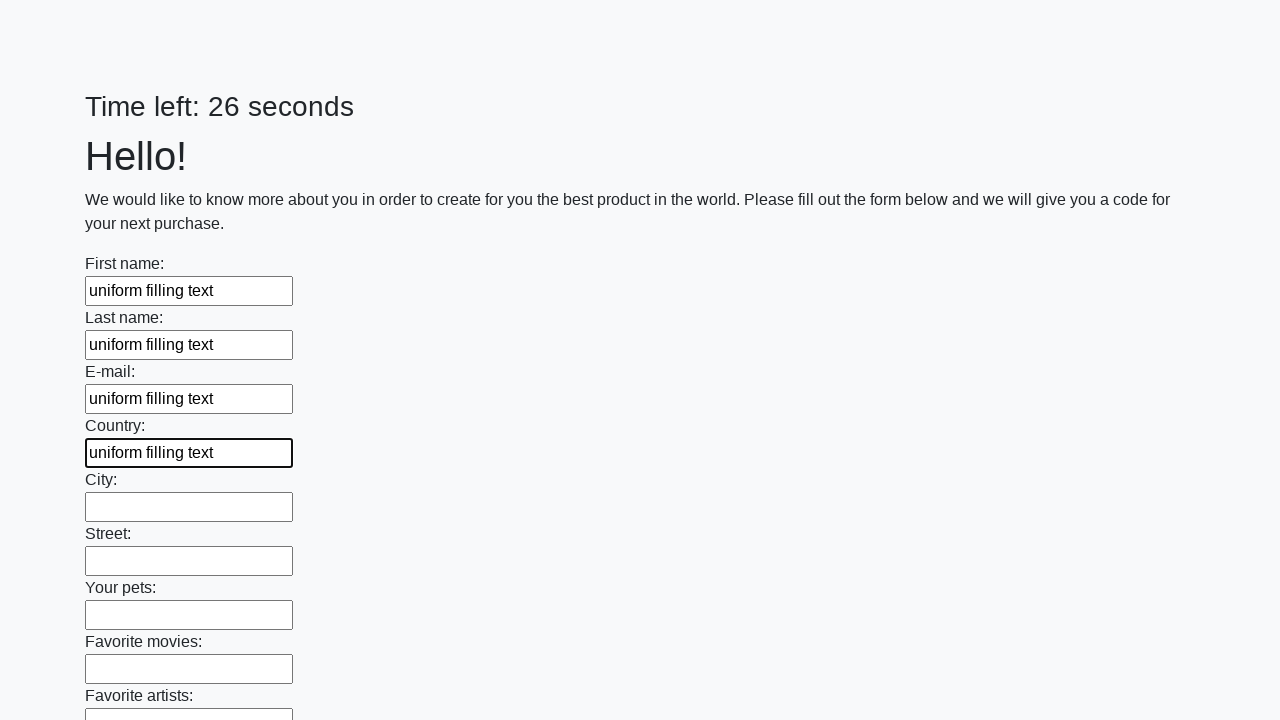

Filled an input field with 'uniform filling text' on input >> nth=4
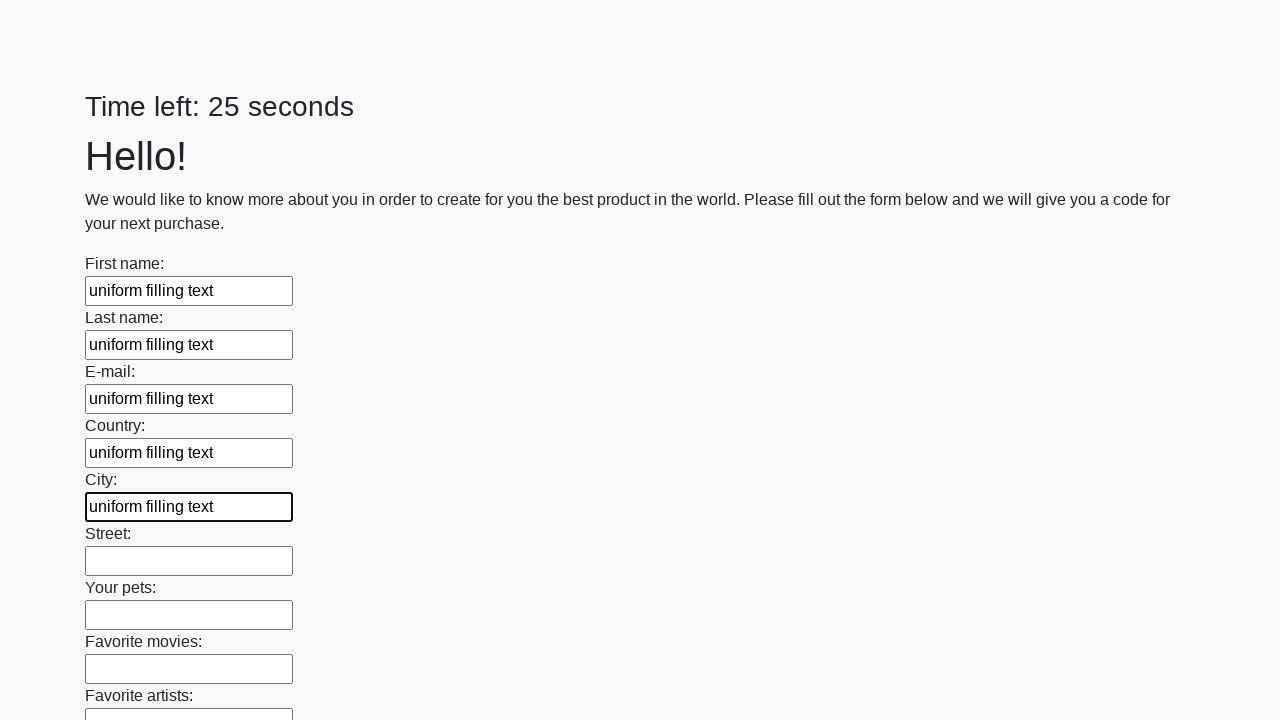

Filled an input field with 'uniform filling text' on input >> nth=5
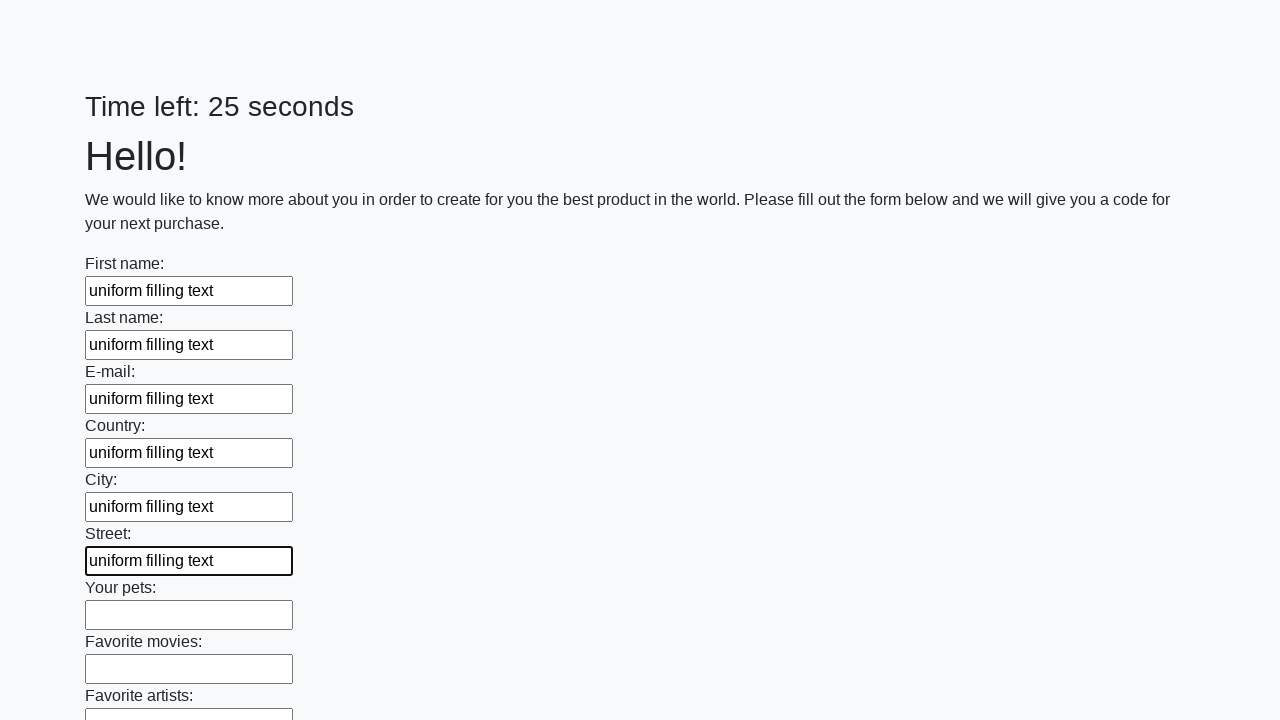

Filled an input field with 'uniform filling text' on input >> nth=6
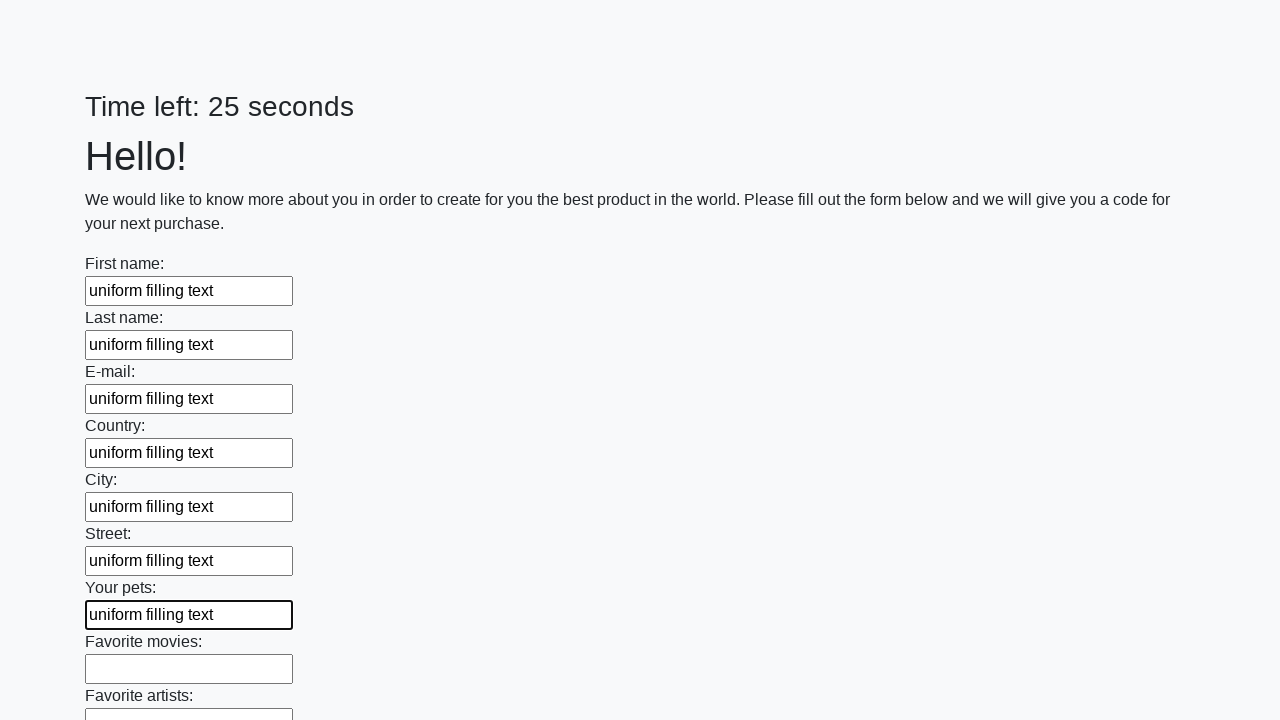

Filled an input field with 'uniform filling text' on input >> nth=7
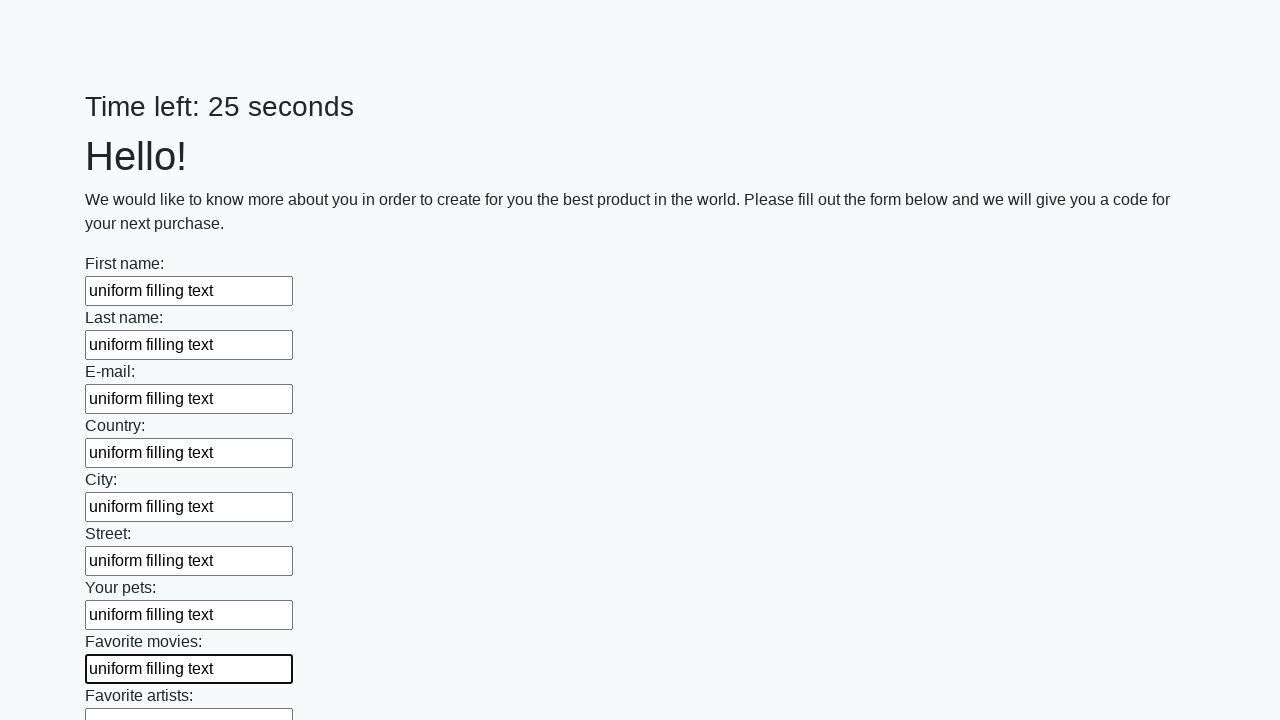

Filled an input field with 'uniform filling text' on input >> nth=8
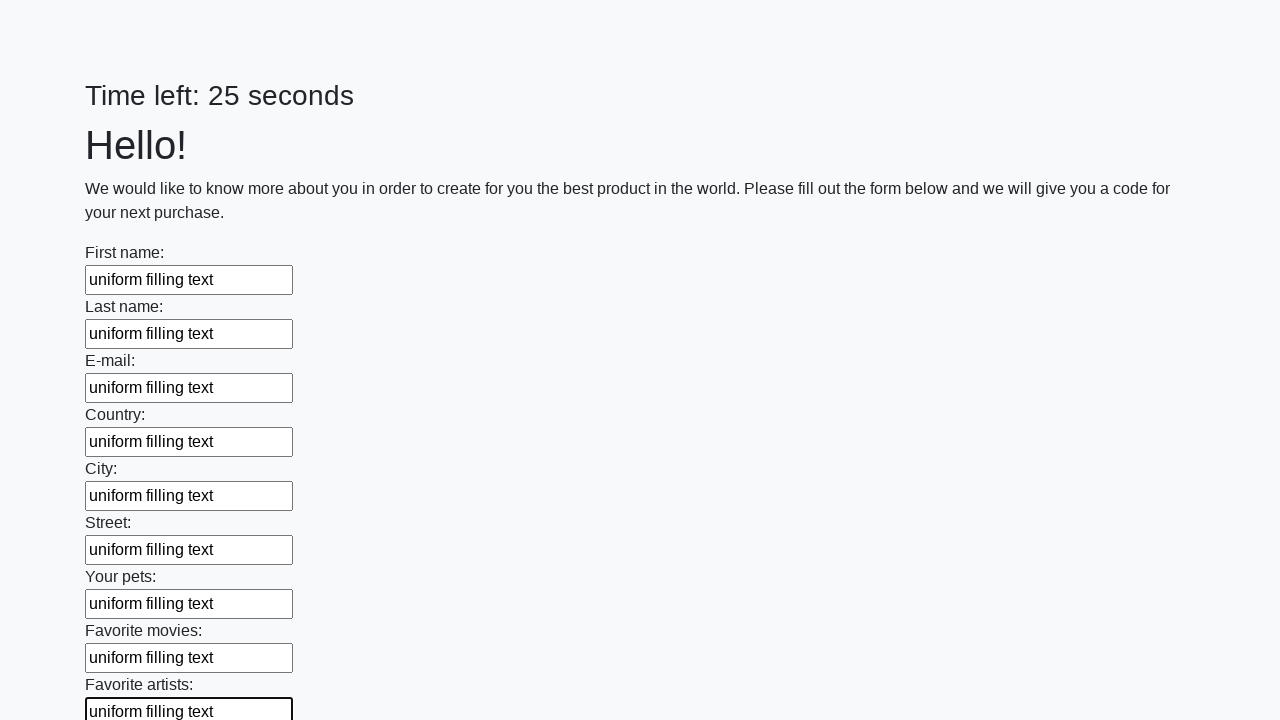

Filled an input field with 'uniform filling text' on input >> nth=9
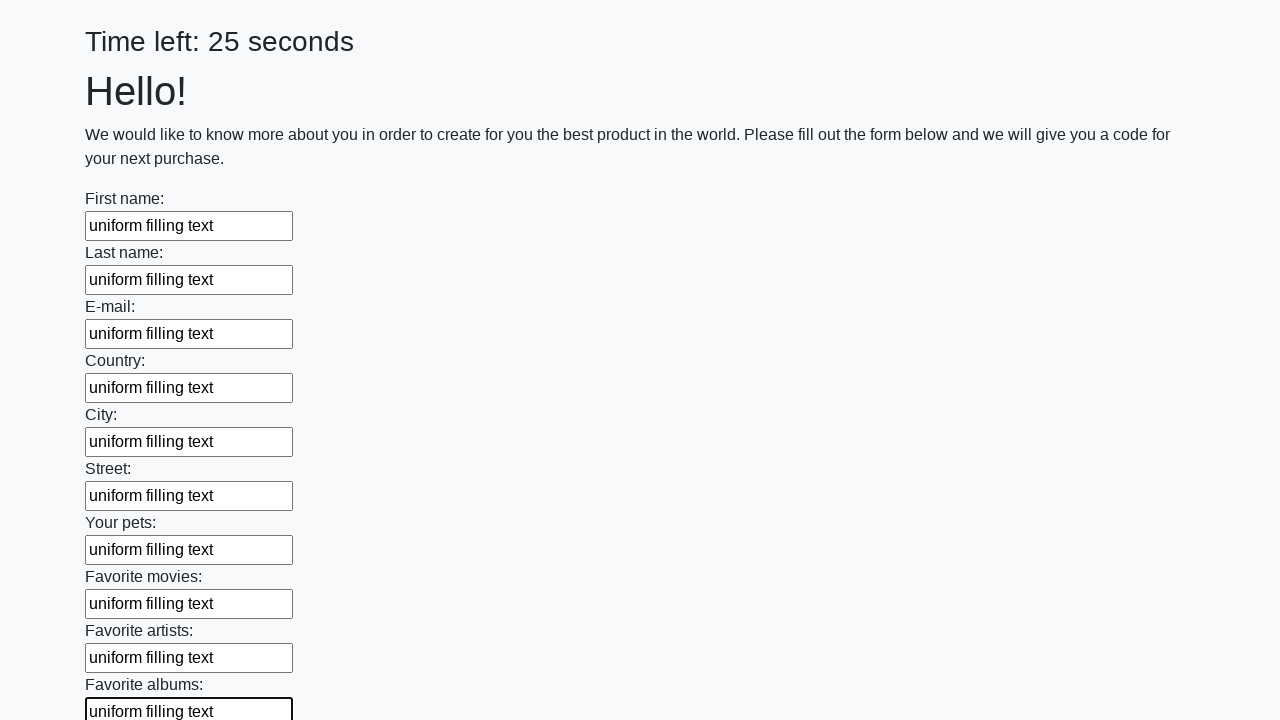

Filled an input field with 'uniform filling text' on input >> nth=10
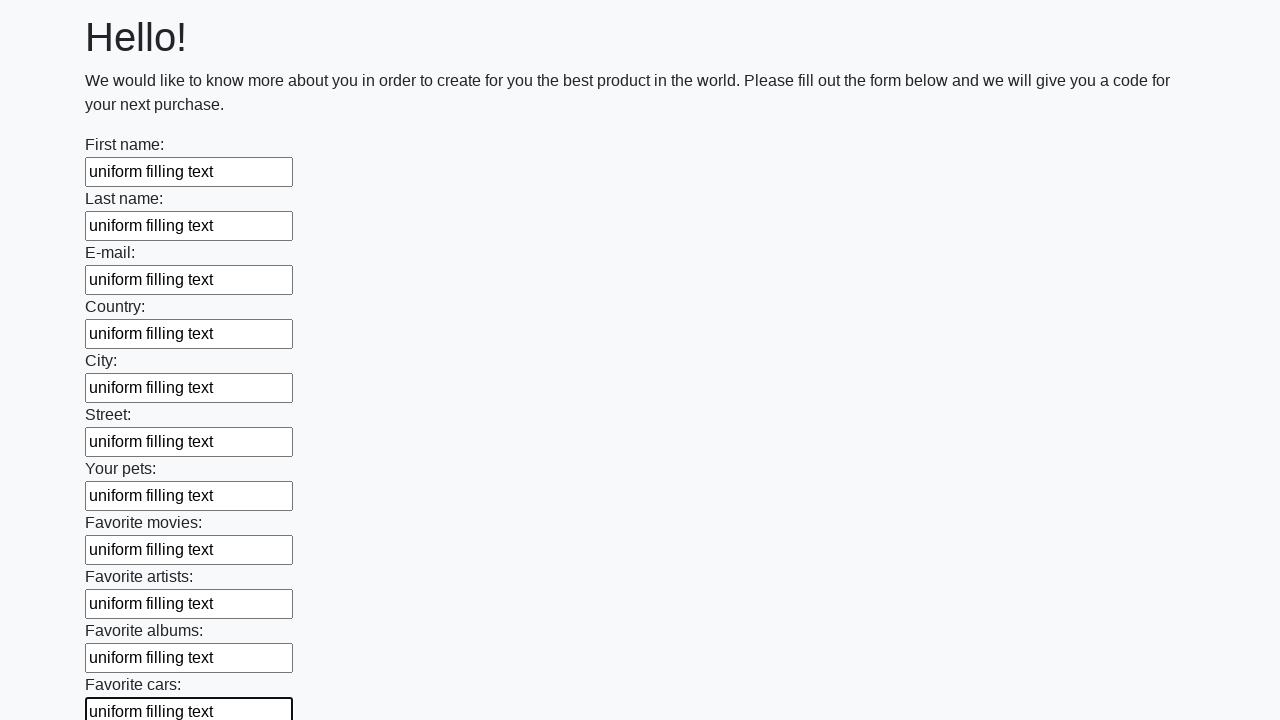

Filled an input field with 'uniform filling text' on input >> nth=11
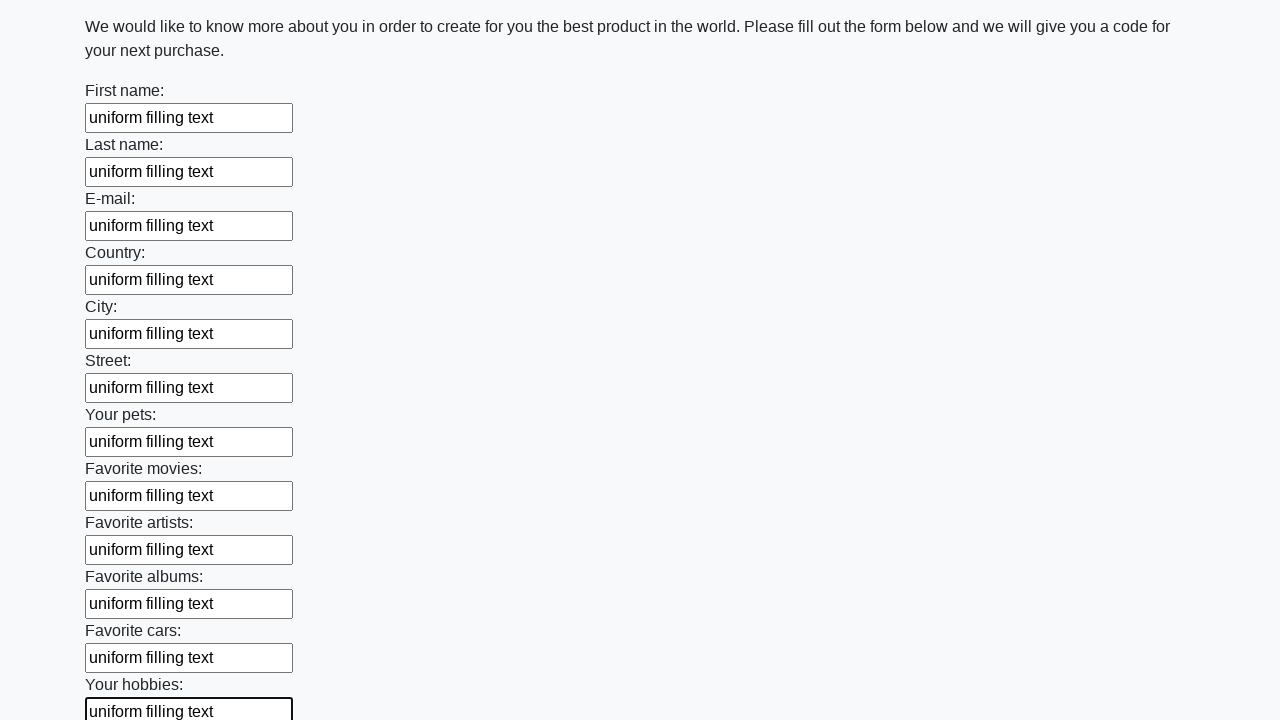

Filled an input field with 'uniform filling text' on input >> nth=12
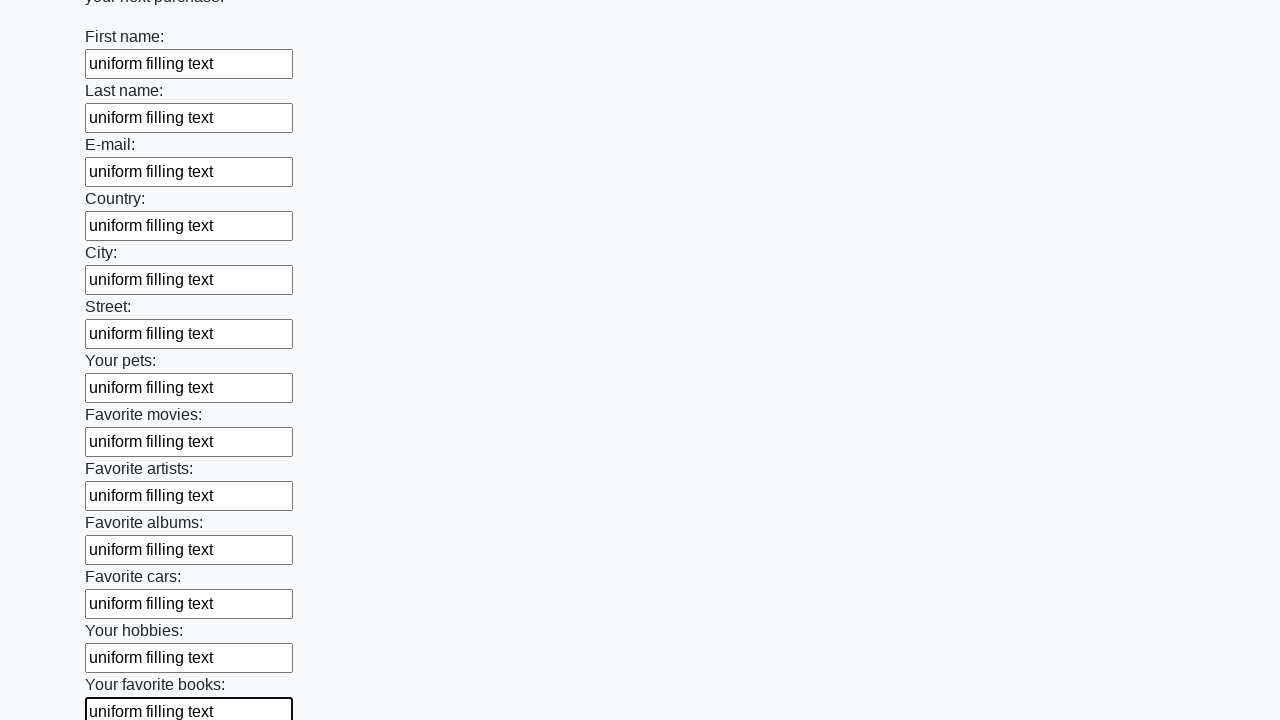

Filled an input field with 'uniform filling text' on input >> nth=13
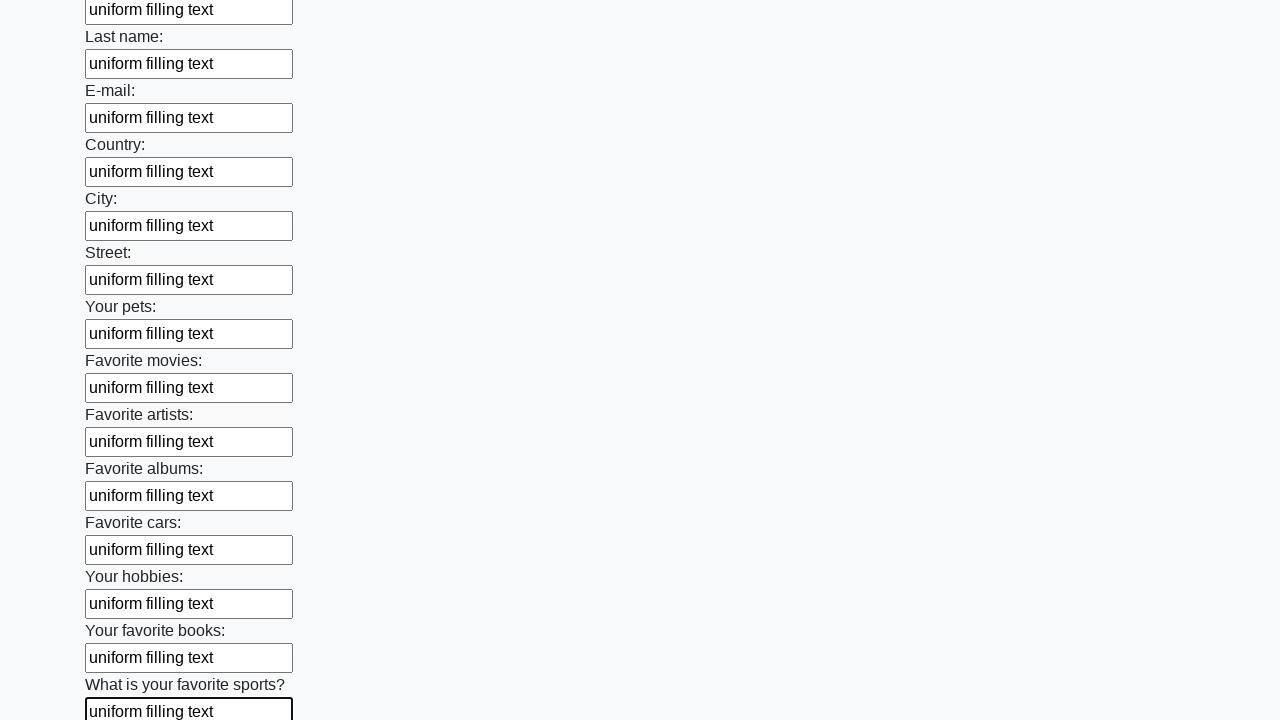

Filled an input field with 'uniform filling text' on input >> nth=14
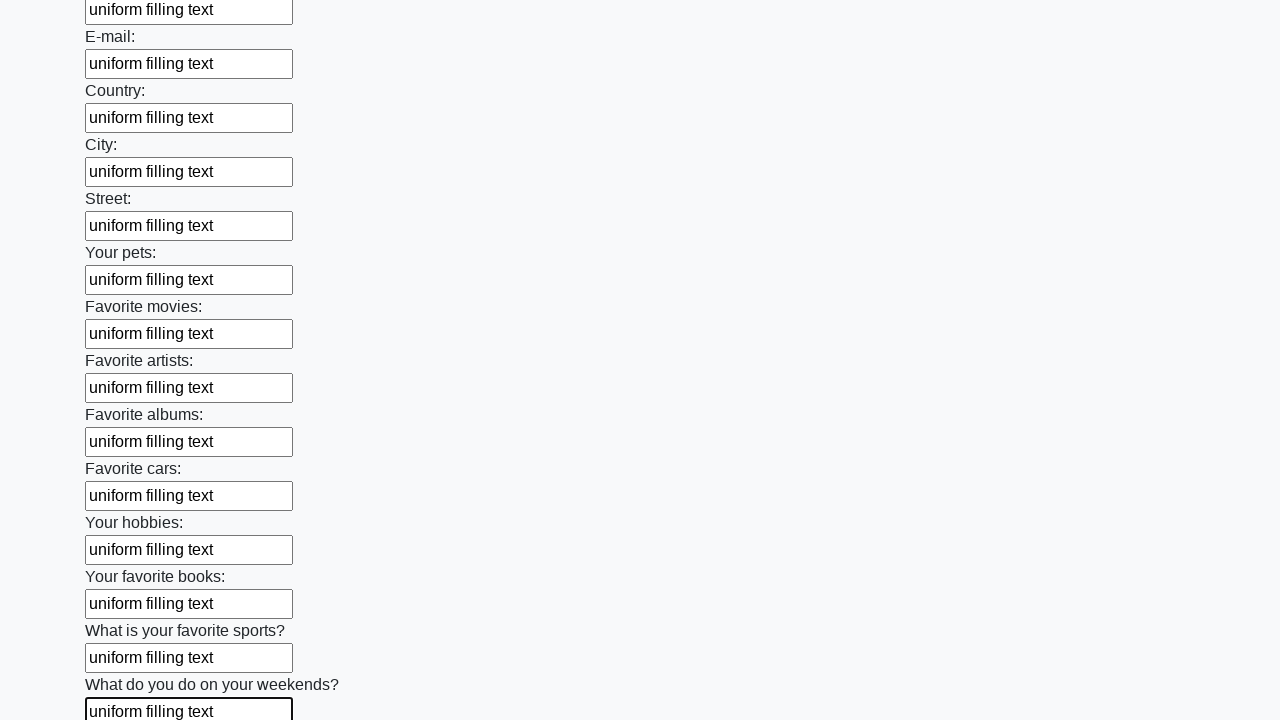

Filled an input field with 'uniform filling text' on input >> nth=15
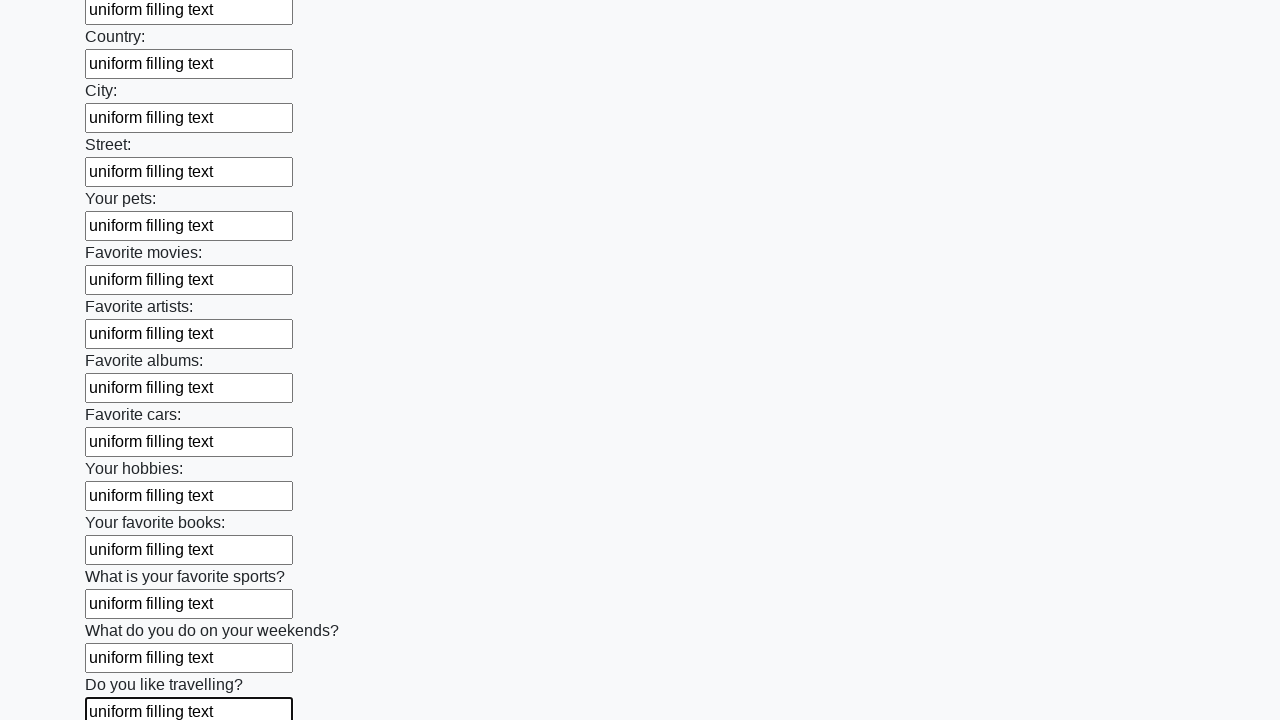

Filled an input field with 'uniform filling text' on input >> nth=16
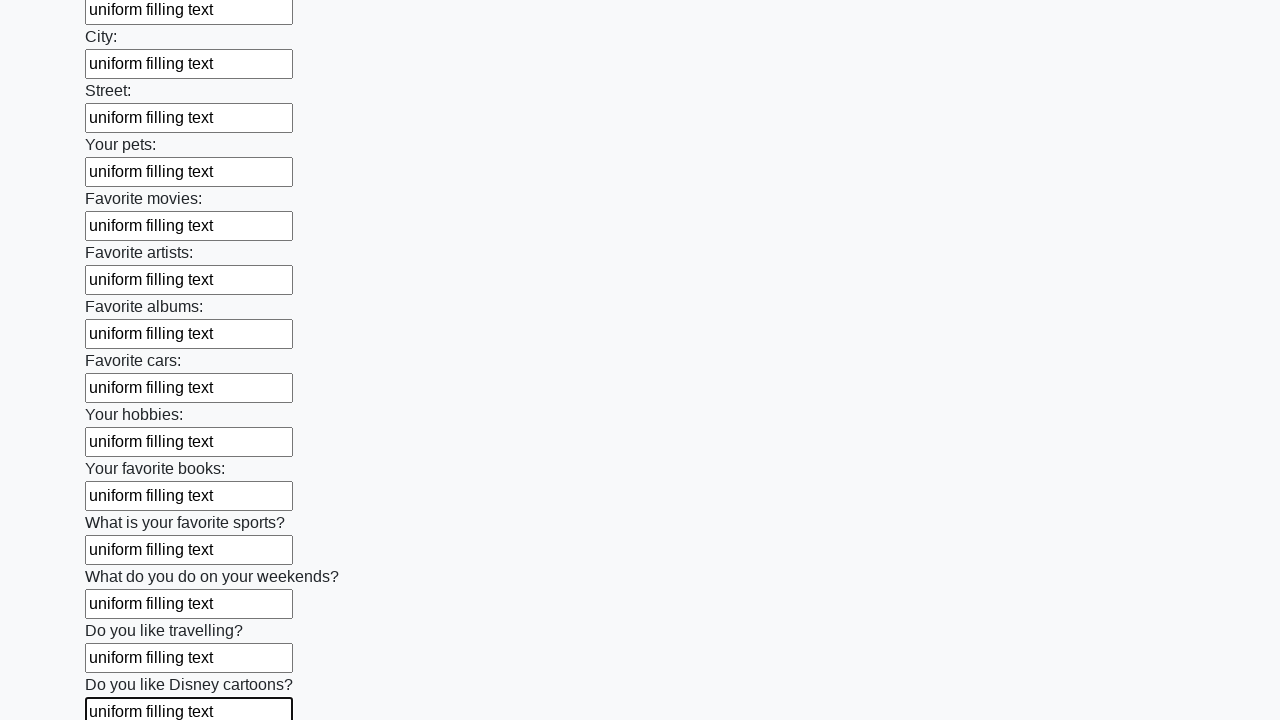

Filled an input field with 'uniform filling text' on input >> nth=17
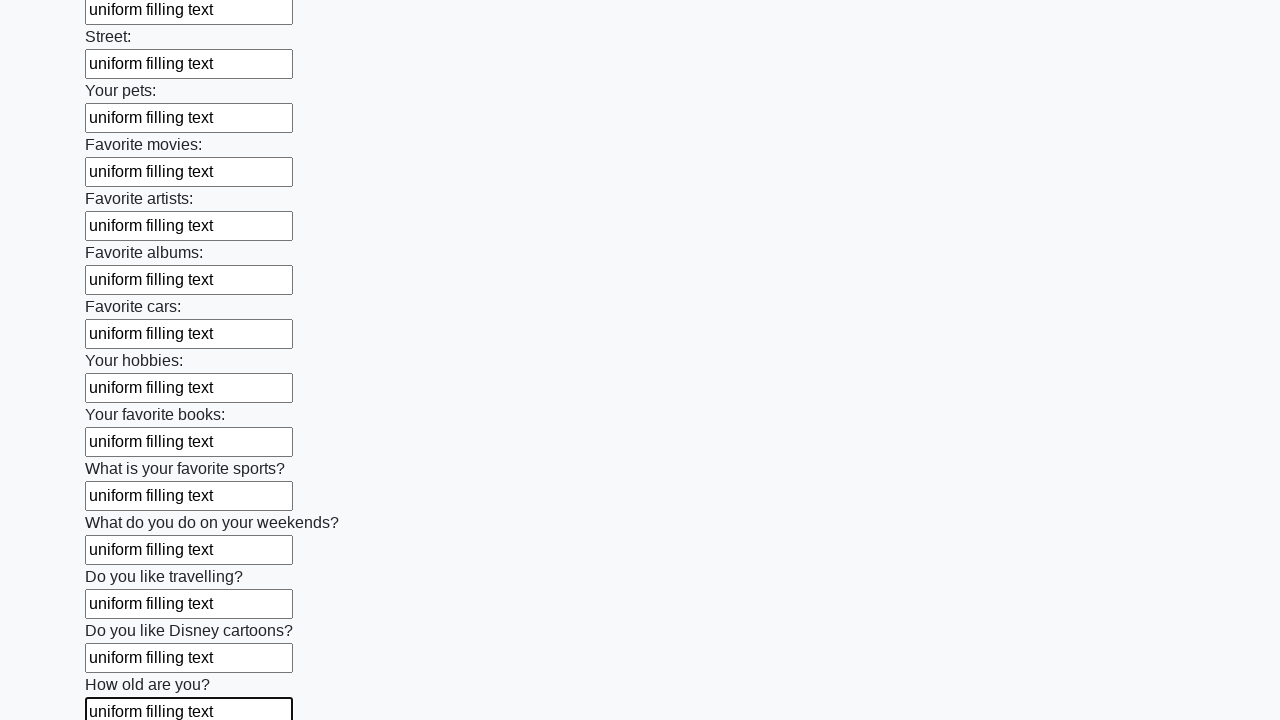

Filled an input field with 'uniform filling text' on input >> nth=18
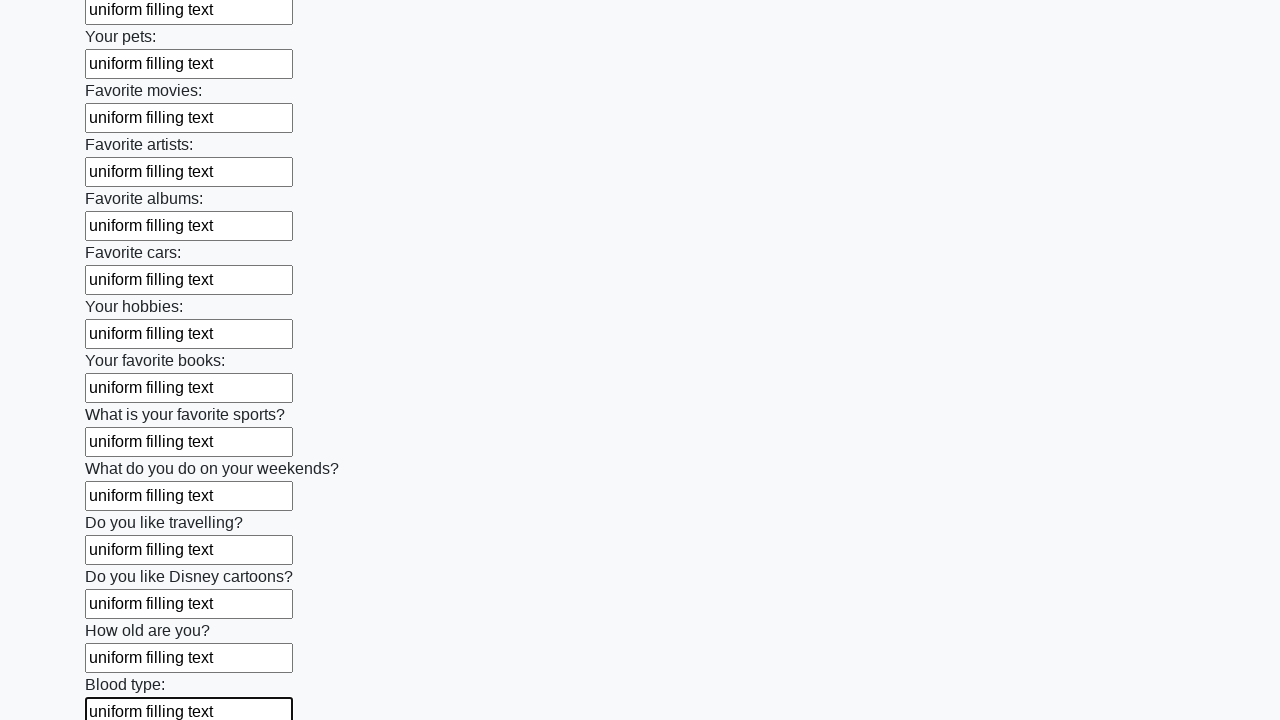

Filled an input field with 'uniform filling text' on input >> nth=19
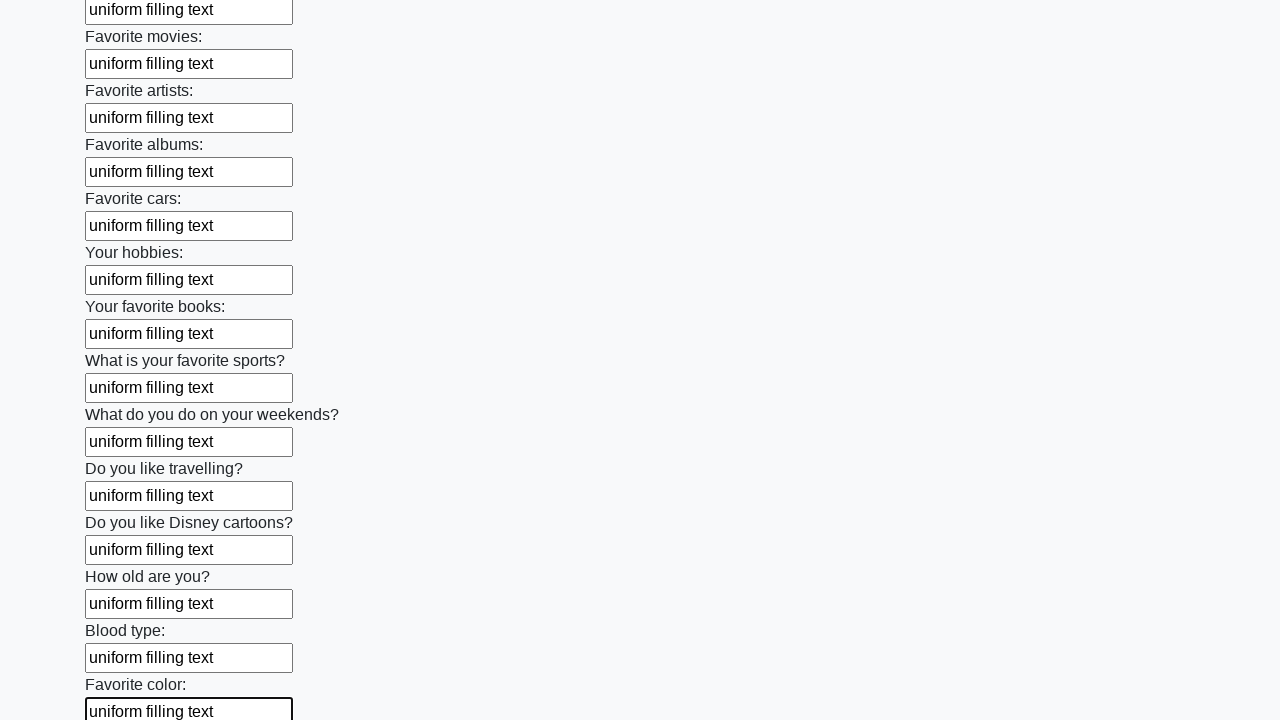

Filled an input field with 'uniform filling text' on input >> nth=20
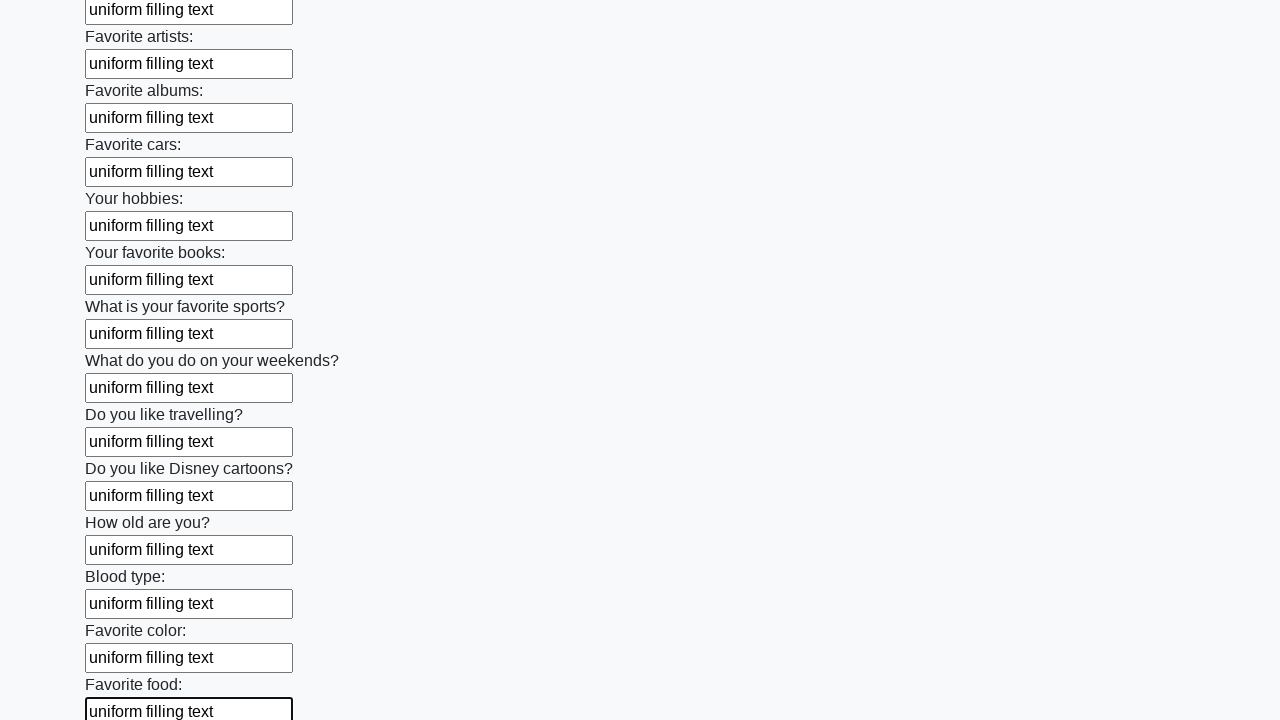

Filled an input field with 'uniform filling text' on input >> nth=21
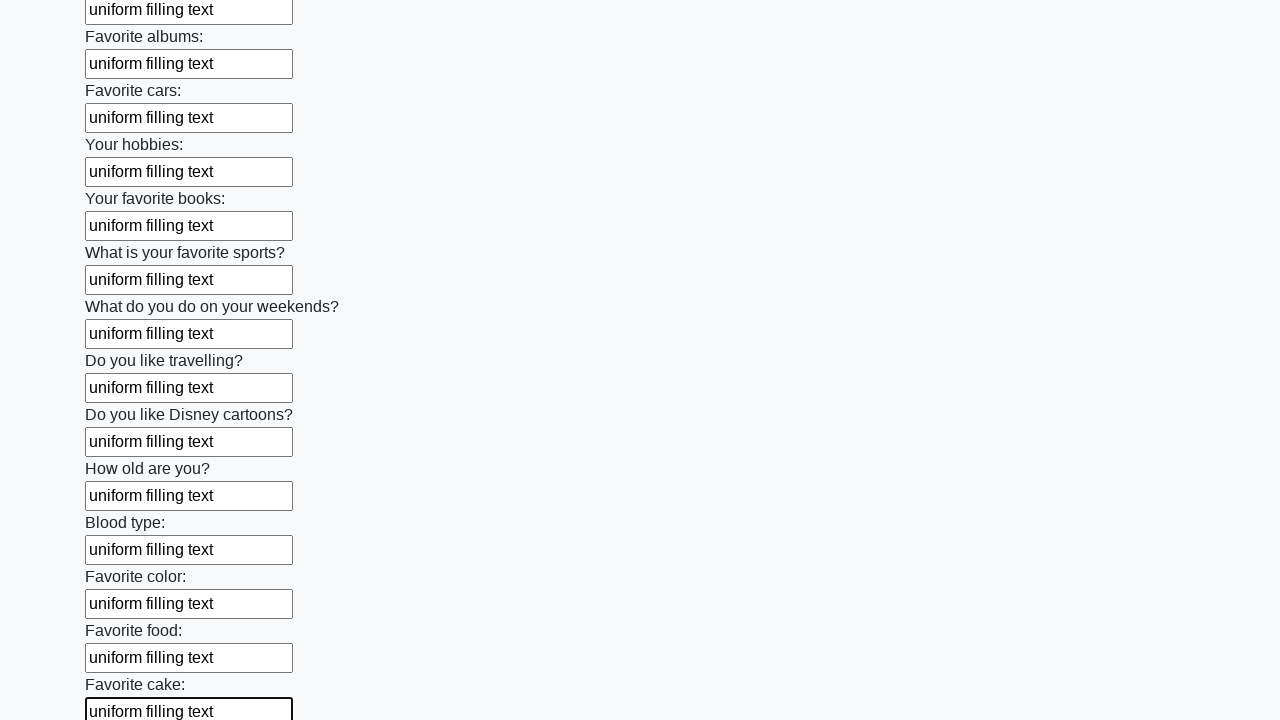

Filled an input field with 'uniform filling text' on input >> nth=22
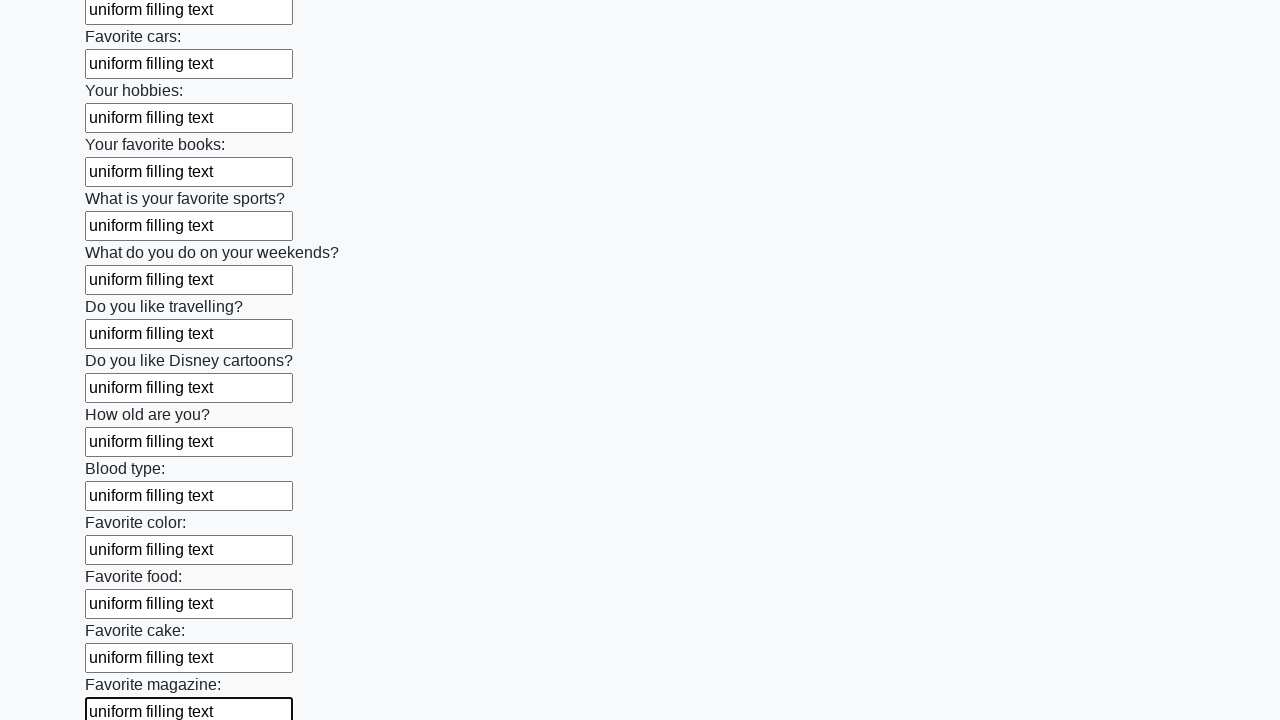

Filled an input field with 'uniform filling text' on input >> nth=23
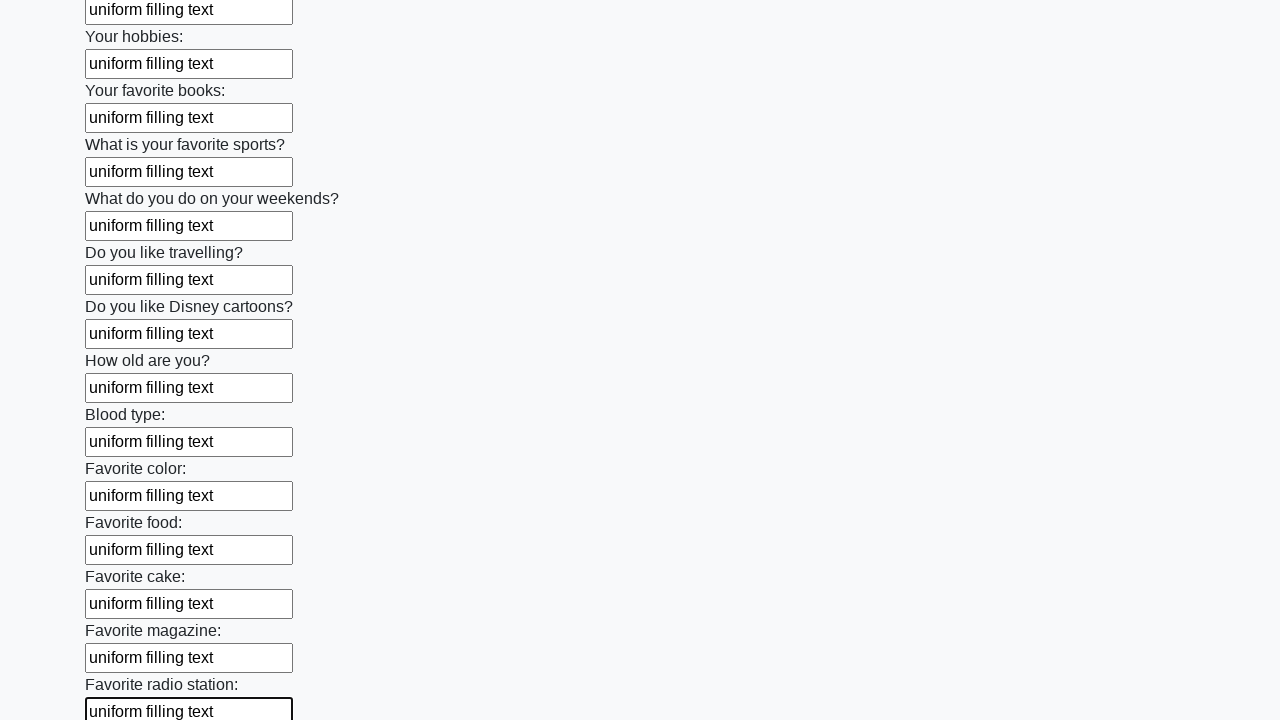

Filled an input field with 'uniform filling text' on input >> nth=24
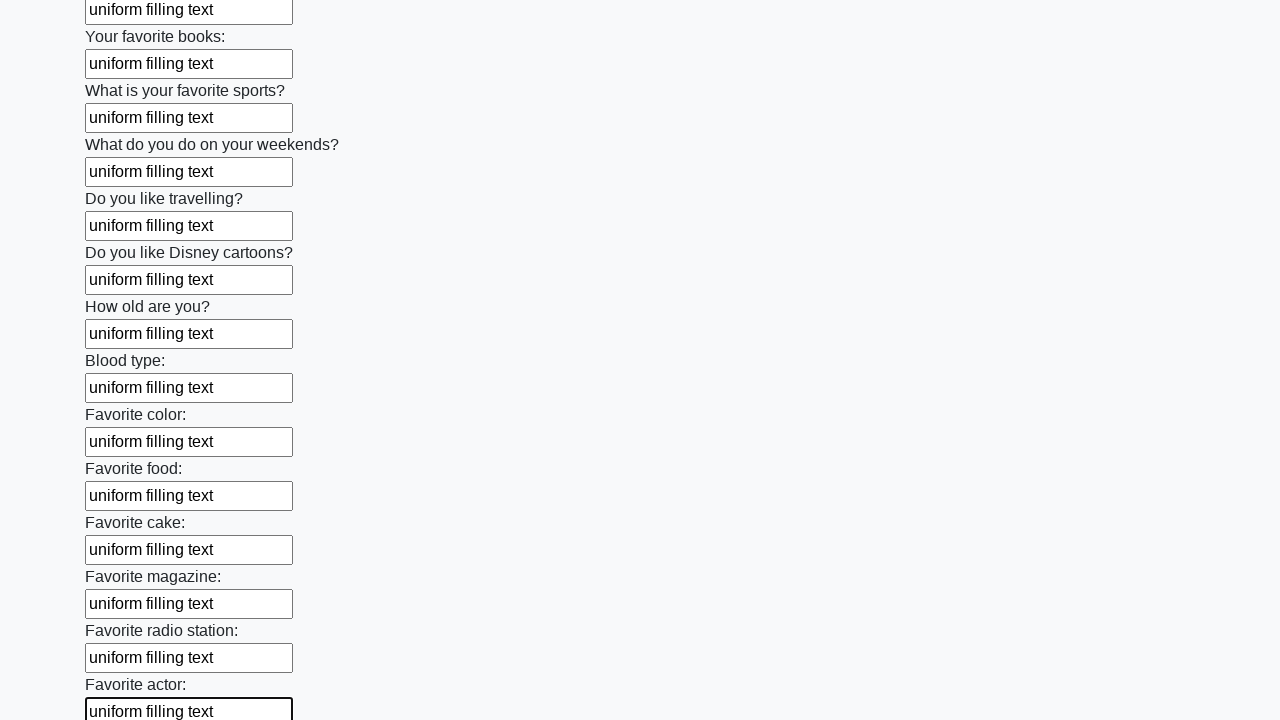

Filled an input field with 'uniform filling text' on input >> nth=25
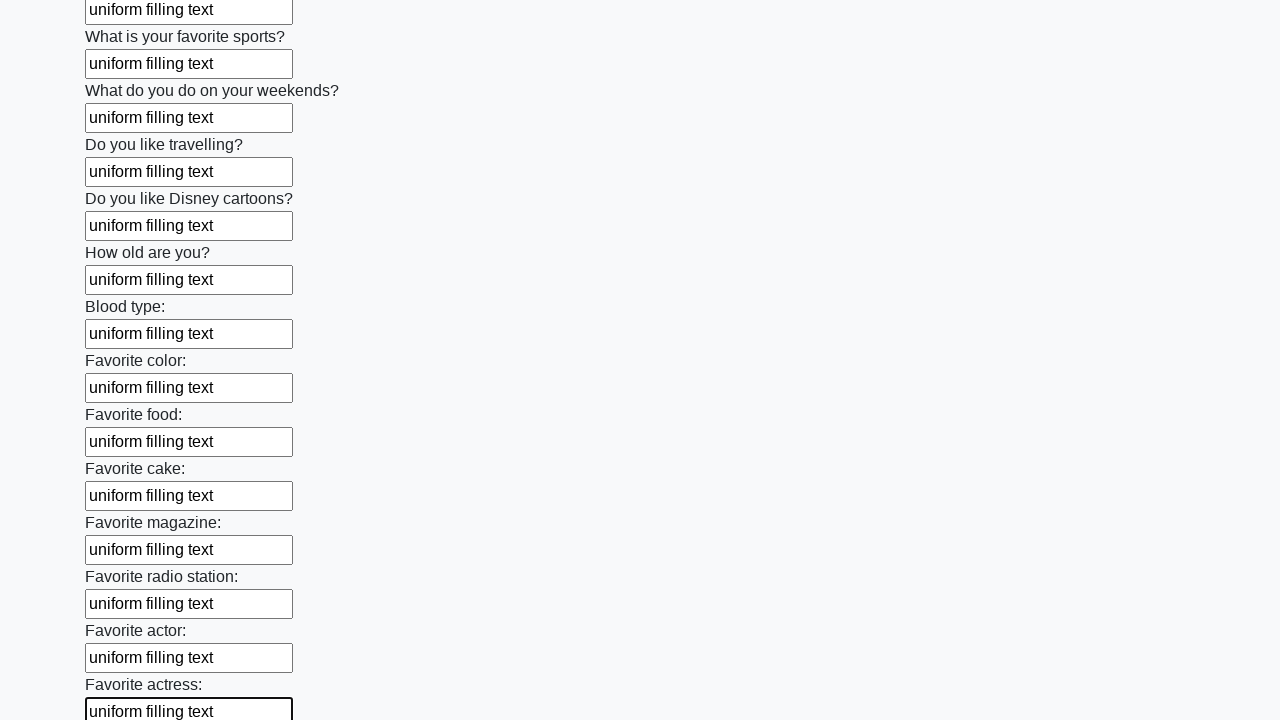

Filled an input field with 'uniform filling text' on input >> nth=26
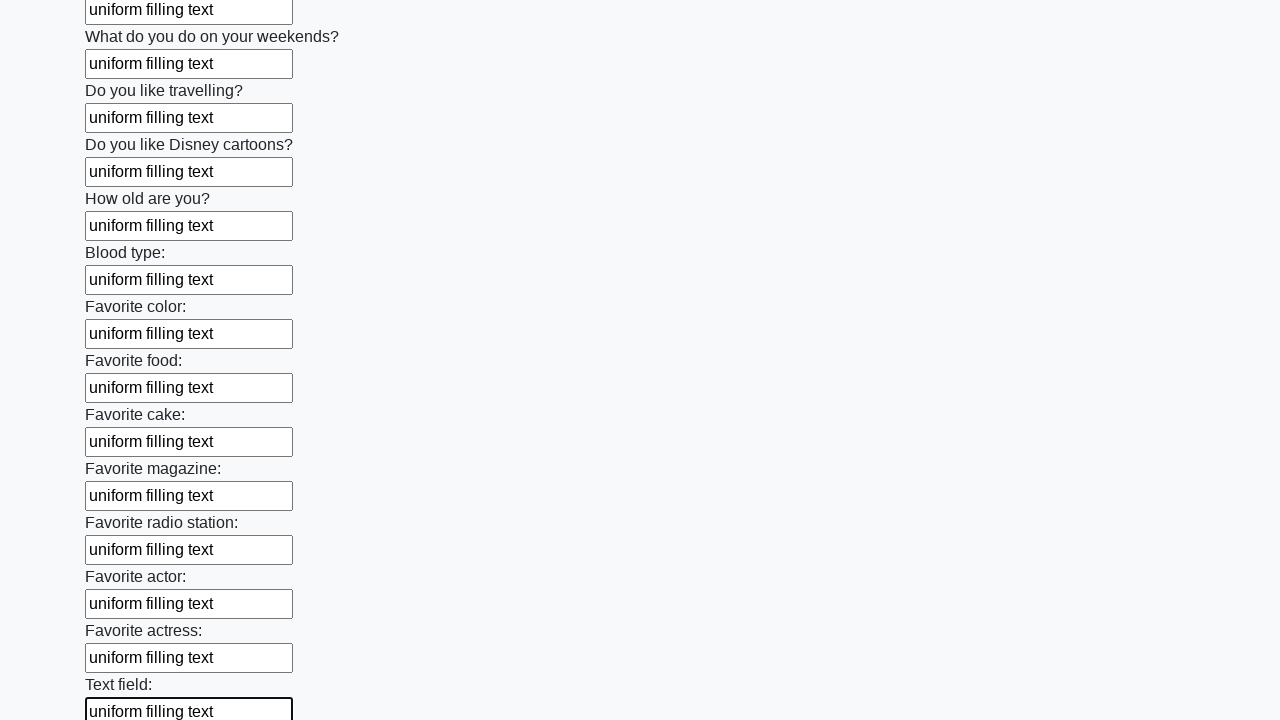

Filled an input field with 'uniform filling text' on input >> nth=27
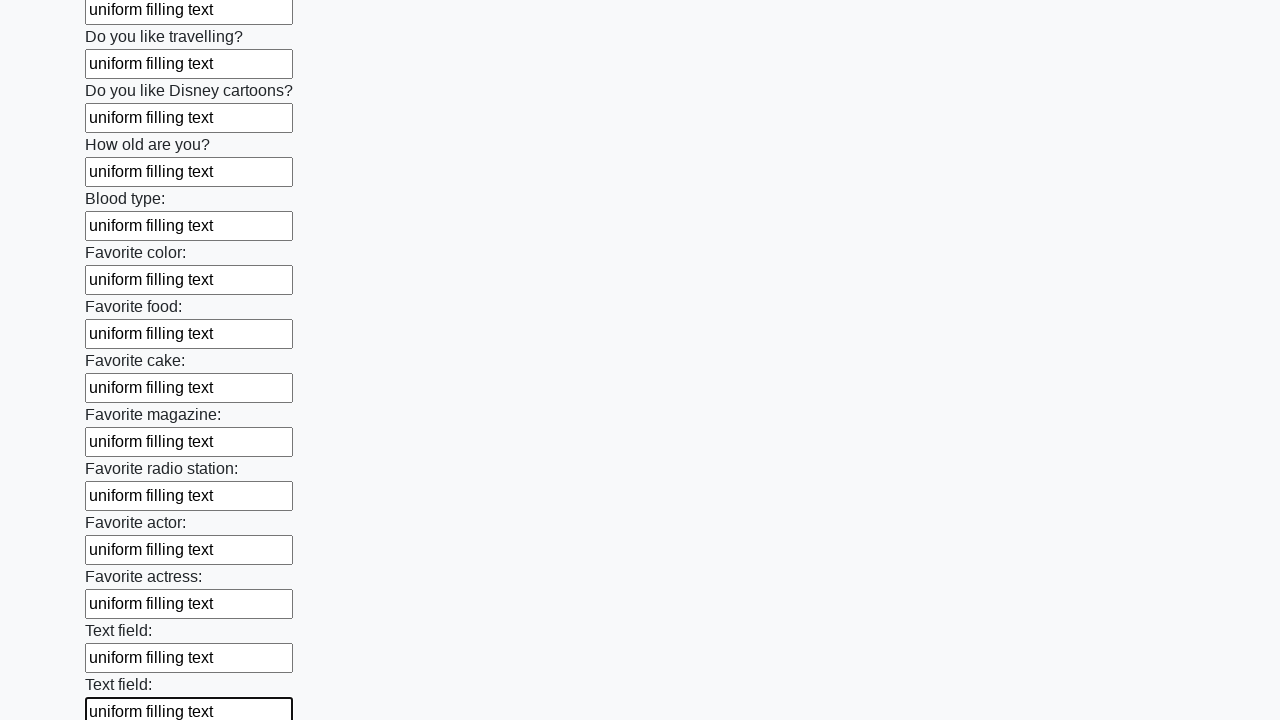

Filled an input field with 'uniform filling text' on input >> nth=28
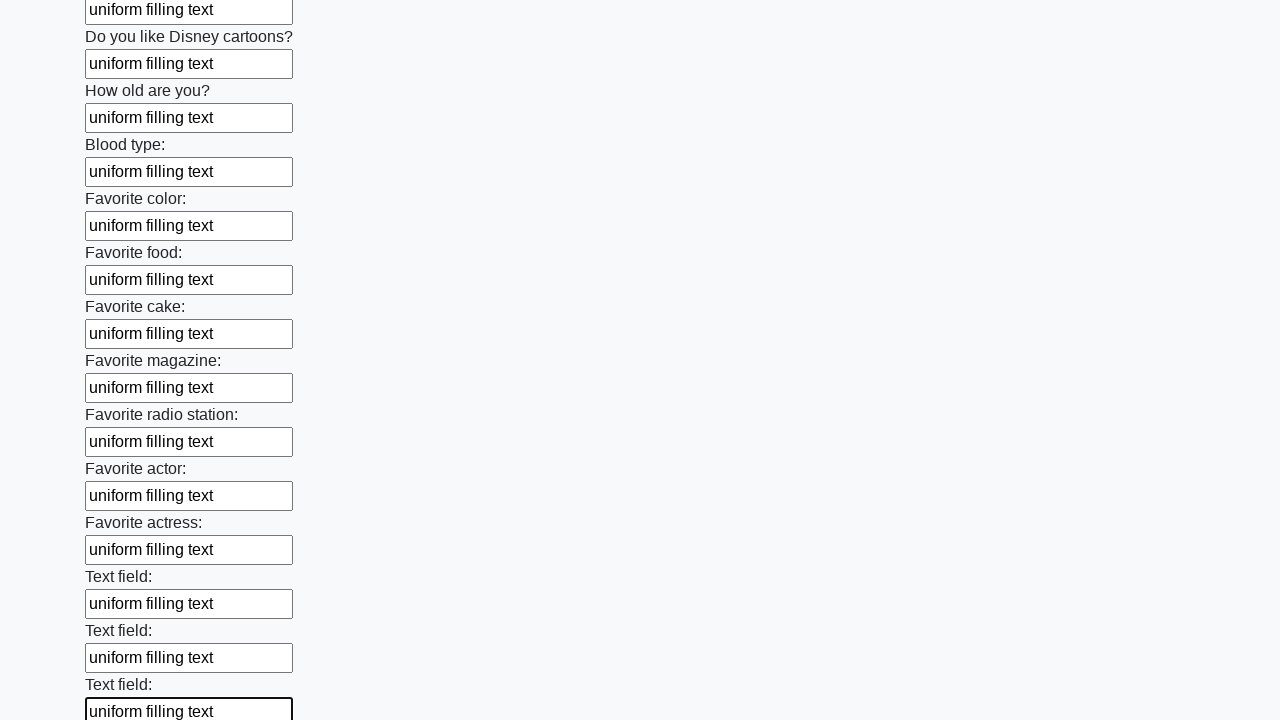

Filled an input field with 'uniform filling text' on input >> nth=29
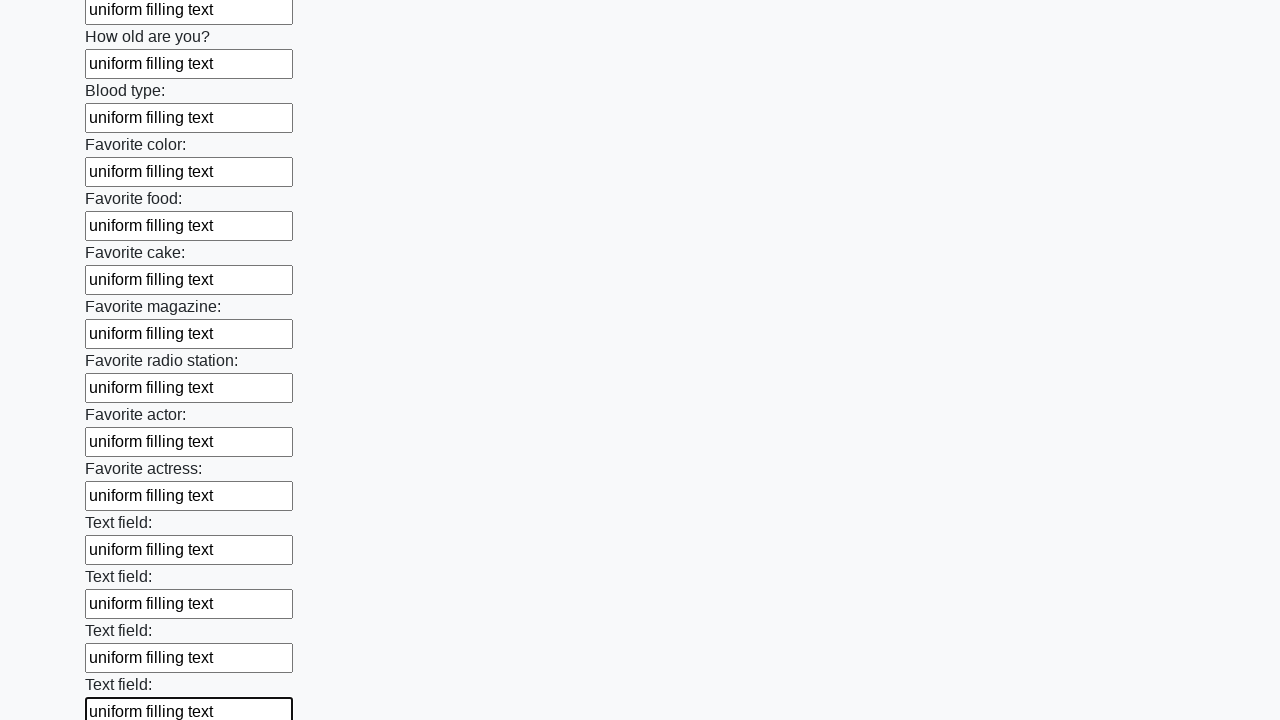

Filled an input field with 'uniform filling text' on input >> nth=30
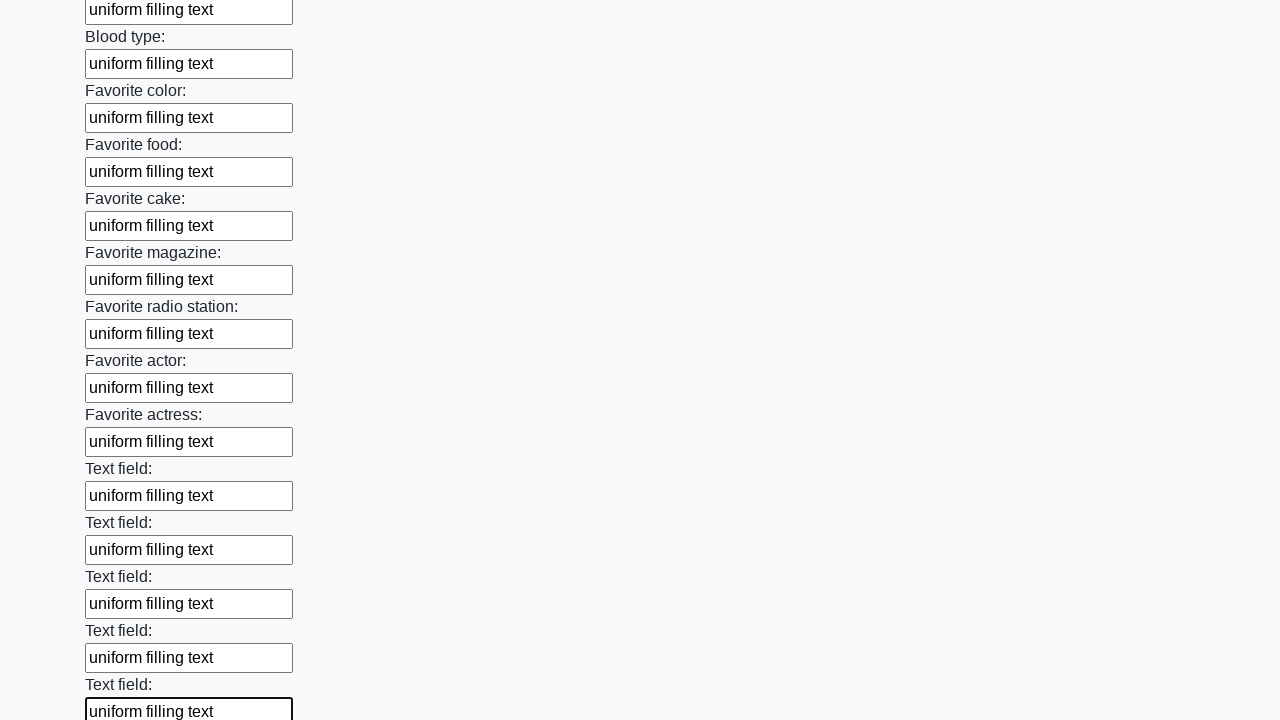

Filled an input field with 'uniform filling text' on input >> nth=31
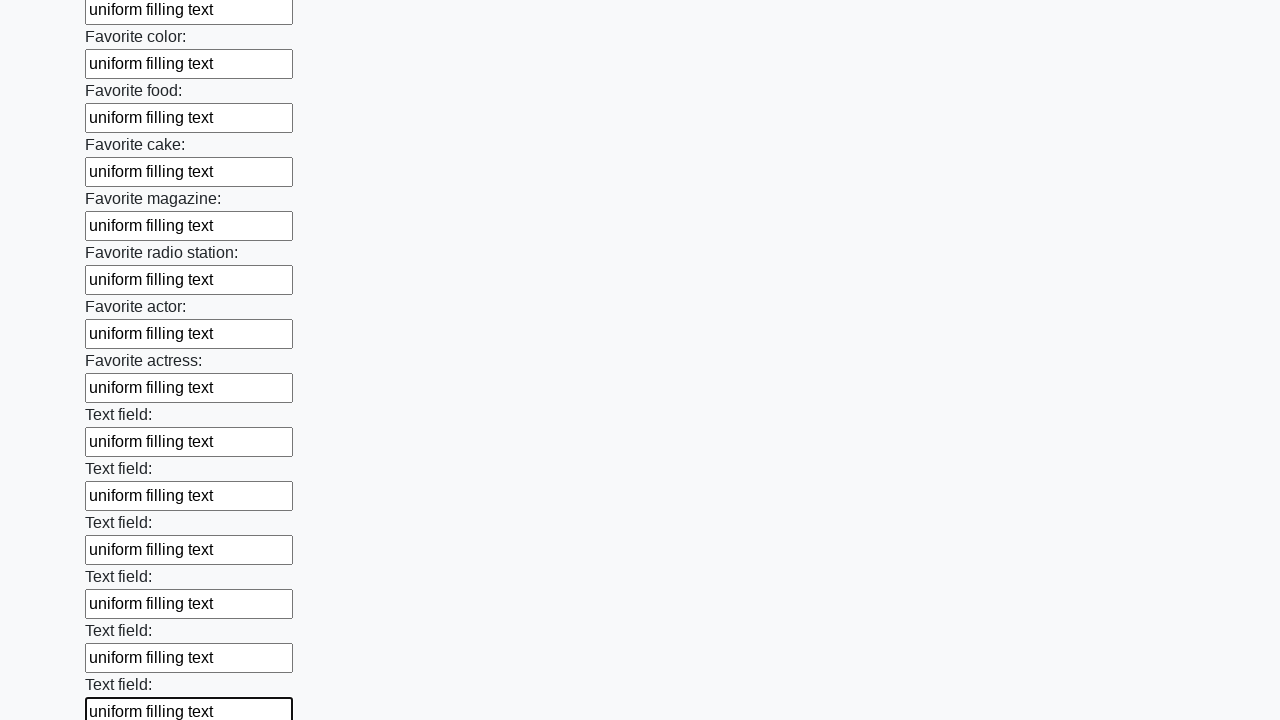

Filled an input field with 'uniform filling text' on input >> nth=32
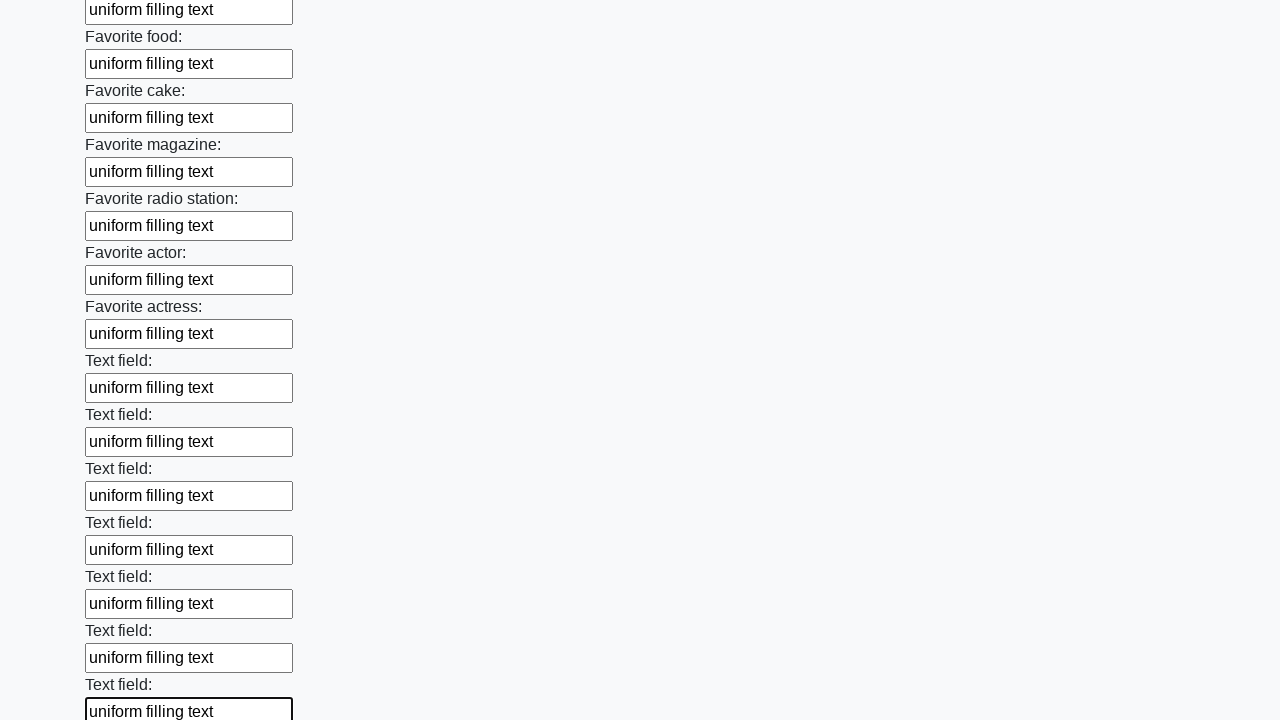

Filled an input field with 'uniform filling text' on input >> nth=33
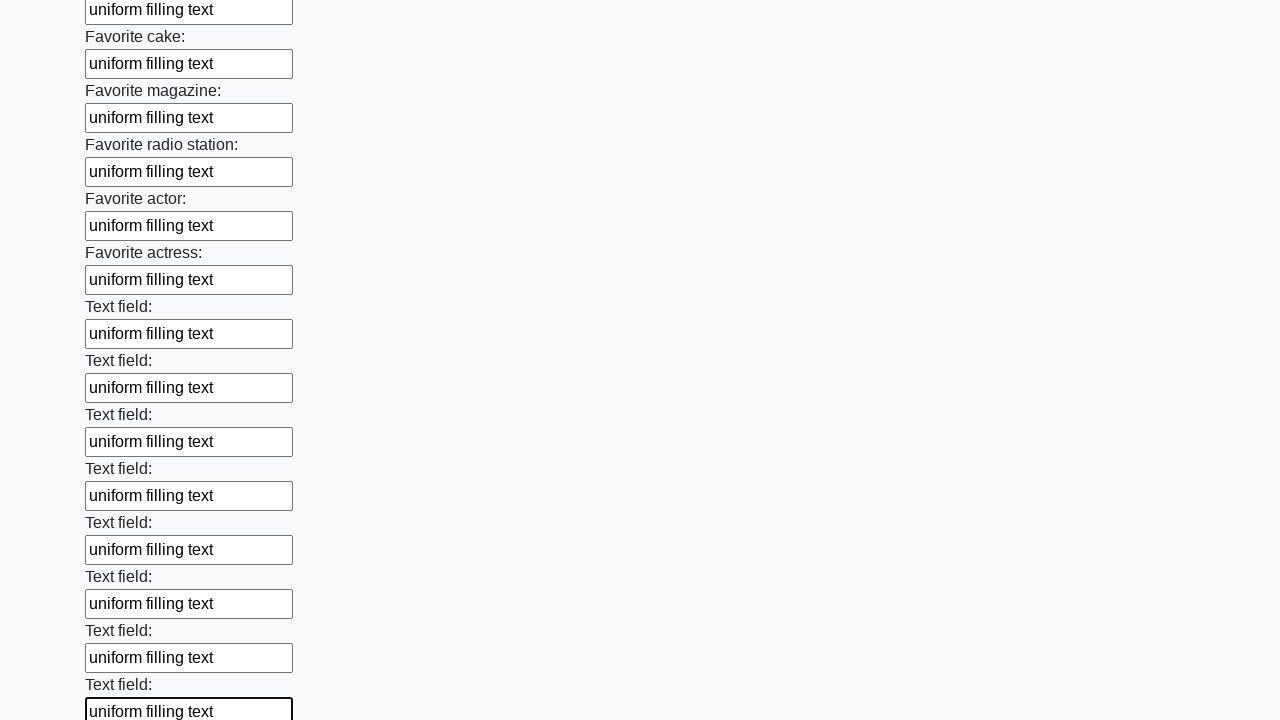

Filled an input field with 'uniform filling text' on input >> nth=34
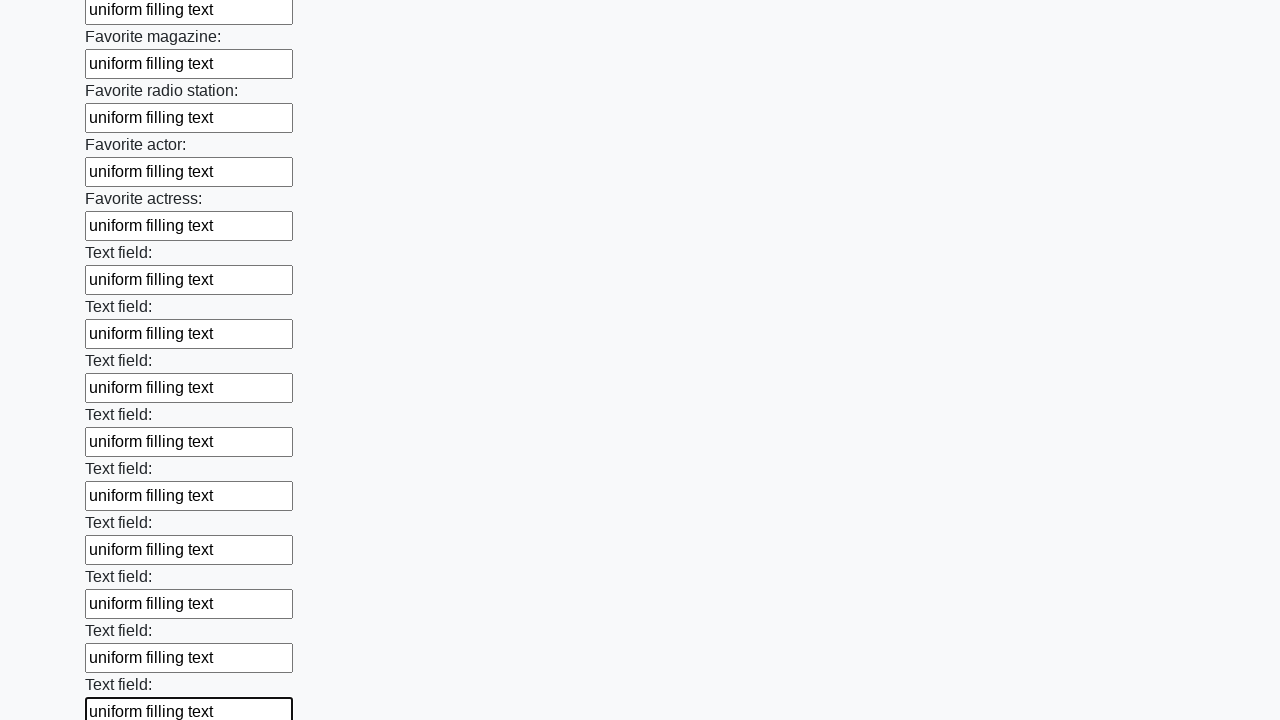

Filled an input field with 'uniform filling text' on input >> nth=35
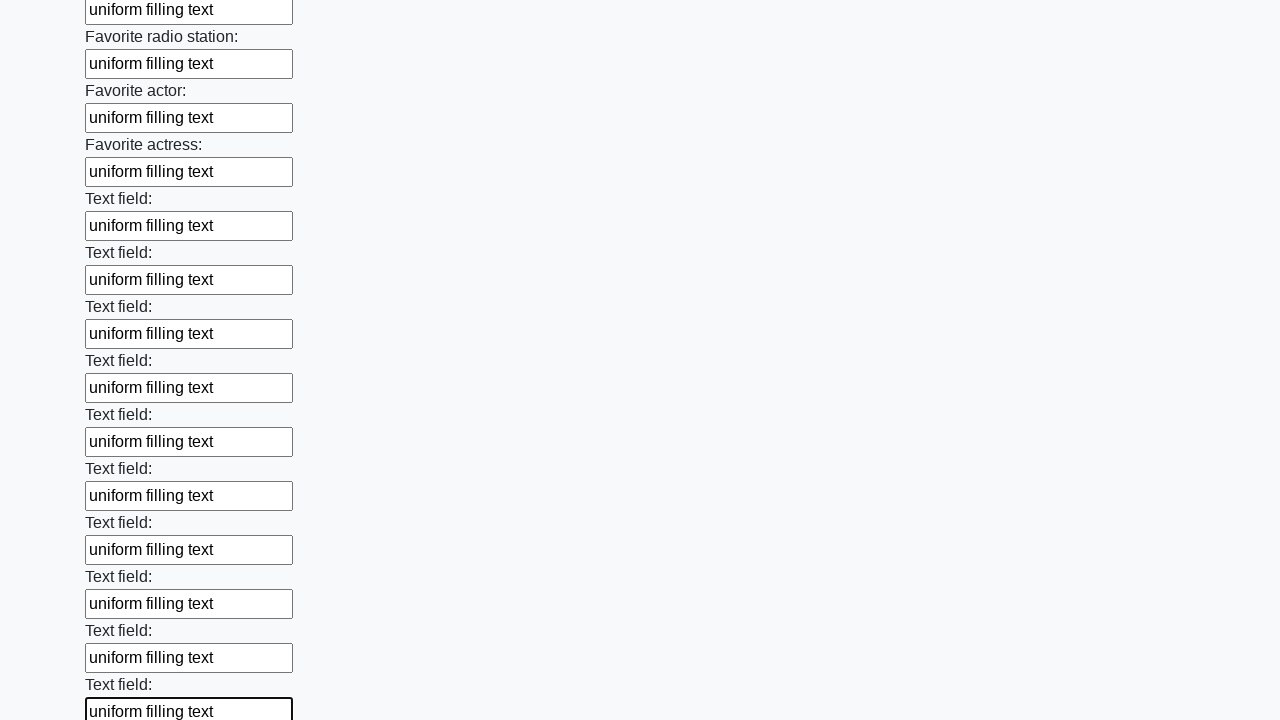

Filled an input field with 'uniform filling text' on input >> nth=36
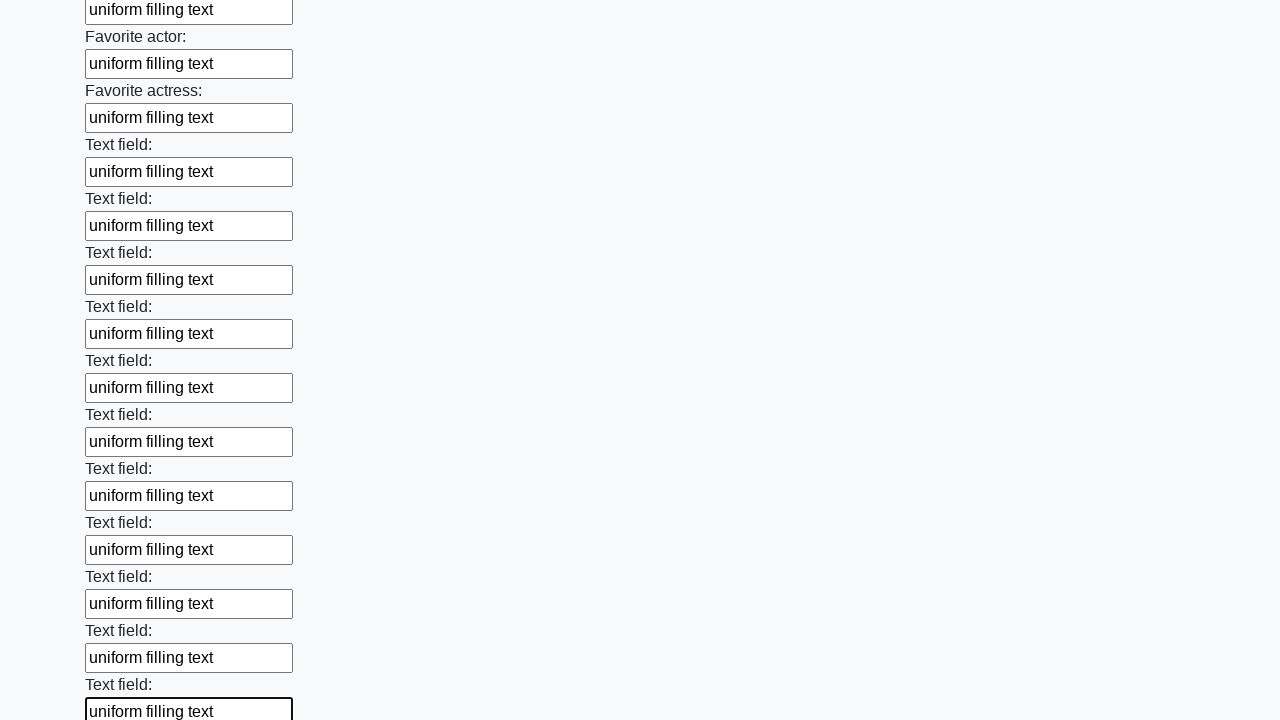

Filled an input field with 'uniform filling text' on input >> nth=37
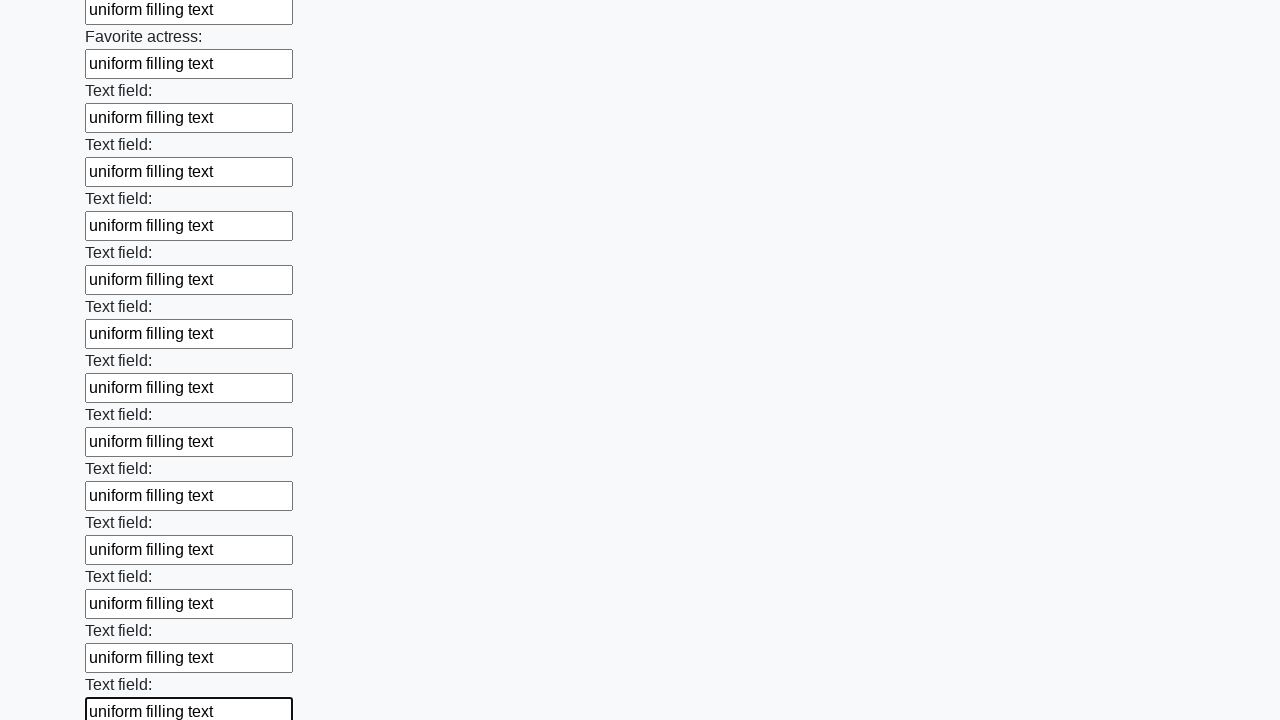

Filled an input field with 'uniform filling text' on input >> nth=38
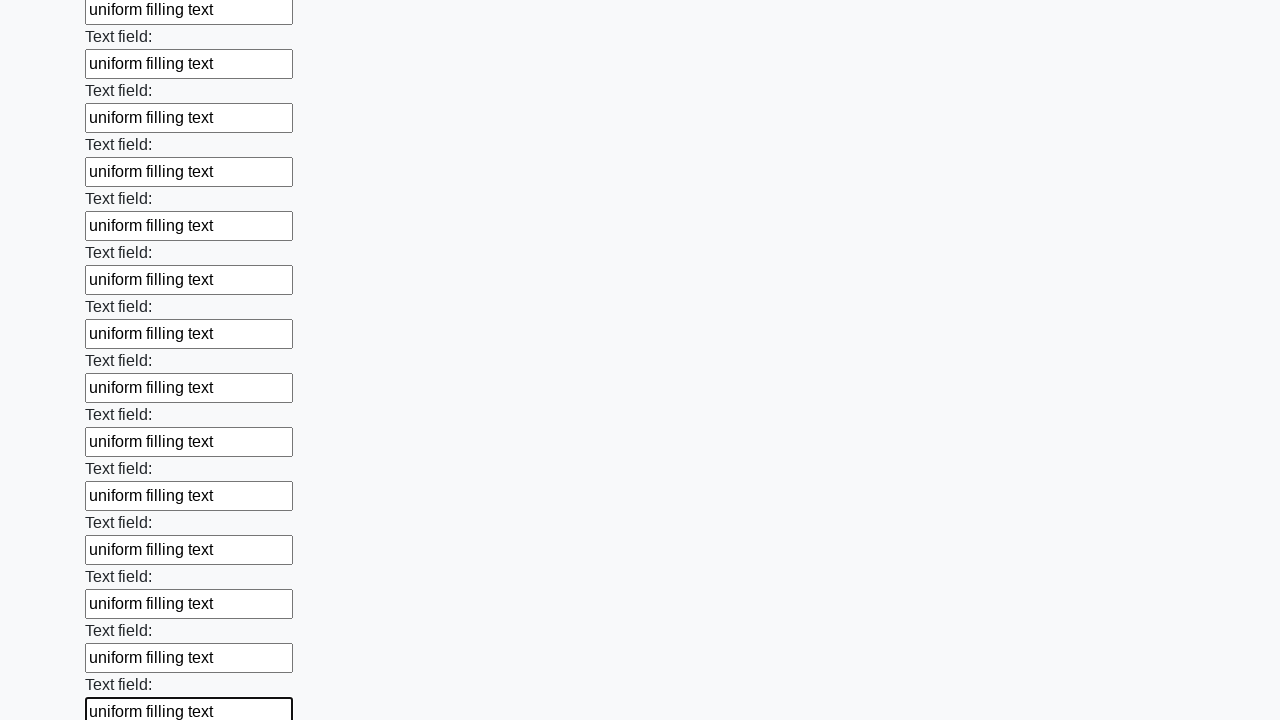

Filled an input field with 'uniform filling text' on input >> nth=39
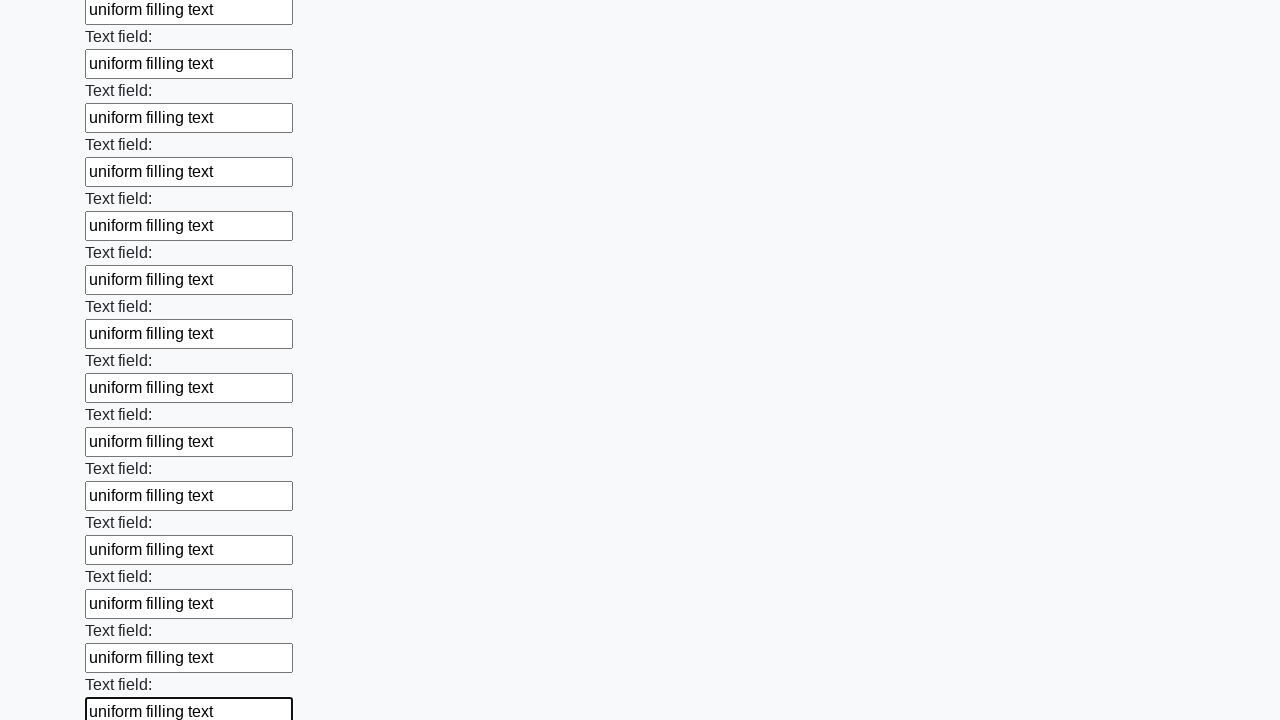

Filled an input field with 'uniform filling text' on input >> nth=40
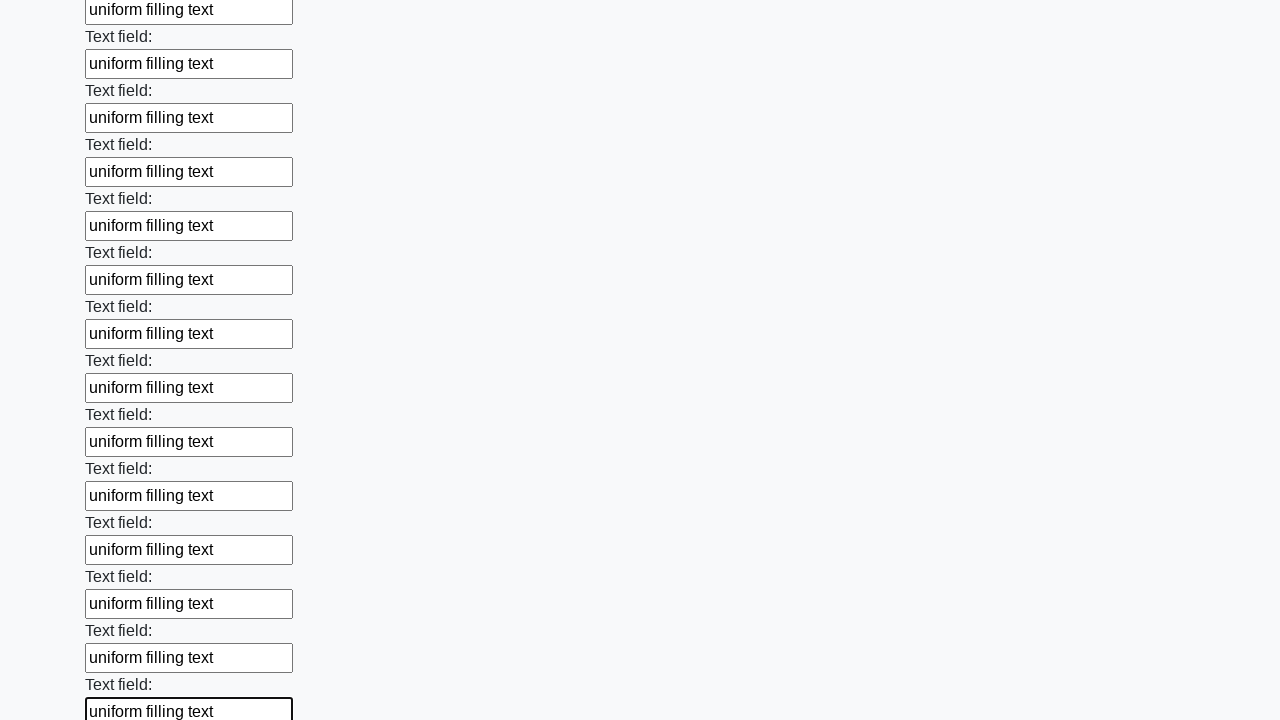

Filled an input field with 'uniform filling text' on input >> nth=41
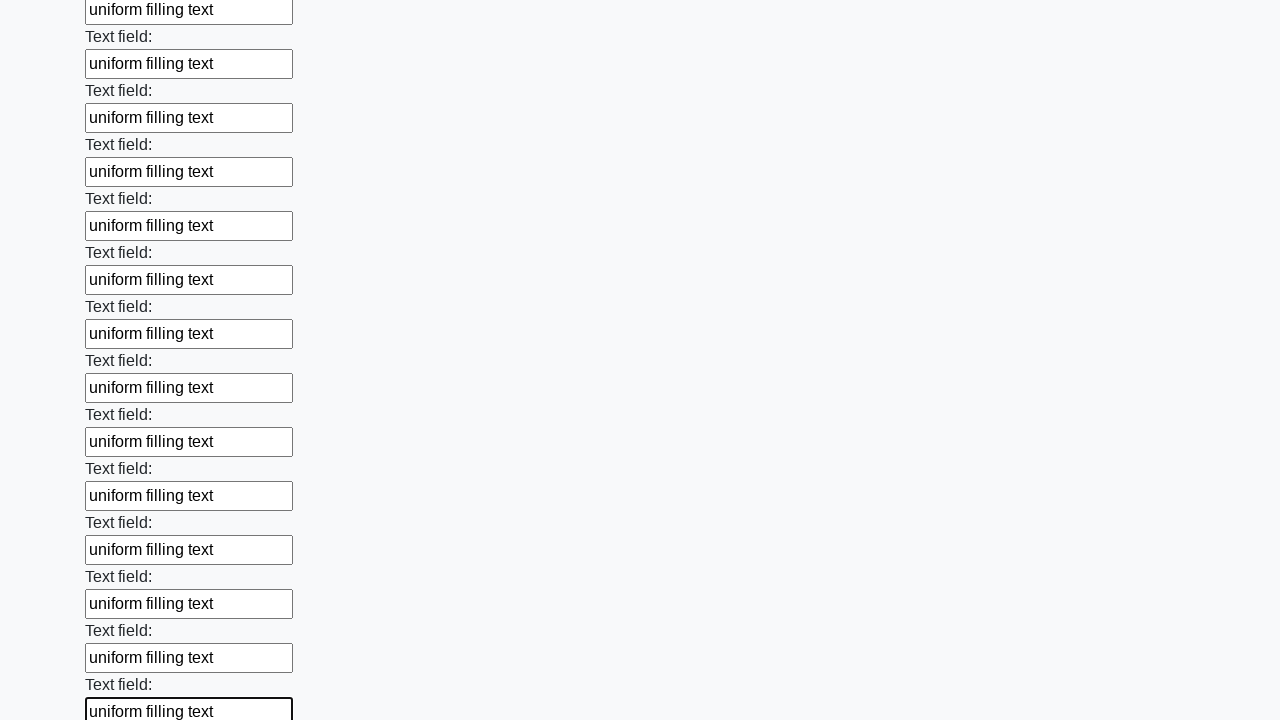

Filled an input field with 'uniform filling text' on input >> nth=42
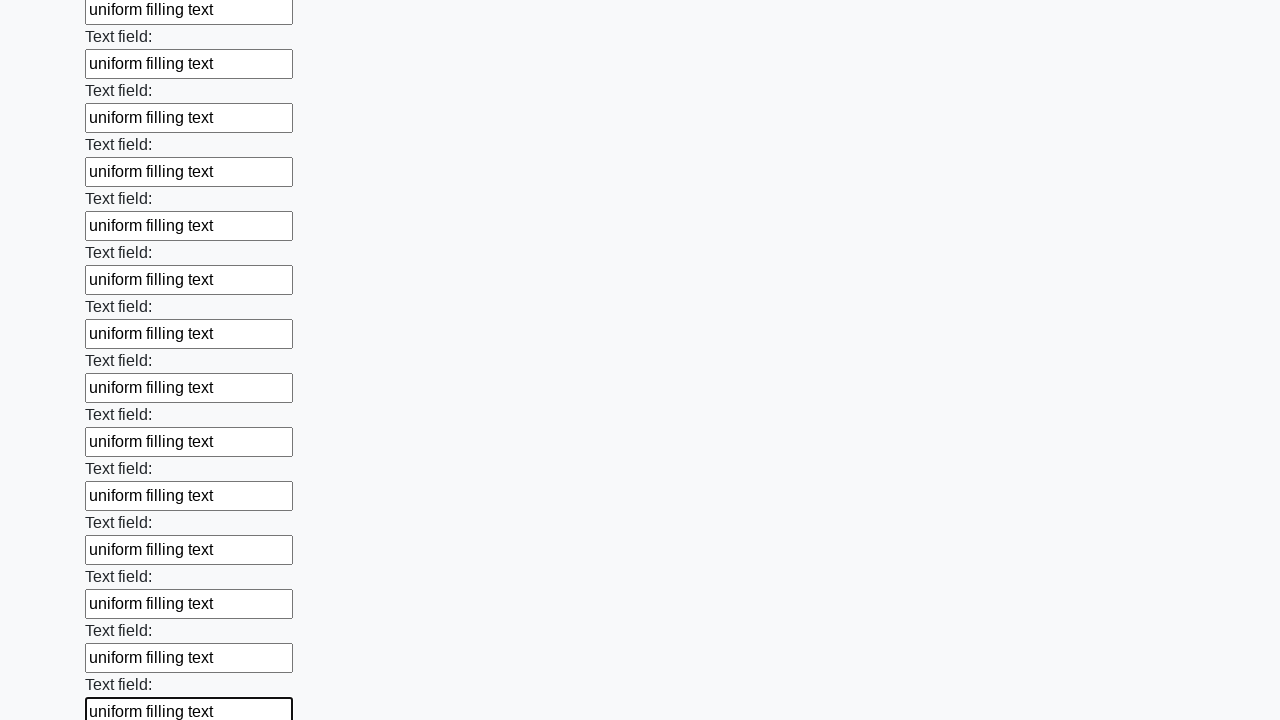

Filled an input field with 'uniform filling text' on input >> nth=43
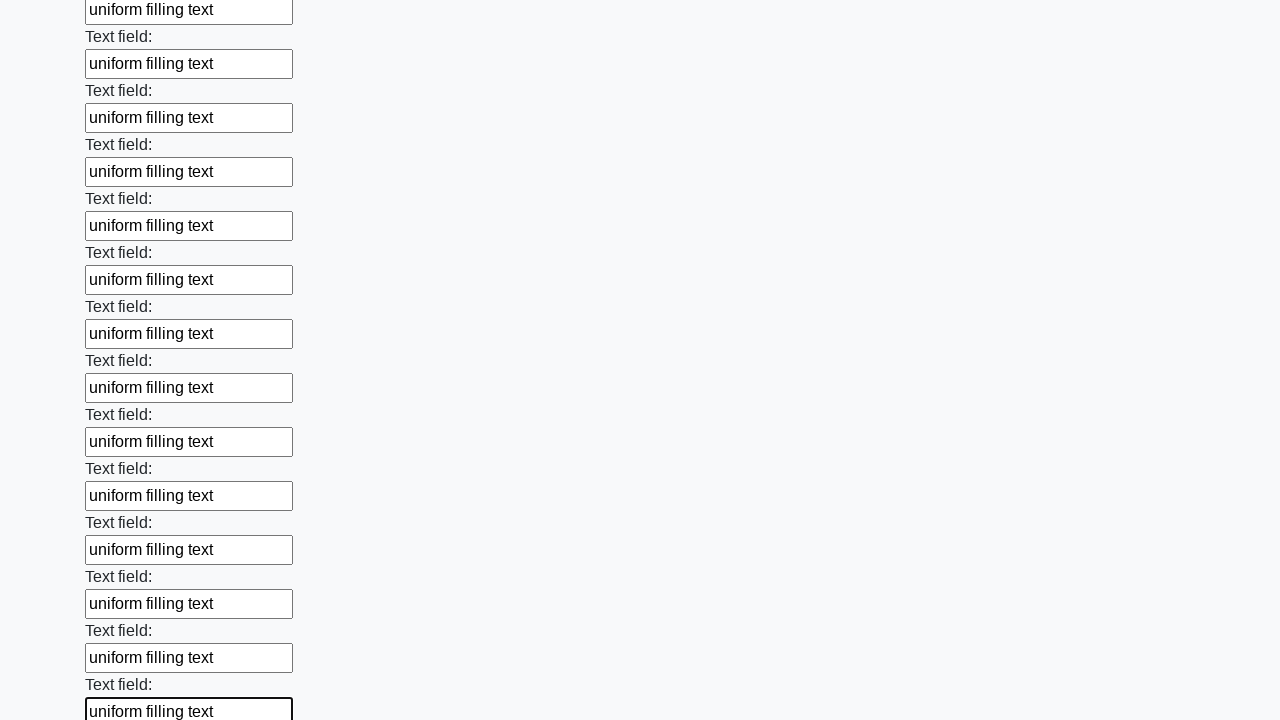

Filled an input field with 'uniform filling text' on input >> nth=44
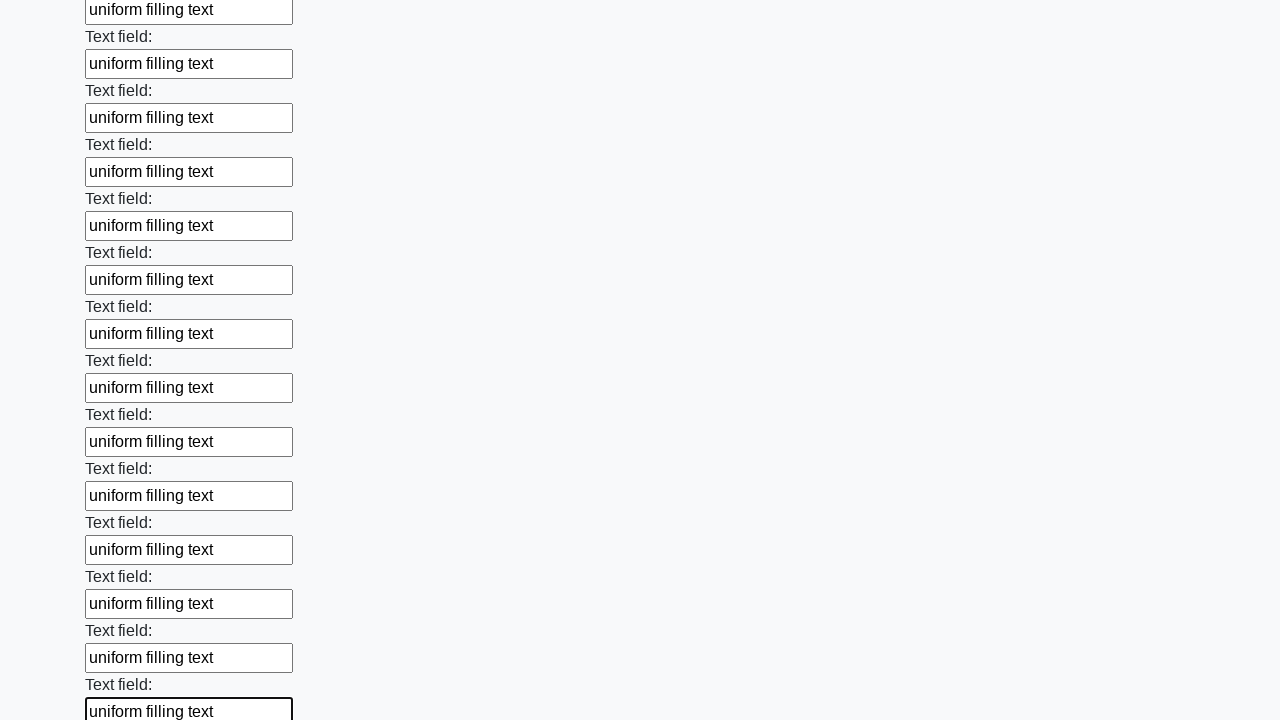

Filled an input field with 'uniform filling text' on input >> nth=45
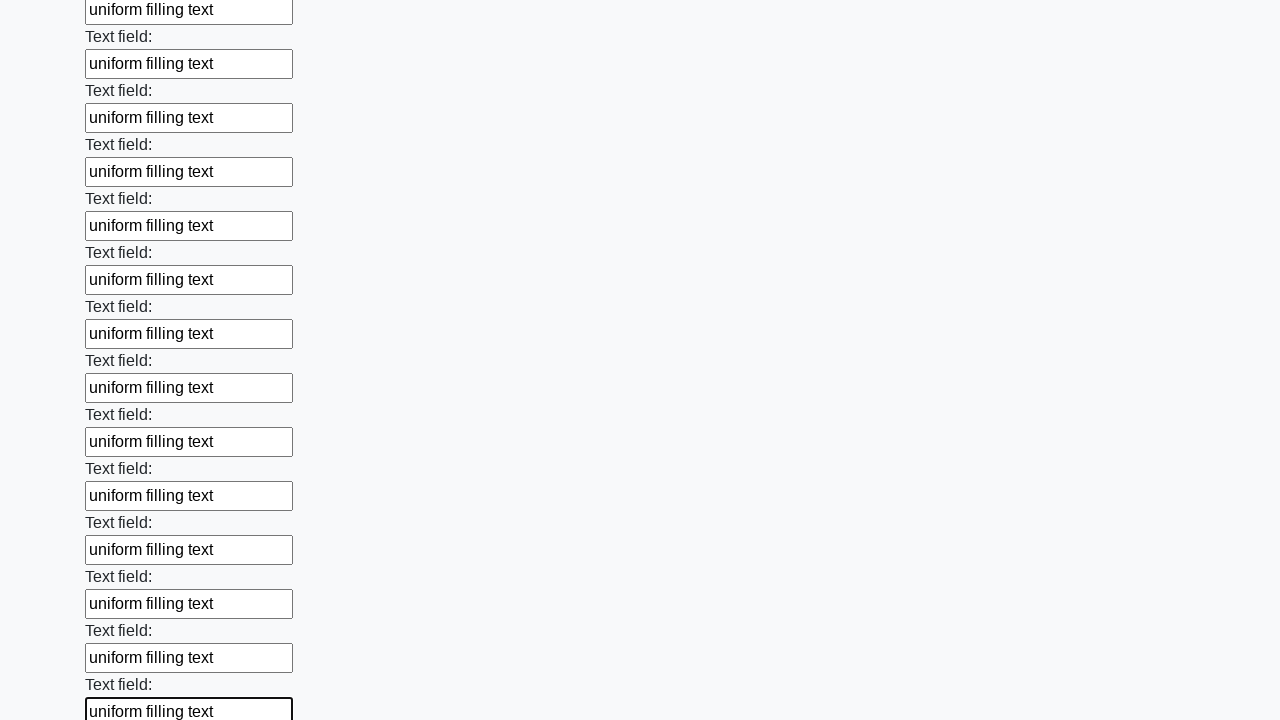

Filled an input field with 'uniform filling text' on input >> nth=46
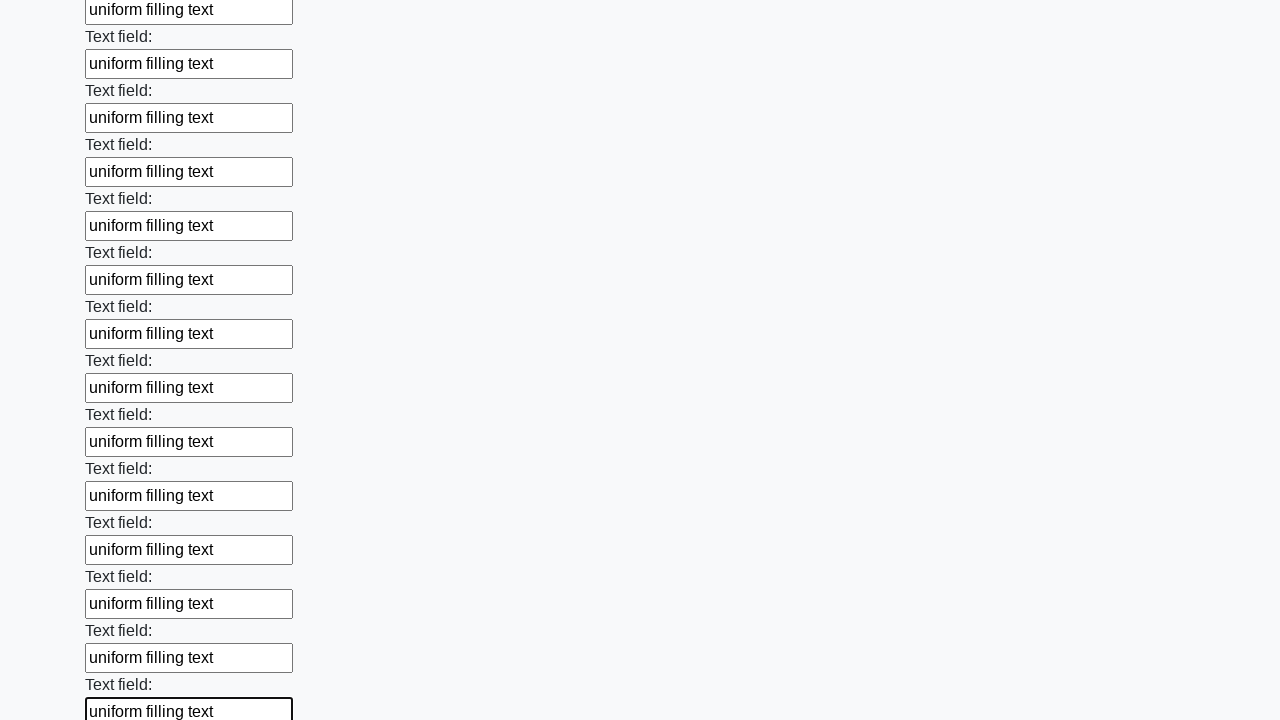

Filled an input field with 'uniform filling text' on input >> nth=47
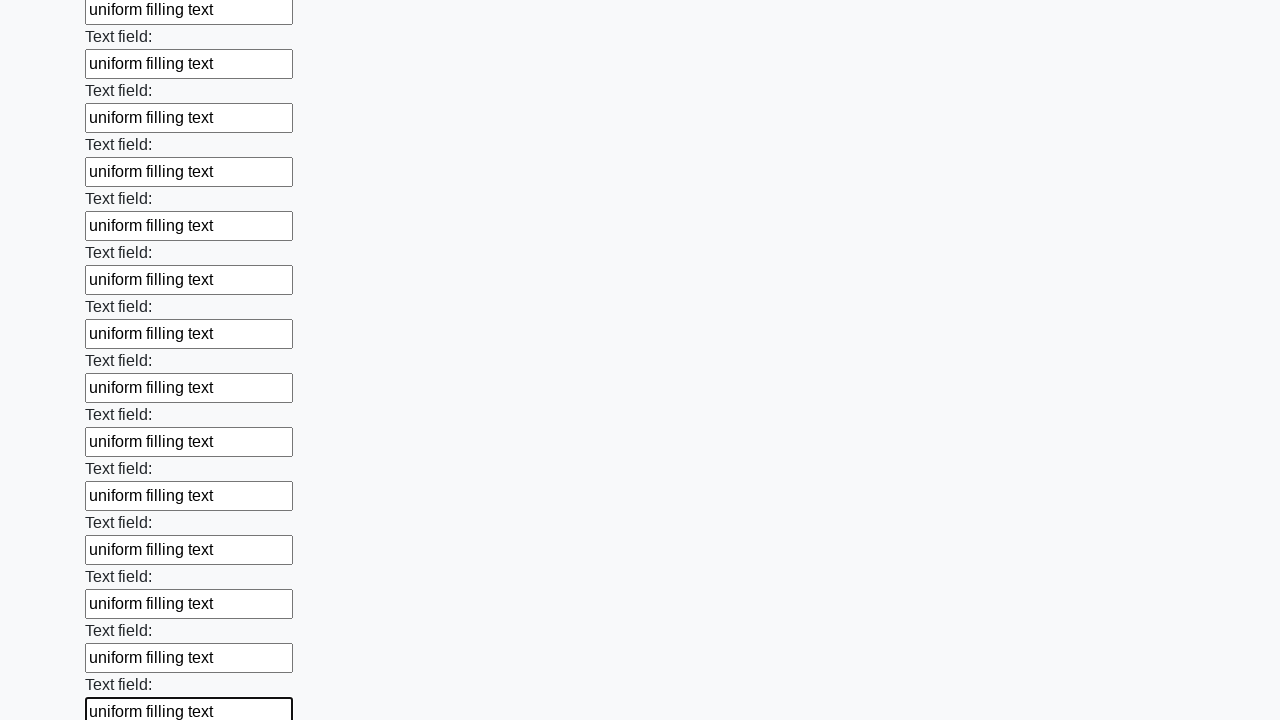

Filled an input field with 'uniform filling text' on input >> nth=48
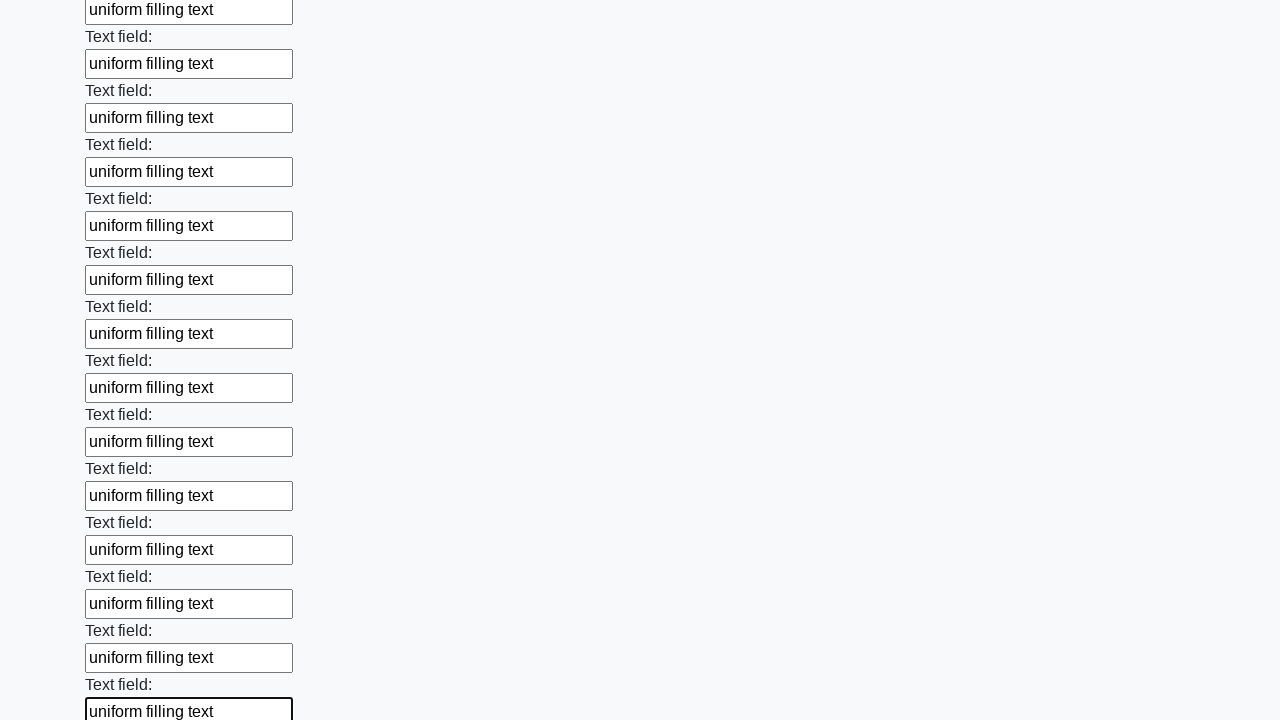

Filled an input field with 'uniform filling text' on input >> nth=49
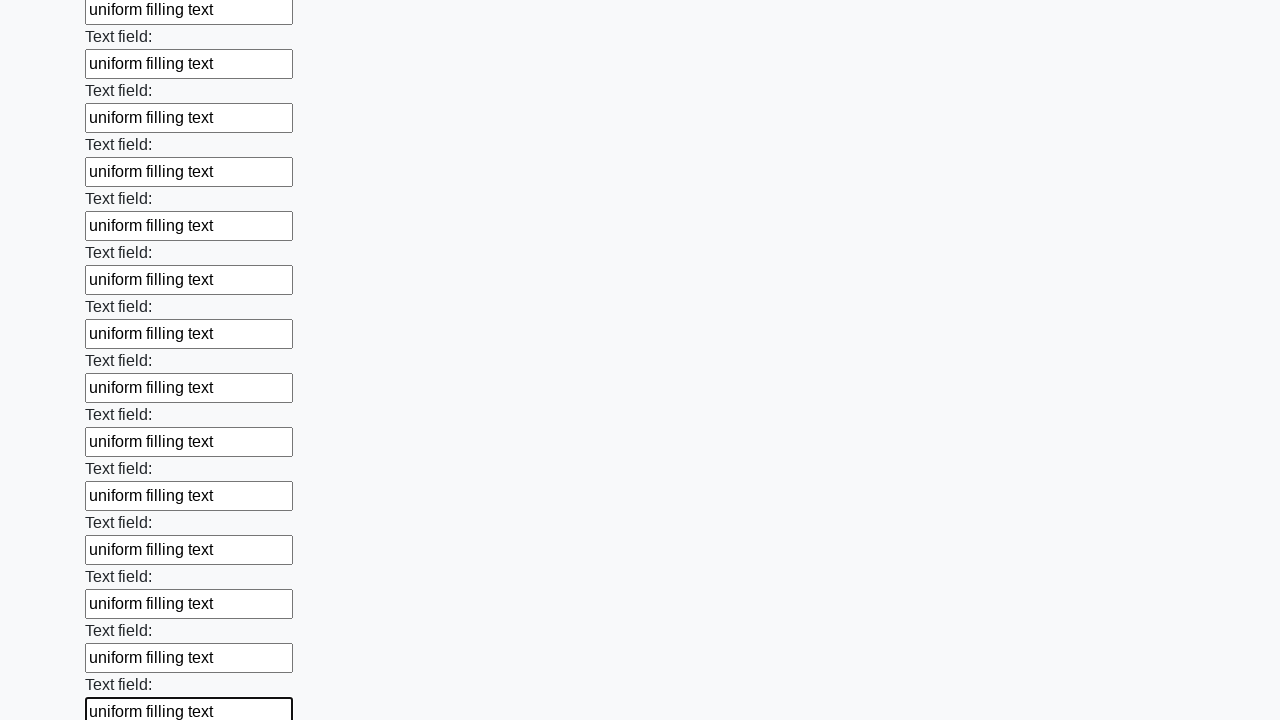

Filled an input field with 'uniform filling text' on input >> nth=50
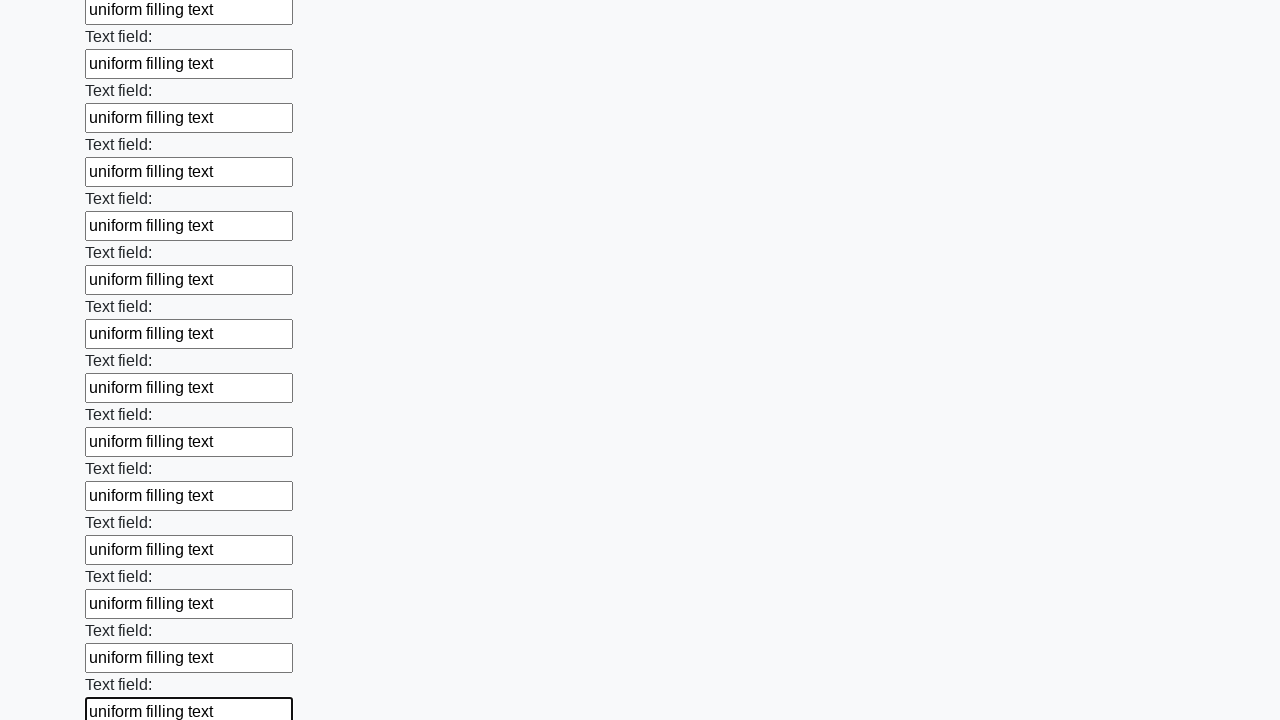

Filled an input field with 'uniform filling text' on input >> nth=51
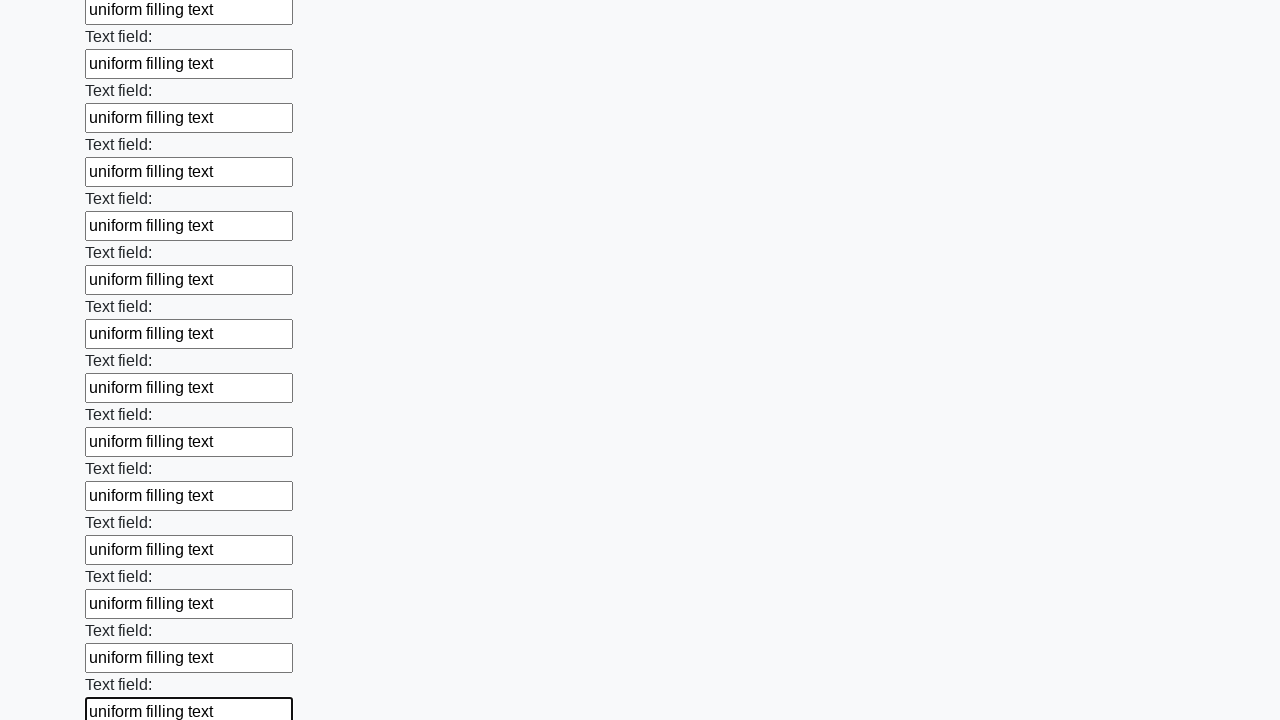

Filled an input field with 'uniform filling text' on input >> nth=52
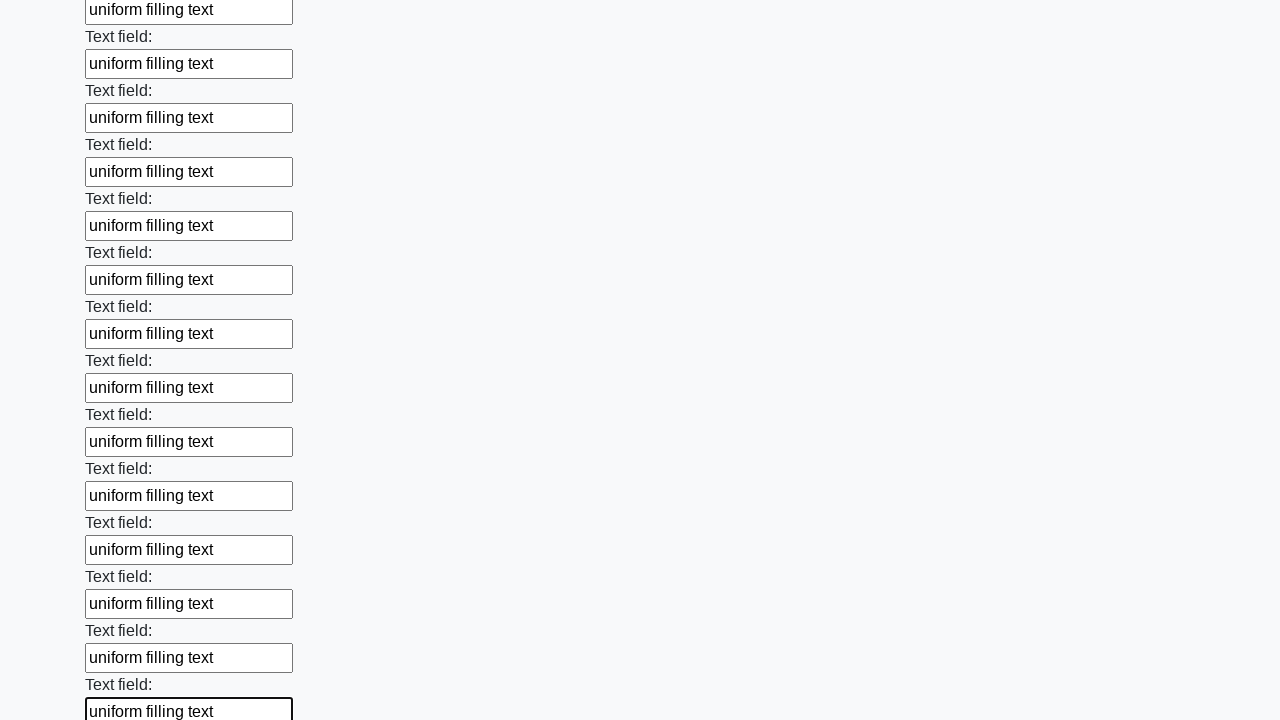

Filled an input field with 'uniform filling text' on input >> nth=53
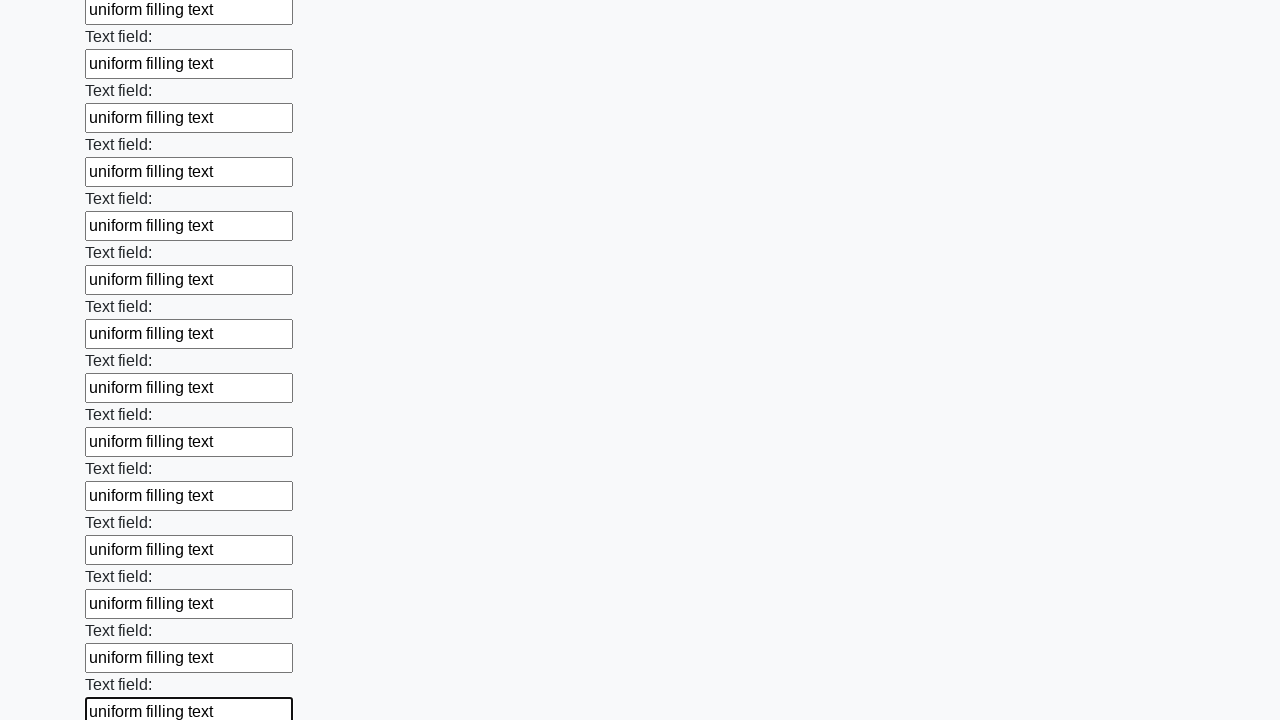

Filled an input field with 'uniform filling text' on input >> nth=54
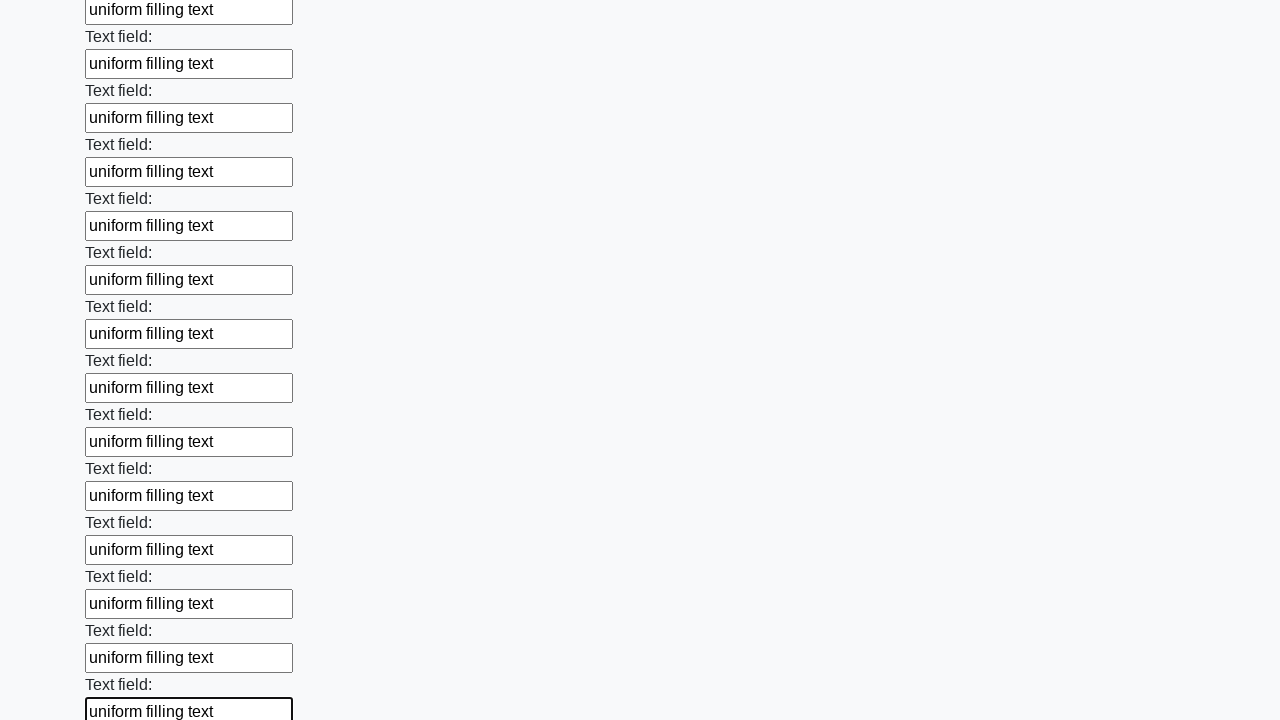

Filled an input field with 'uniform filling text' on input >> nth=55
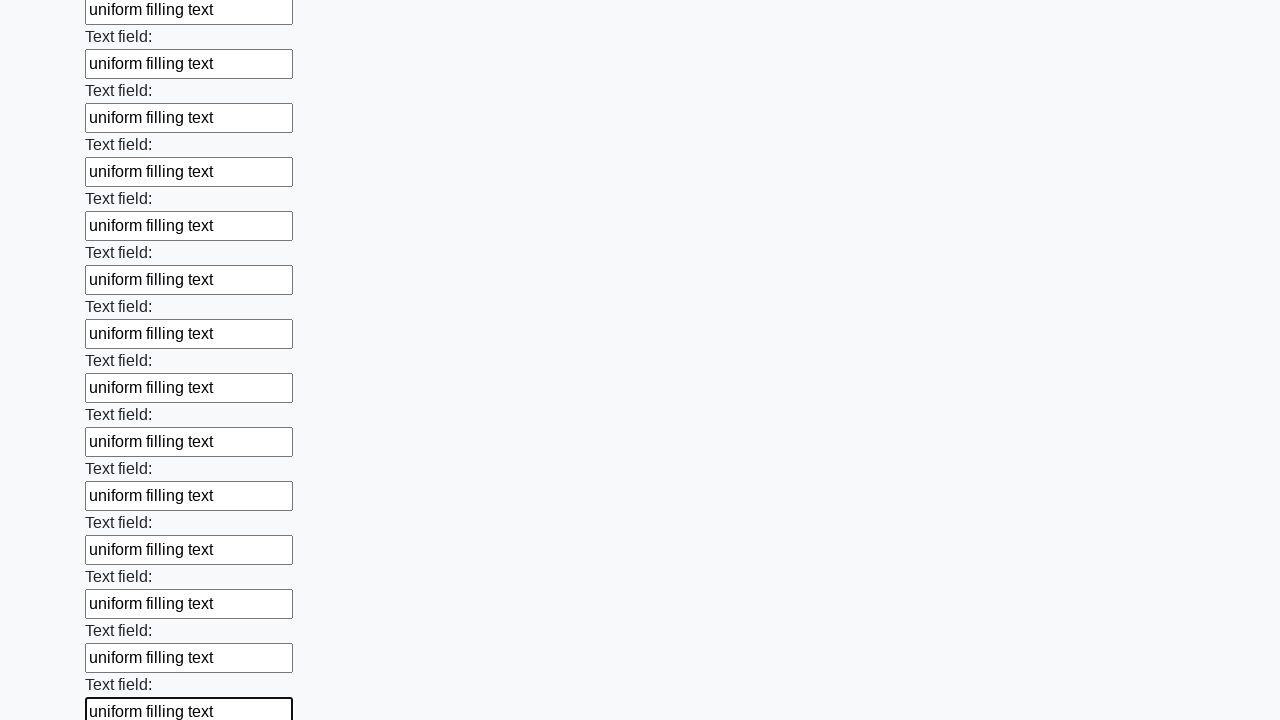

Filled an input field with 'uniform filling text' on input >> nth=56
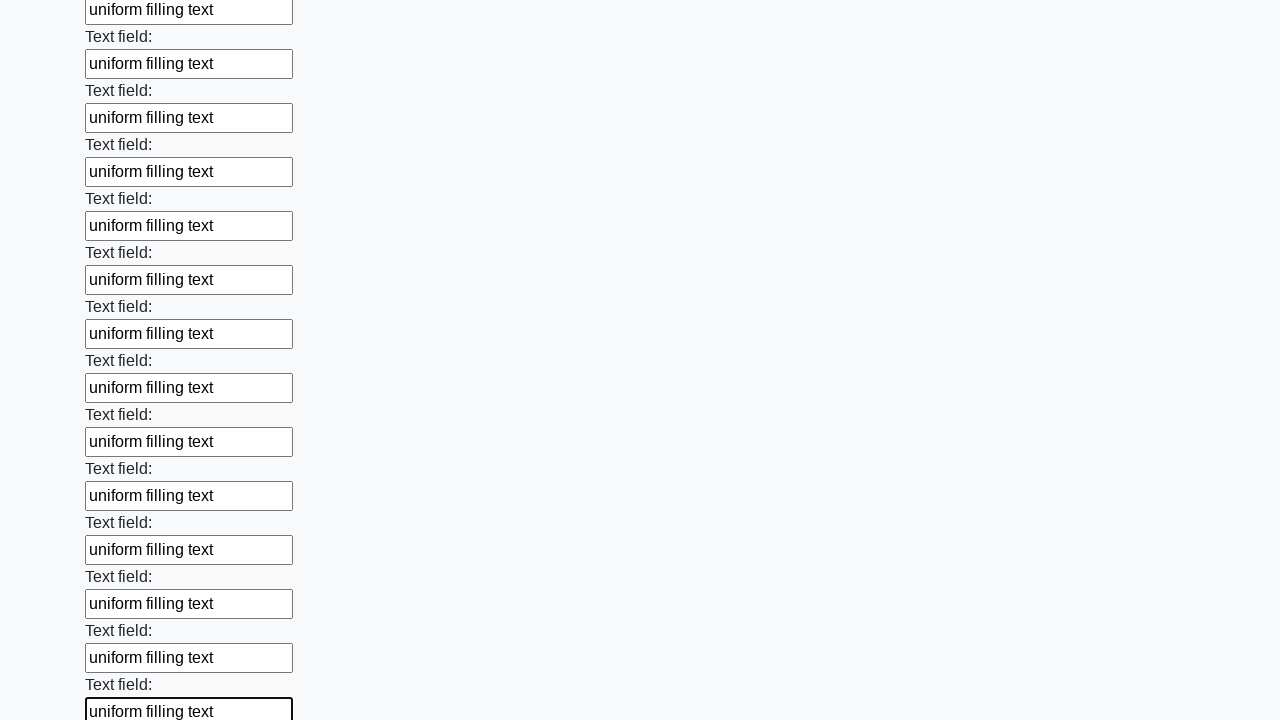

Filled an input field with 'uniform filling text' on input >> nth=57
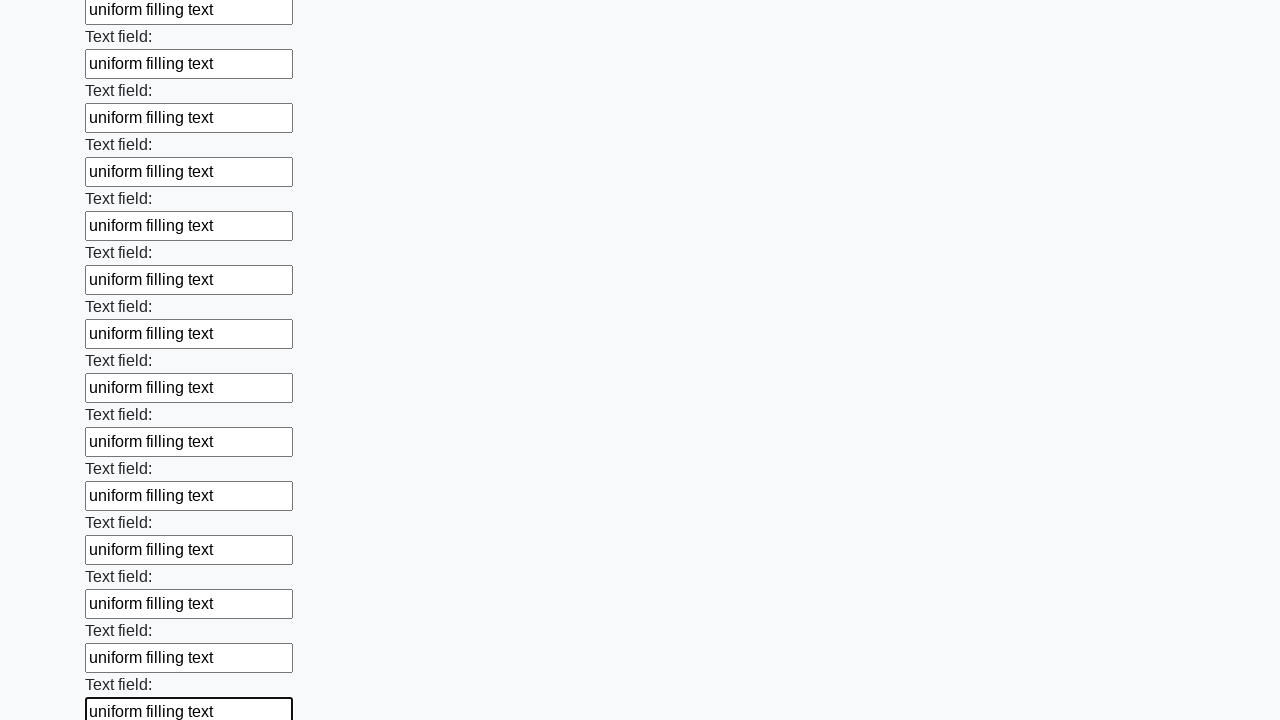

Filled an input field with 'uniform filling text' on input >> nth=58
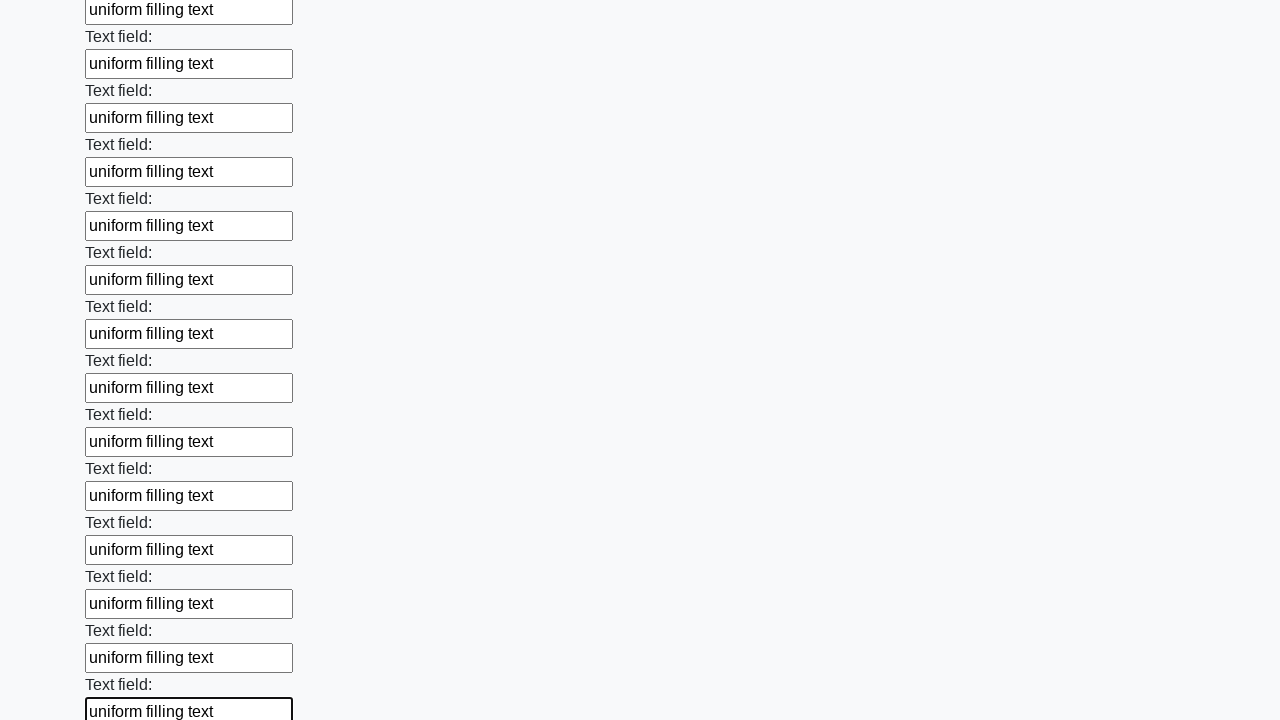

Filled an input field with 'uniform filling text' on input >> nth=59
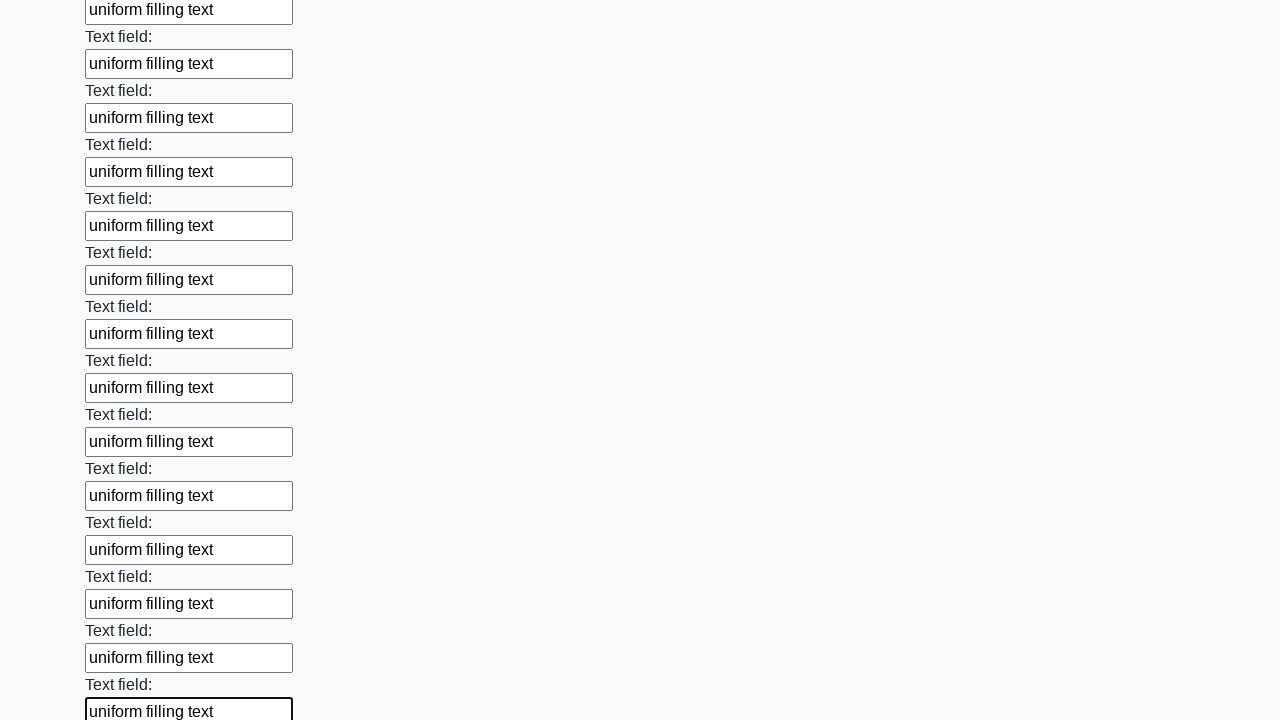

Filled an input field with 'uniform filling text' on input >> nth=60
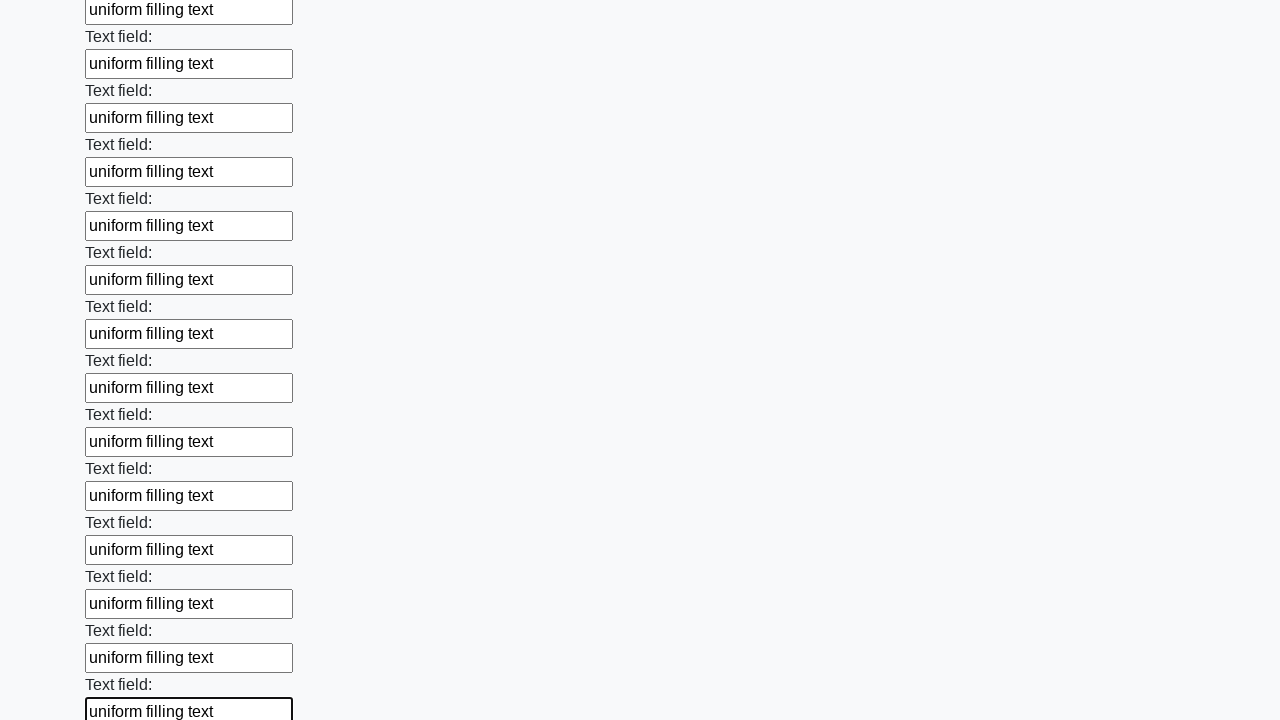

Filled an input field with 'uniform filling text' on input >> nth=61
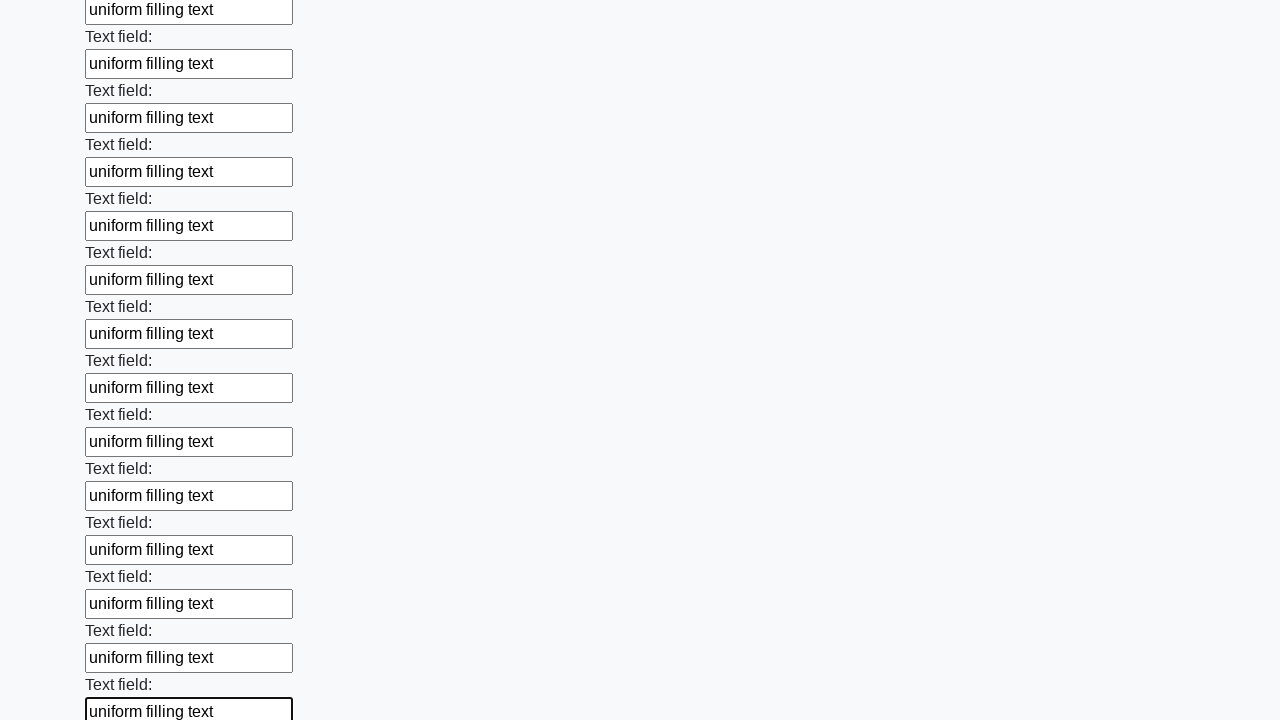

Filled an input field with 'uniform filling text' on input >> nth=62
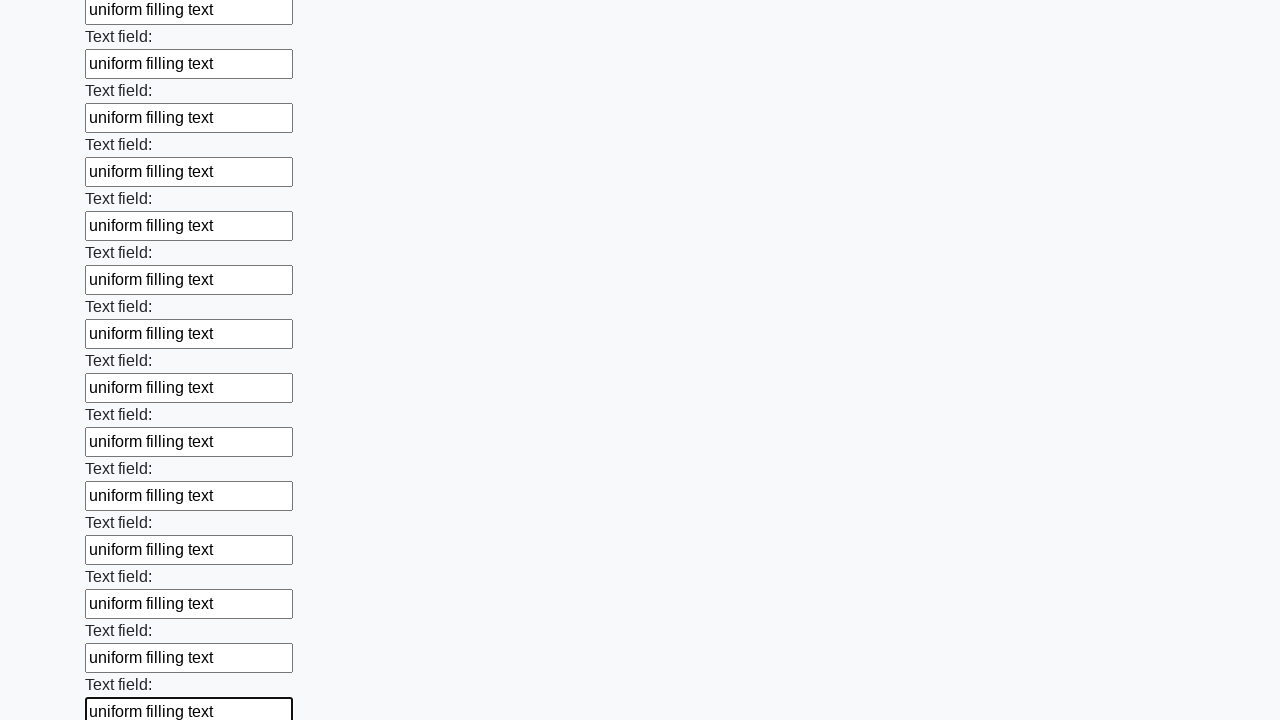

Filled an input field with 'uniform filling text' on input >> nth=63
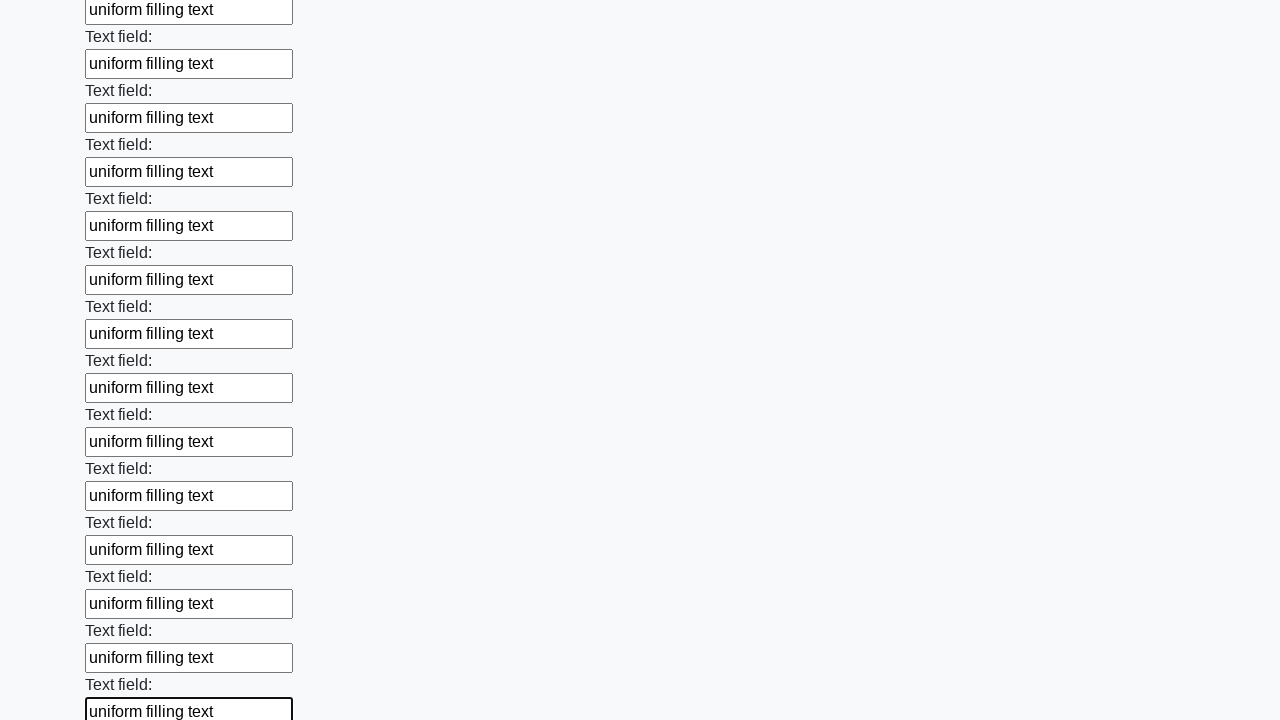

Filled an input field with 'uniform filling text' on input >> nth=64
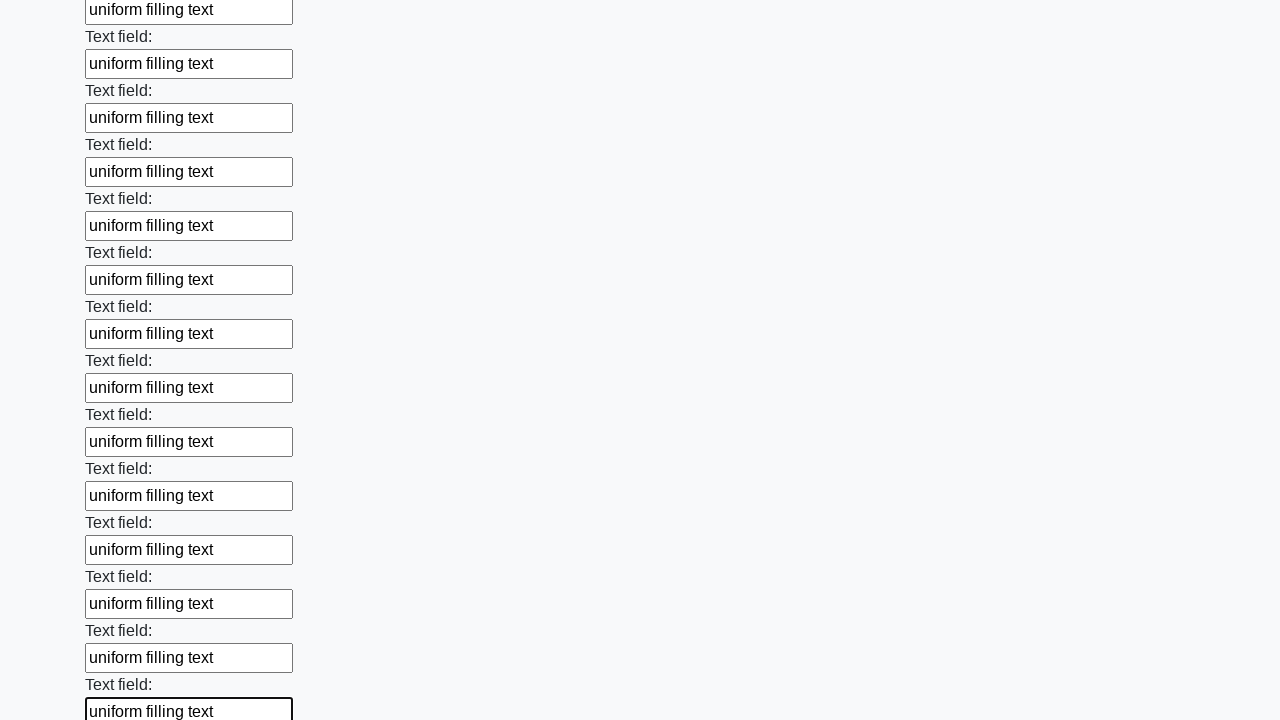

Filled an input field with 'uniform filling text' on input >> nth=65
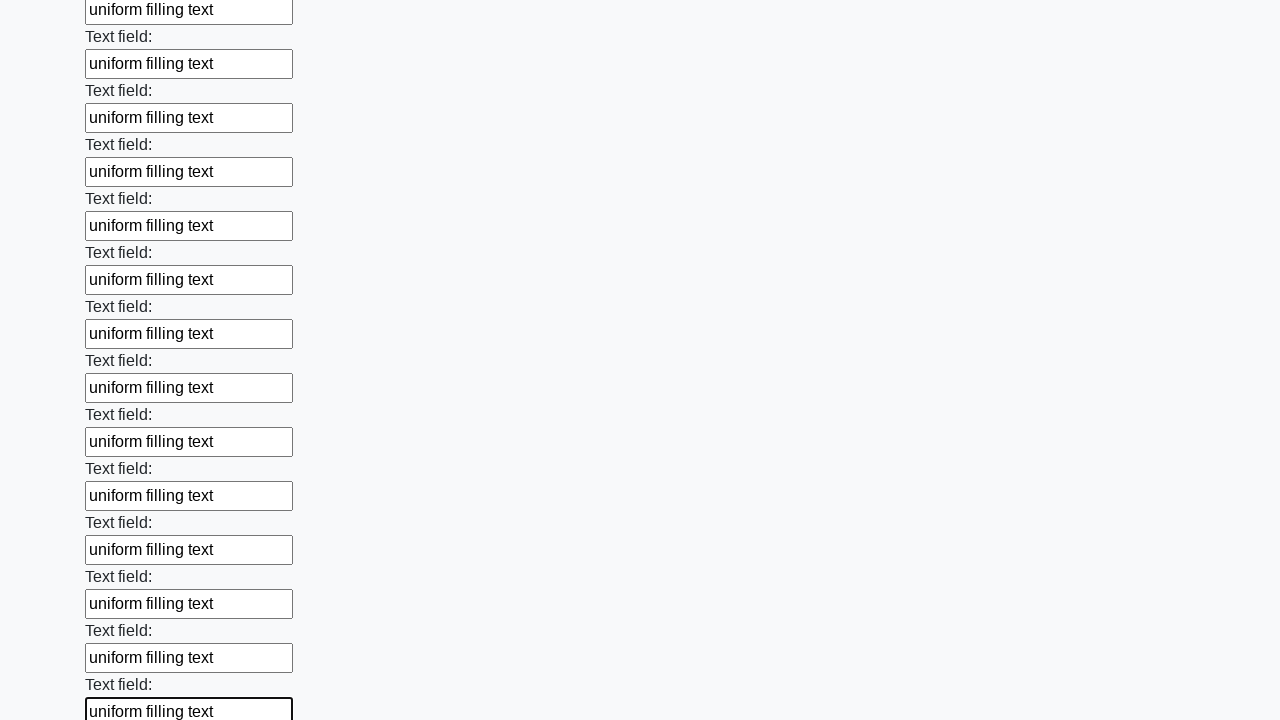

Filled an input field with 'uniform filling text' on input >> nth=66
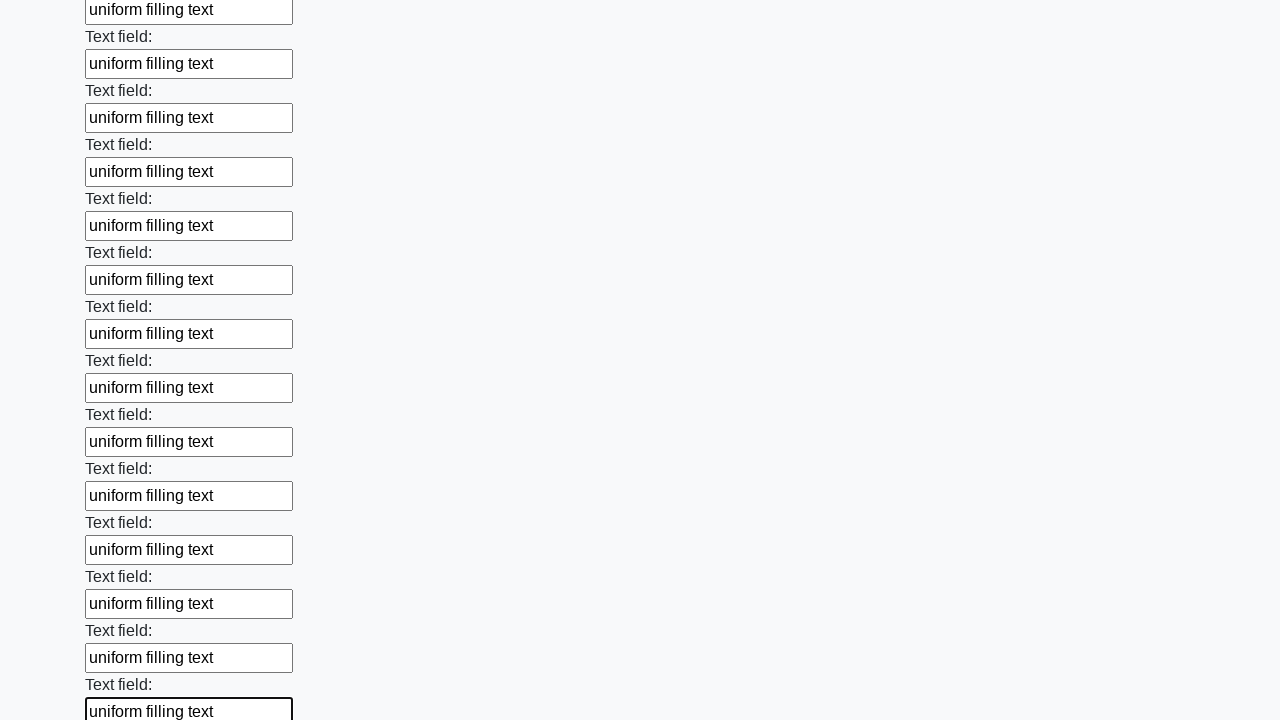

Filled an input field with 'uniform filling text' on input >> nth=67
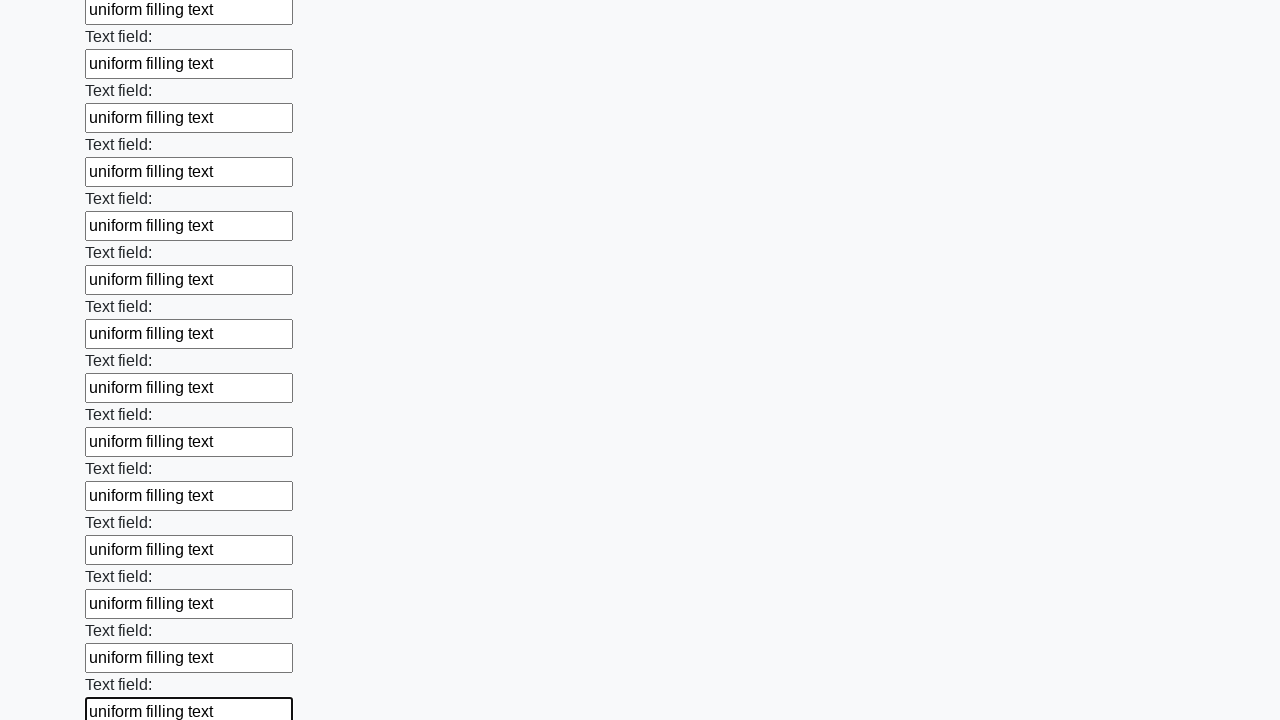

Filled an input field with 'uniform filling text' on input >> nth=68
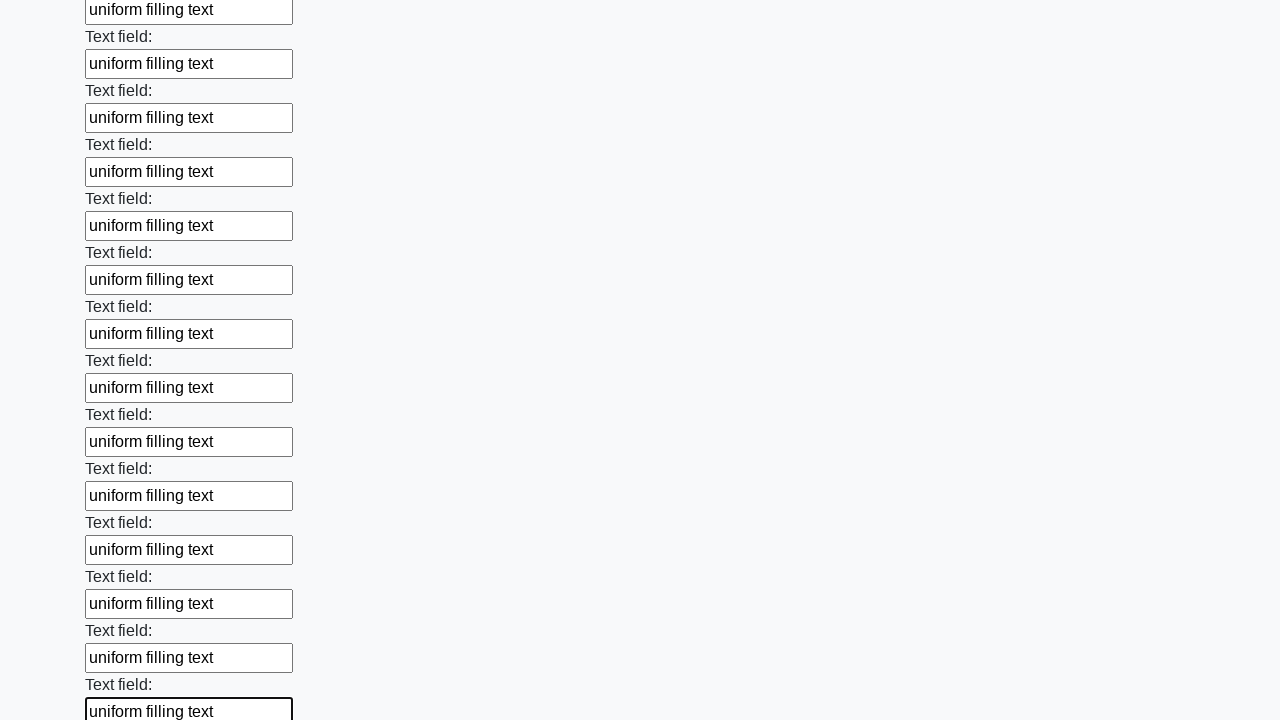

Filled an input field with 'uniform filling text' on input >> nth=69
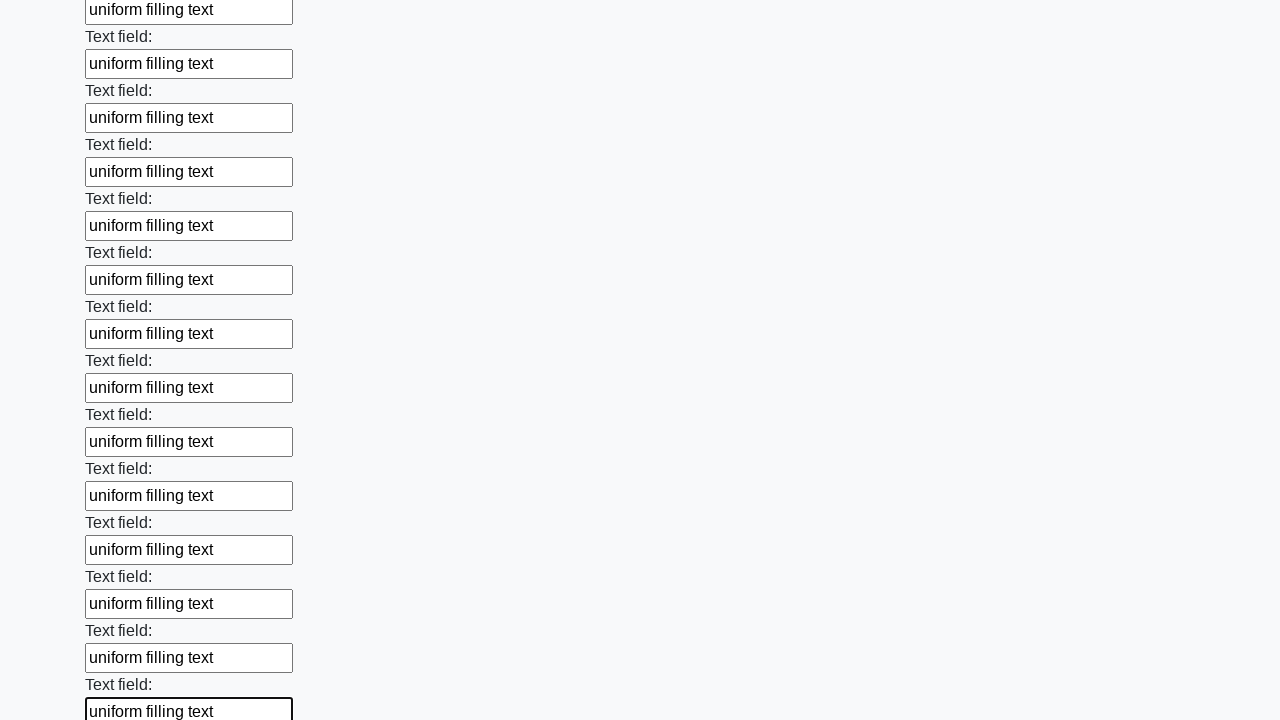

Filled an input field with 'uniform filling text' on input >> nth=70
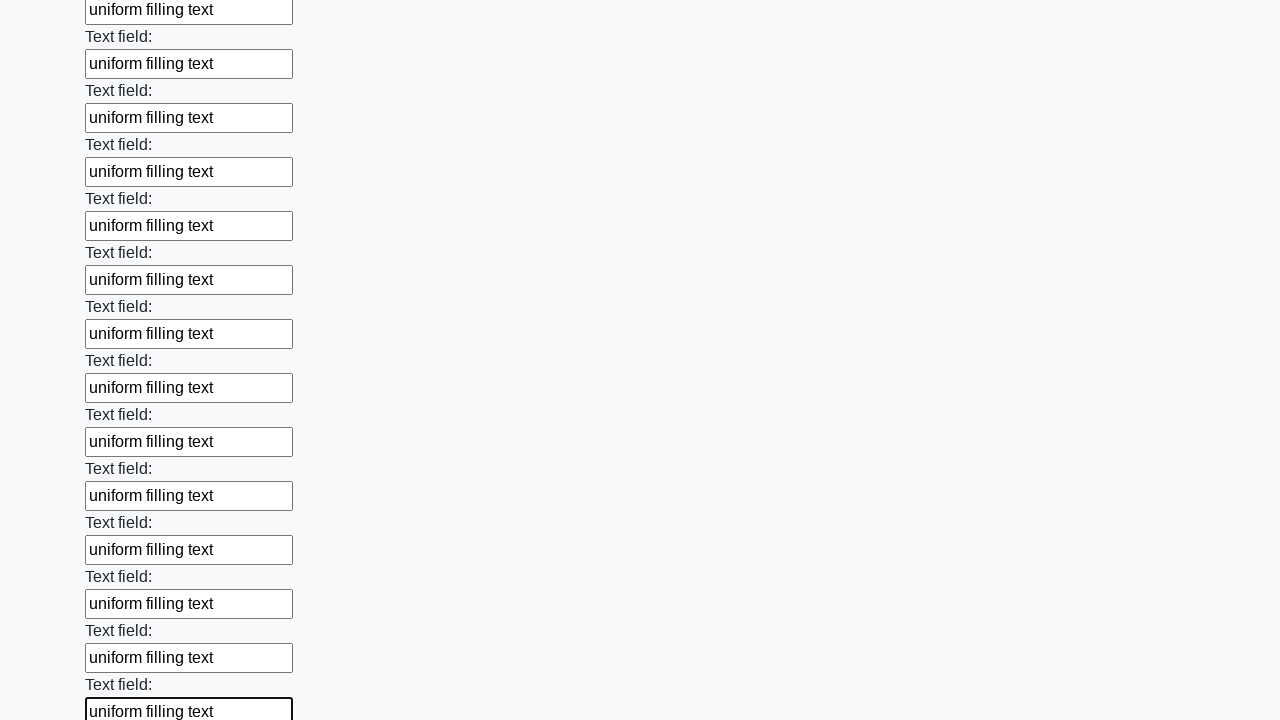

Filled an input field with 'uniform filling text' on input >> nth=71
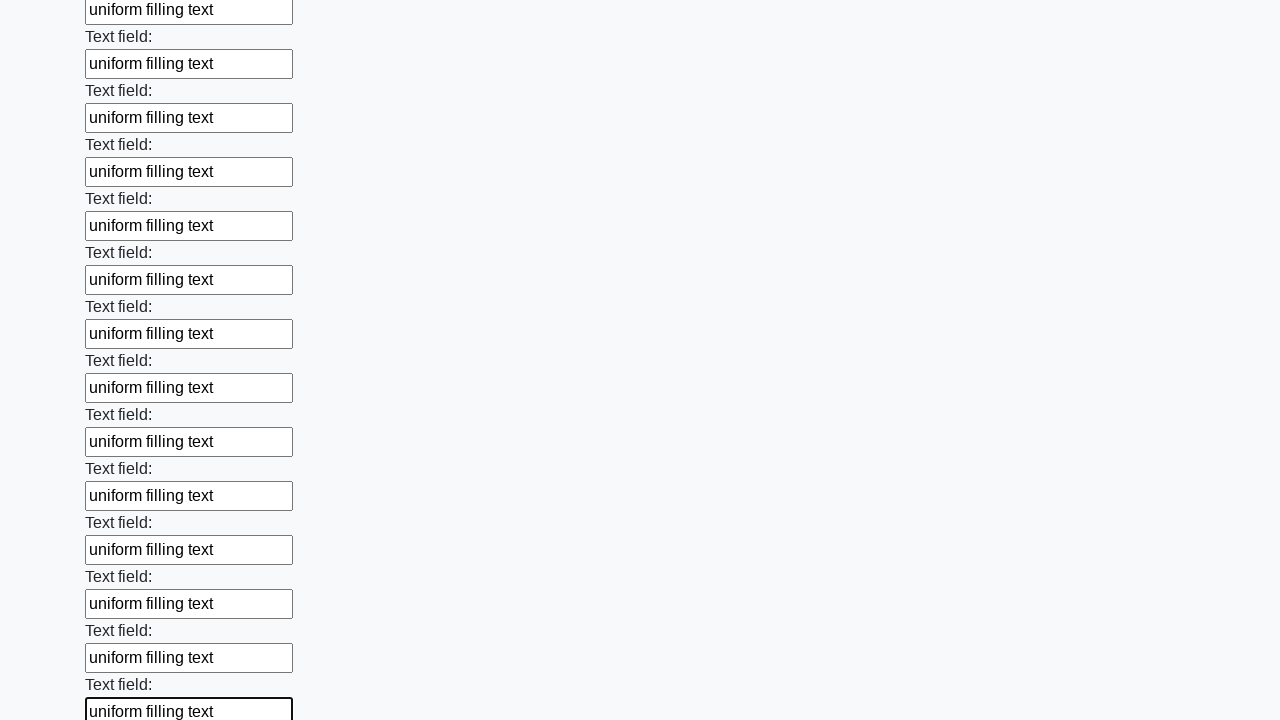

Filled an input field with 'uniform filling text' on input >> nth=72
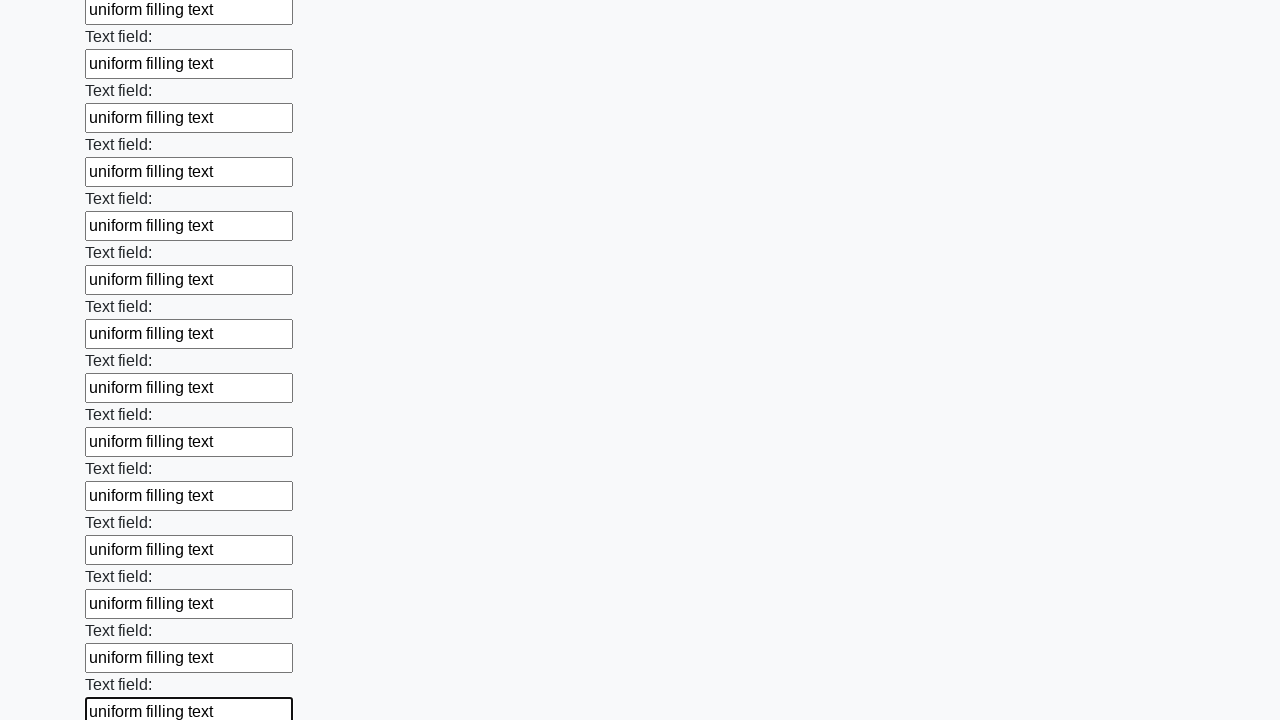

Filled an input field with 'uniform filling text' on input >> nth=73
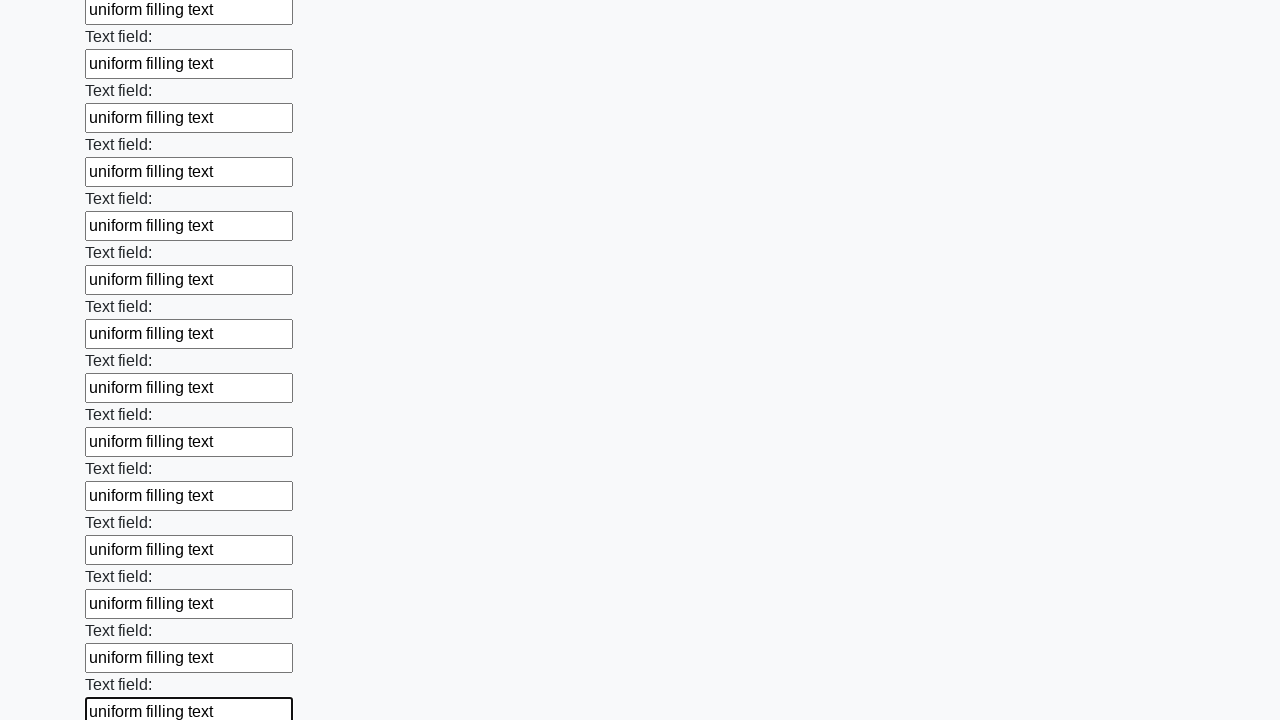

Filled an input field with 'uniform filling text' on input >> nth=74
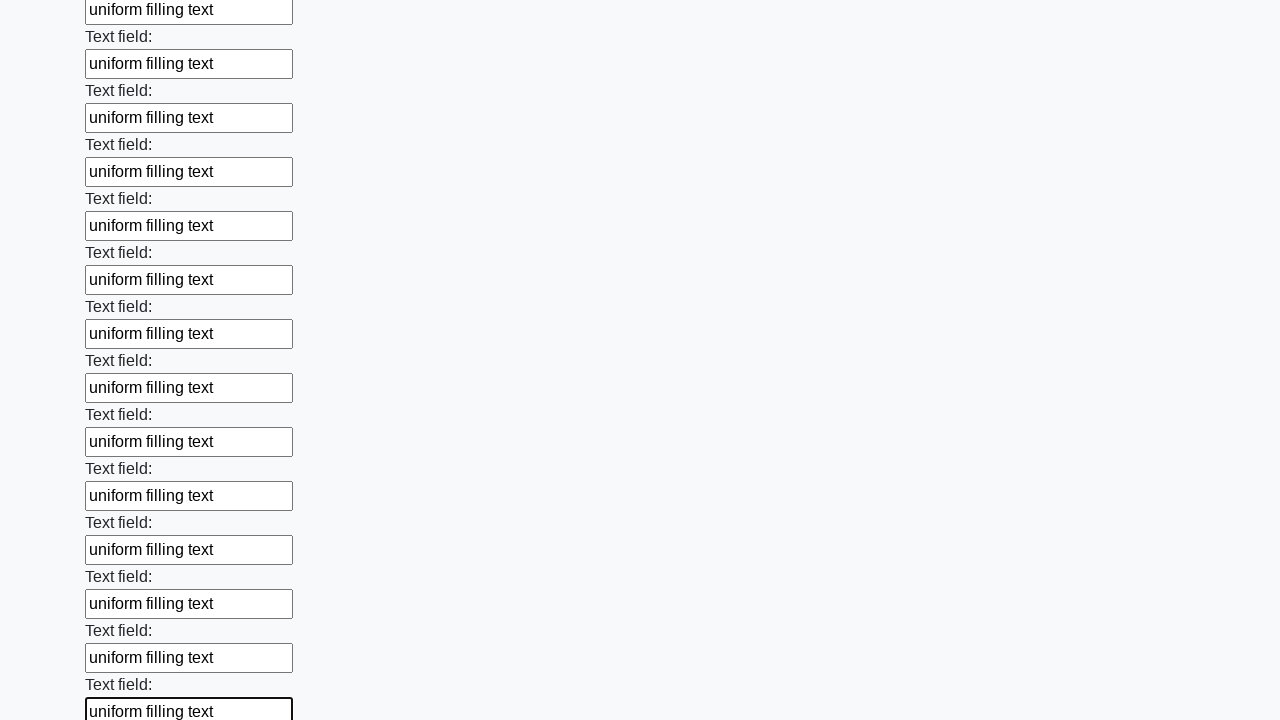

Filled an input field with 'uniform filling text' on input >> nth=75
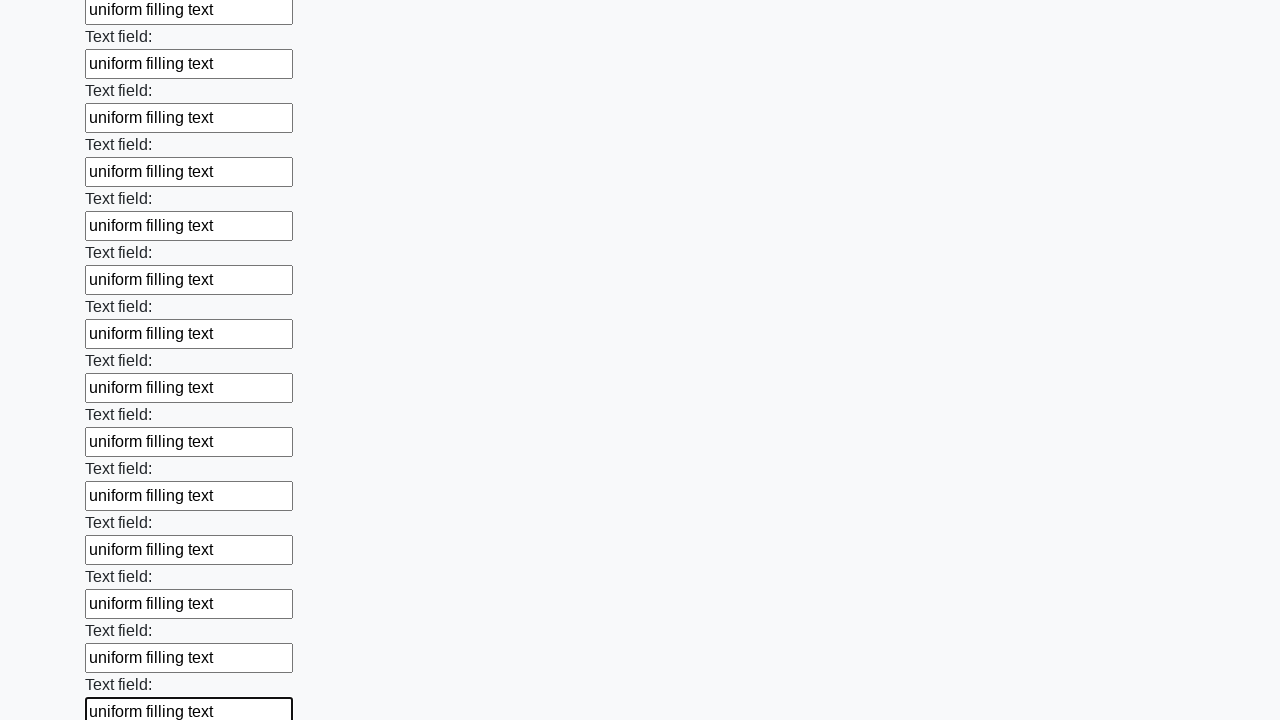

Filled an input field with 'uniform filling text' on input >> nth=76
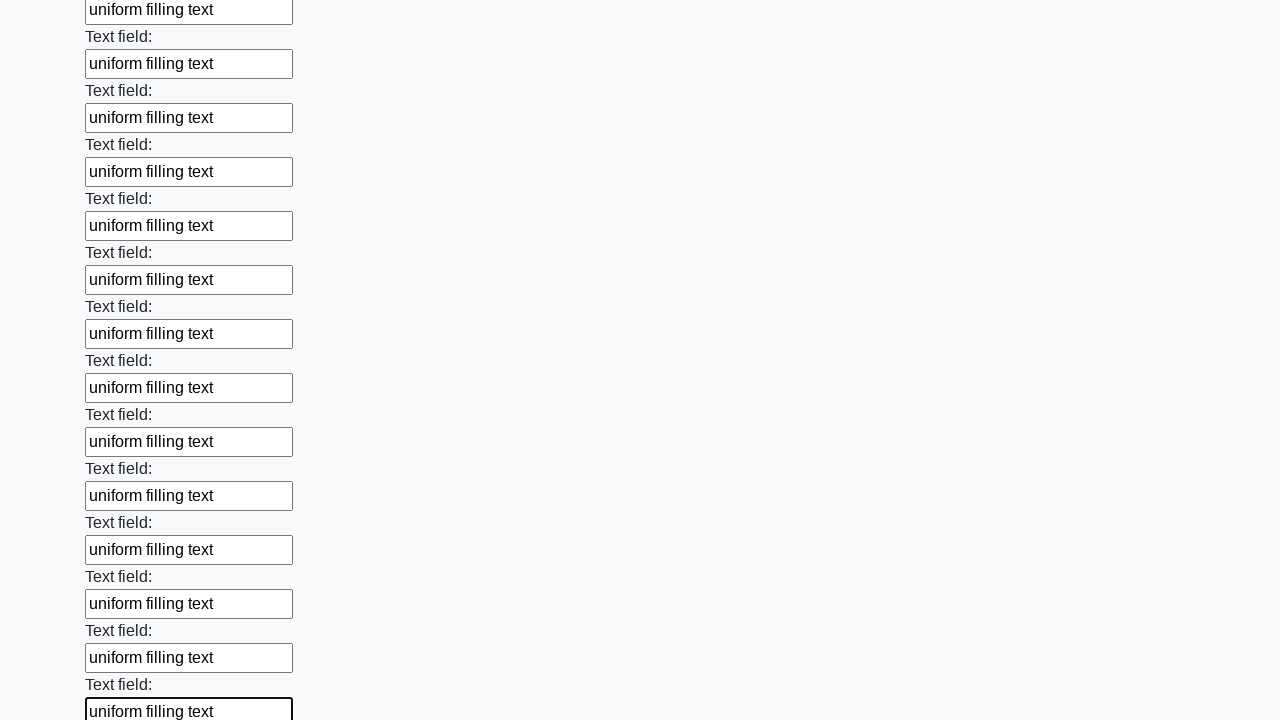

Filled an input field with 'uniform filling text' on input >> nth=77
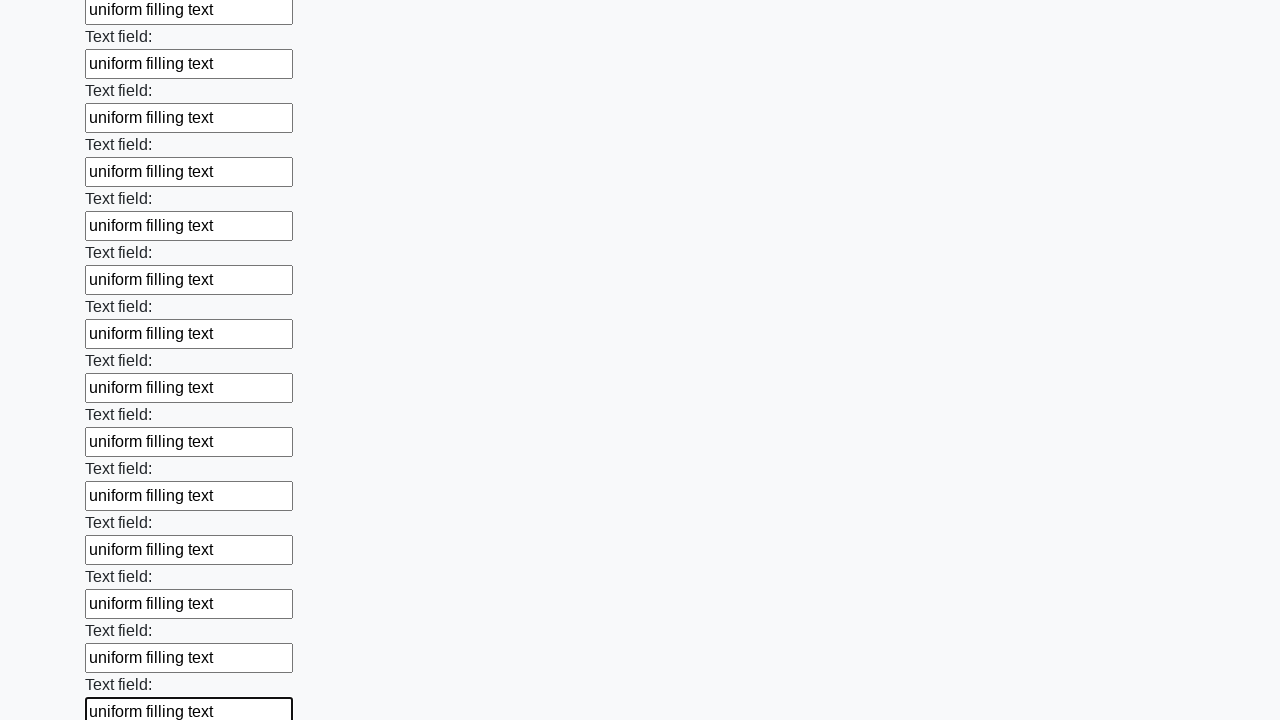

Filled an input field with 'uniform filling text' on input >> nth=78
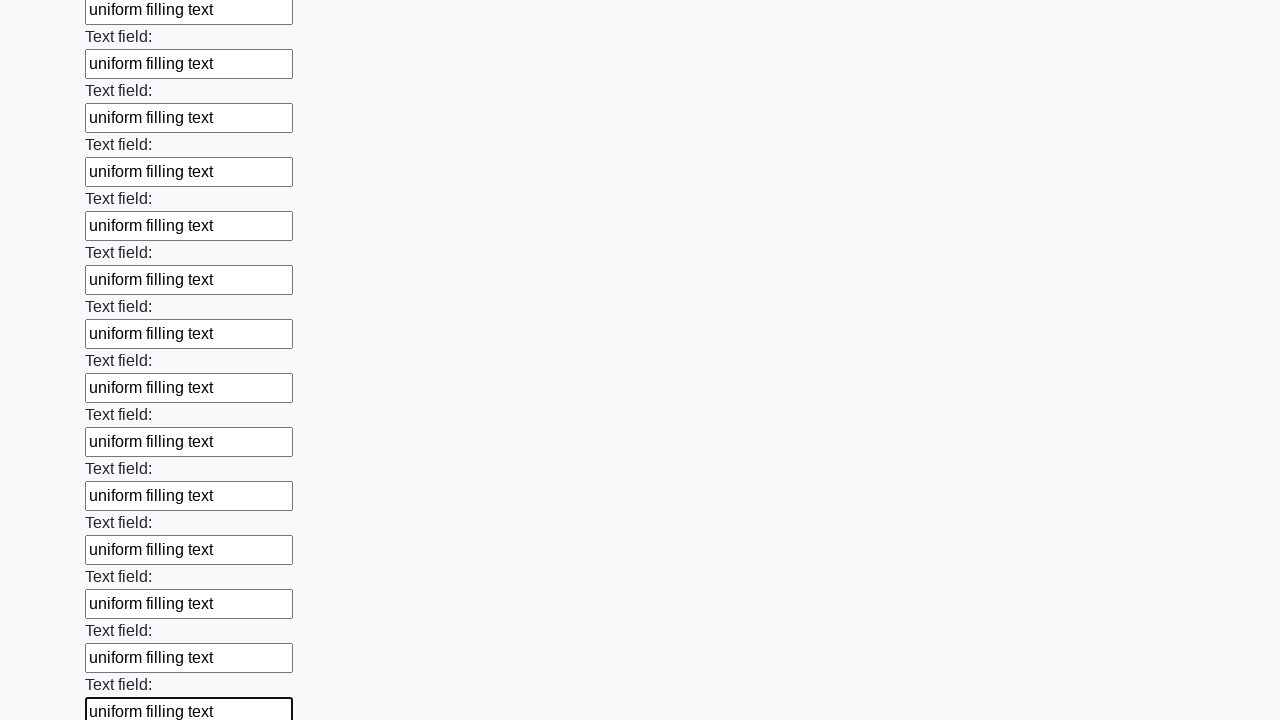

Filled an input field with 'uniform filling text' on input >> nth=79
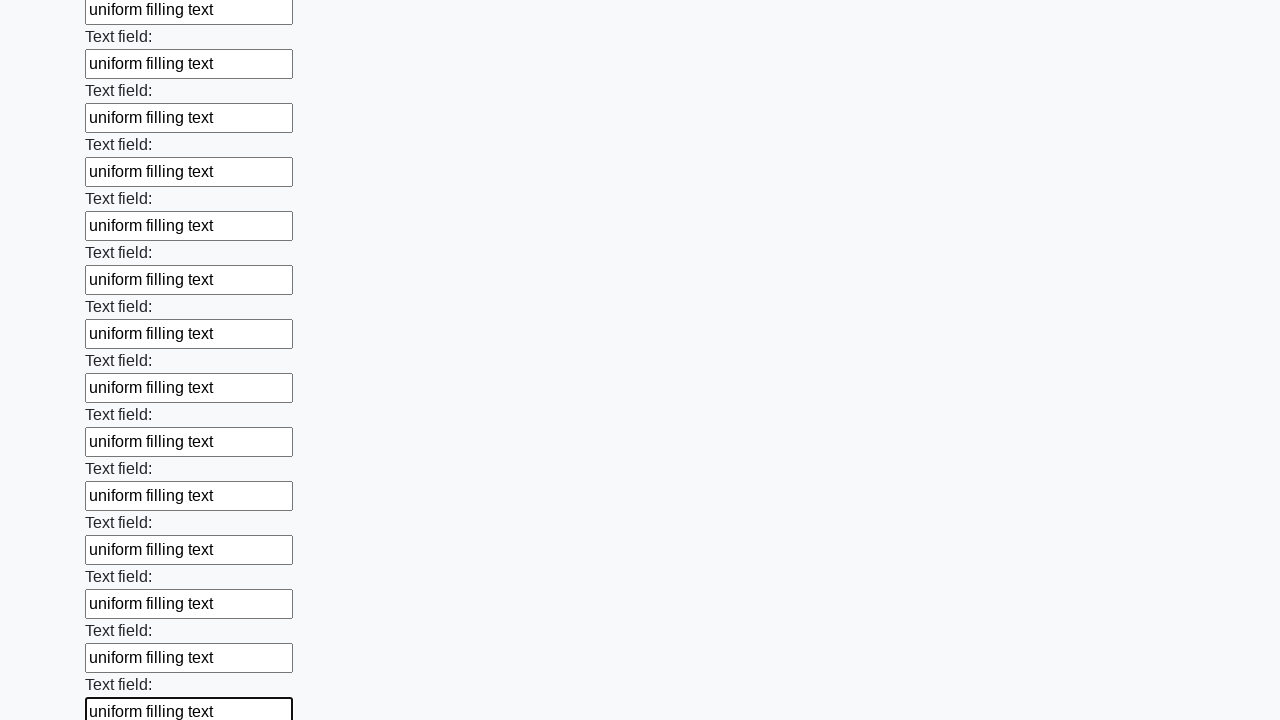

Filled an input field with 'uniform filling text' on input >> nth=80
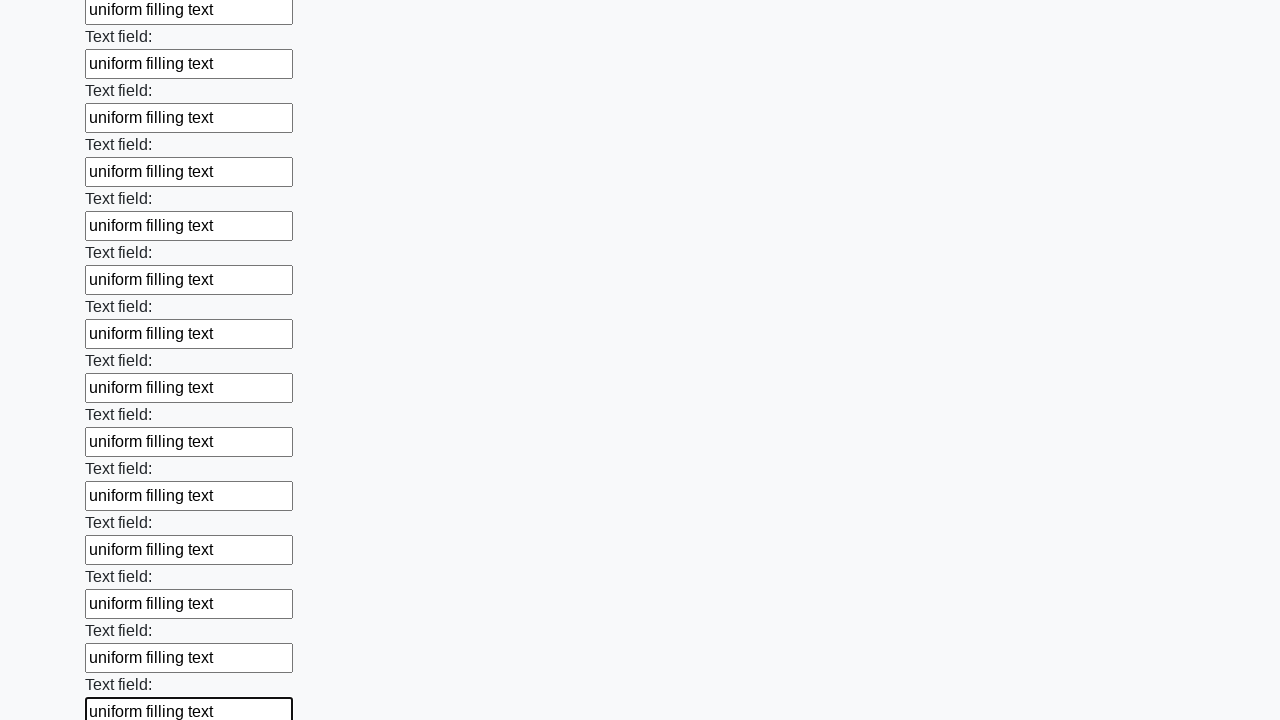

Filled an input field with 'uniform filling text' on input >> nth=81
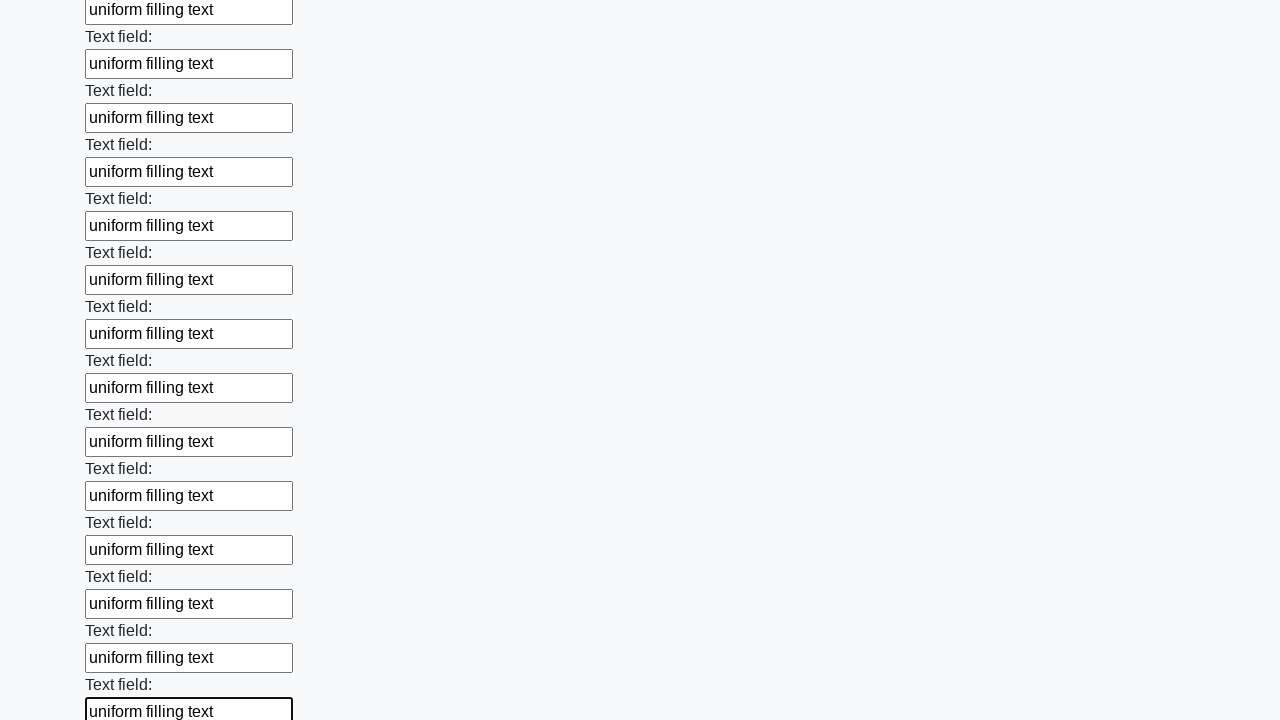

Filled an input field with 'uniform filling text' on input >> nth=82
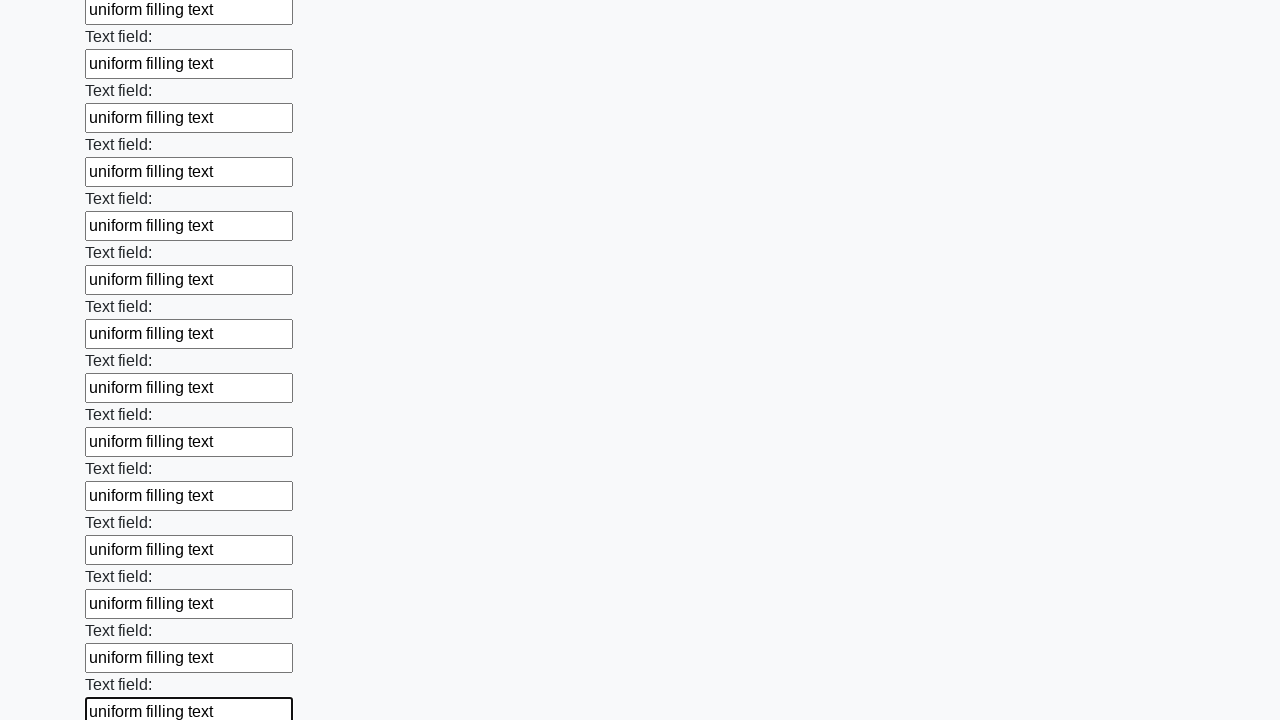

Filled an input field with 'uniform filling text' on input >> nth=83
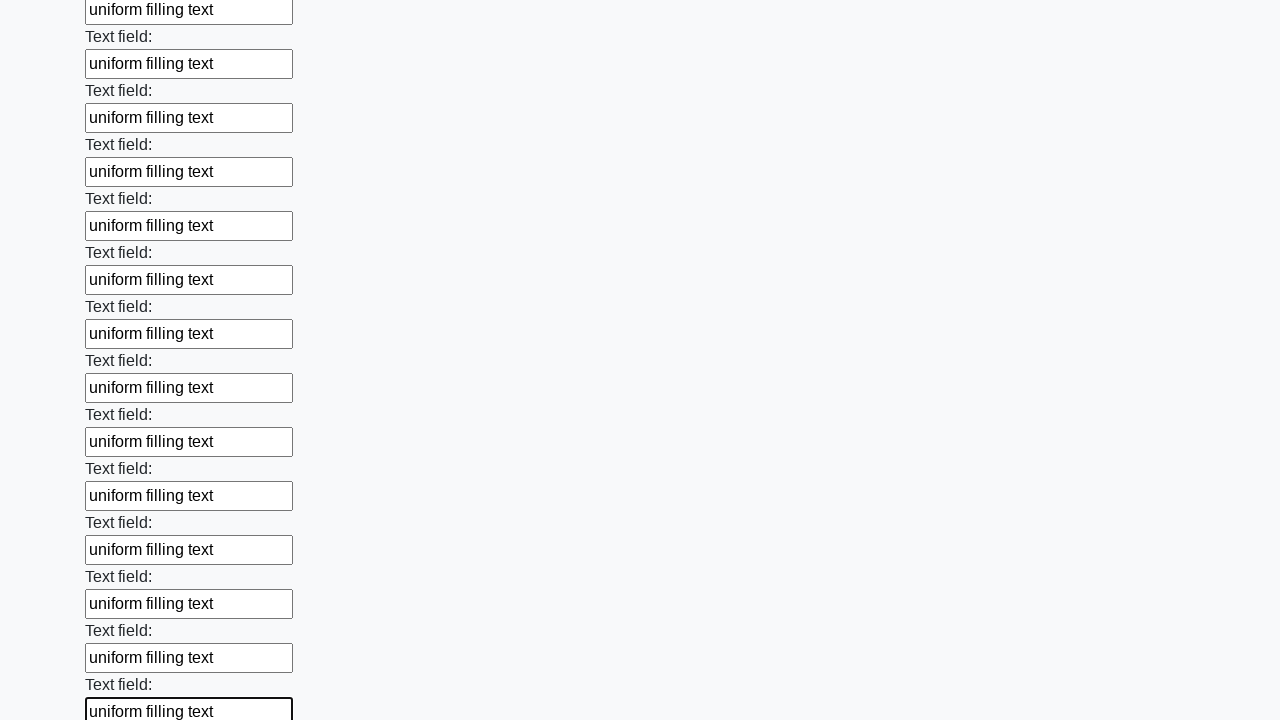

Filled an input field with 'uniform filling text' on input >> nth=84
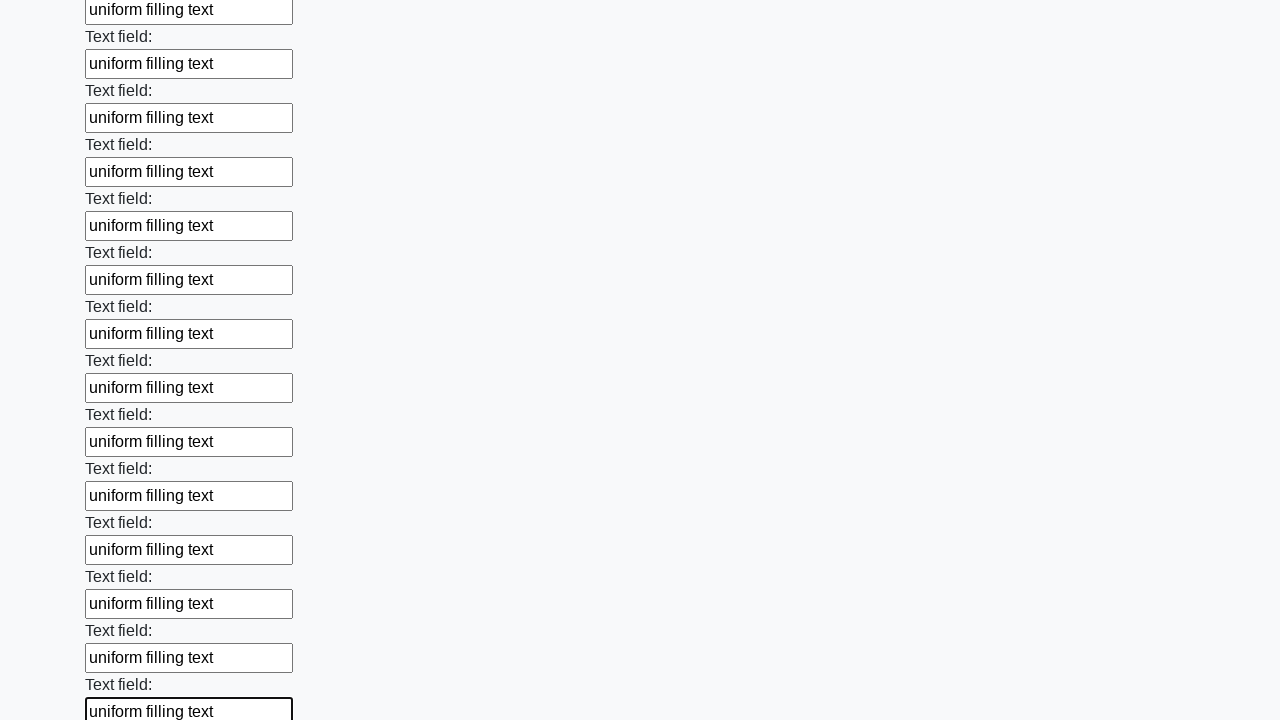

Filled an input field with 'uniform filling text' on input >> nth=85
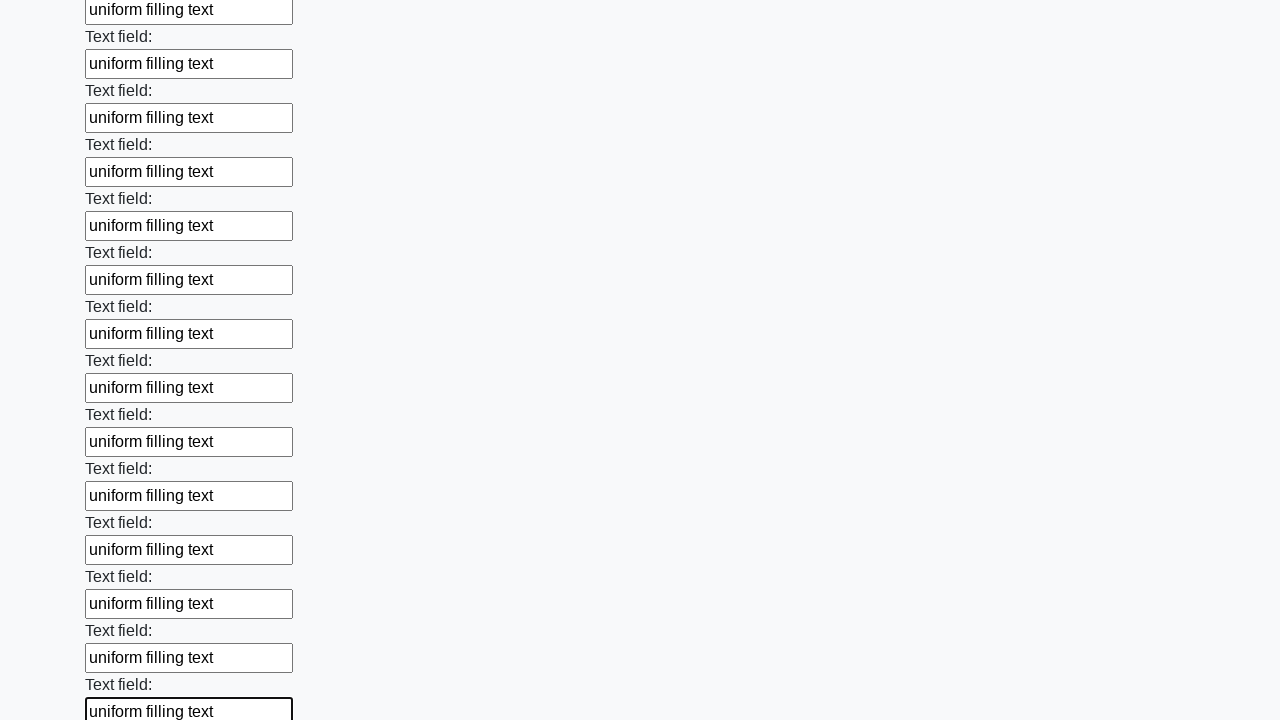

Filled an input field with 'uniform filling text' on input >> nth=86
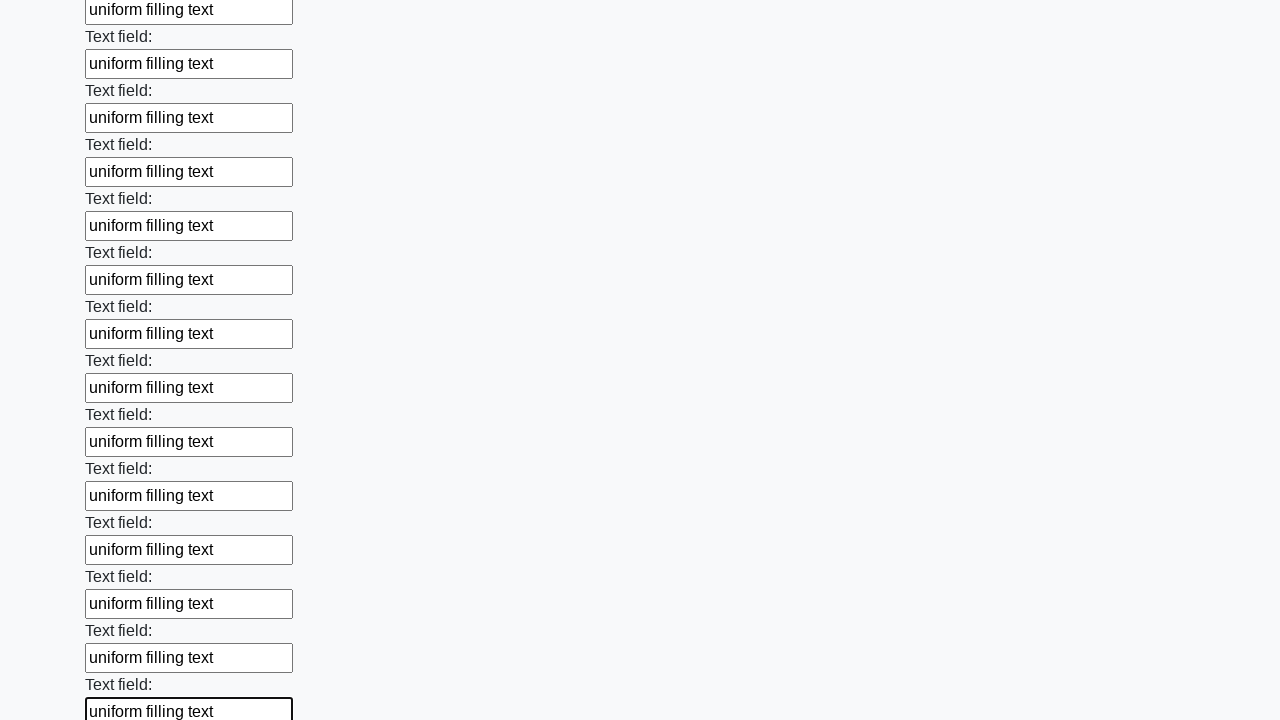

Filled an input field with 'uniform filling text' on input >> nth=87
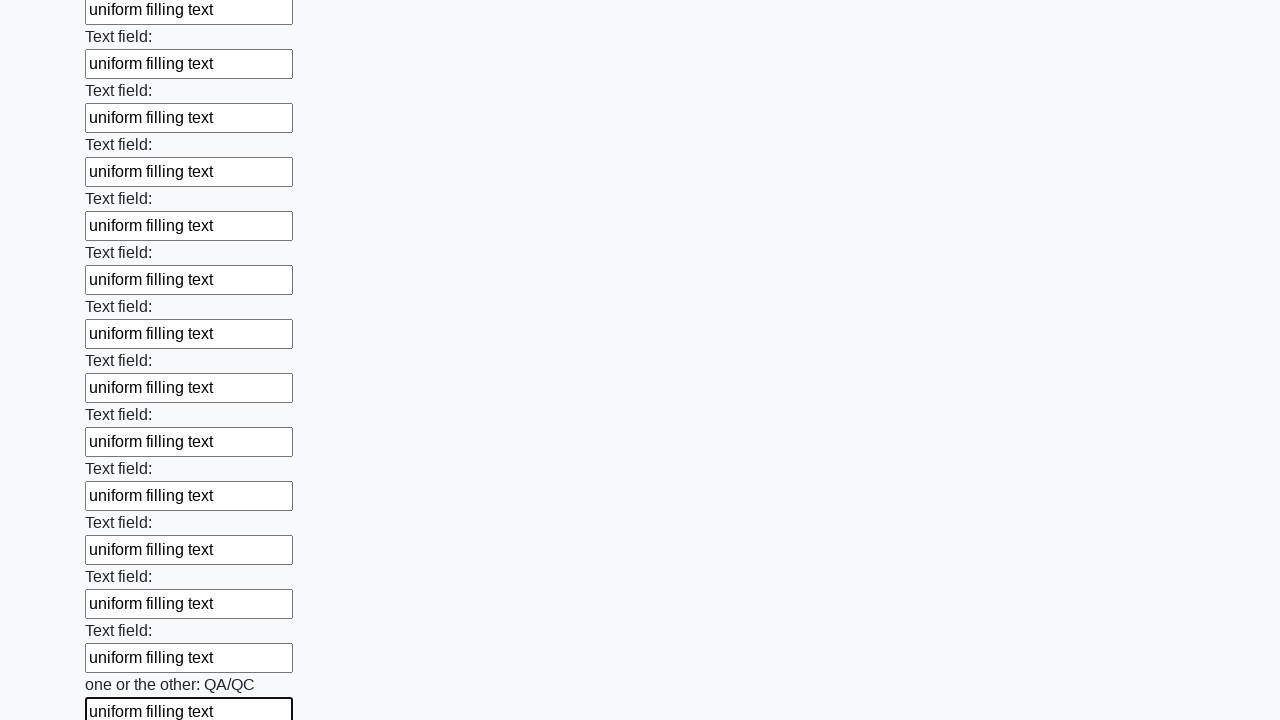

Filled an input field with 'uniform filling text' on input >> nth=88
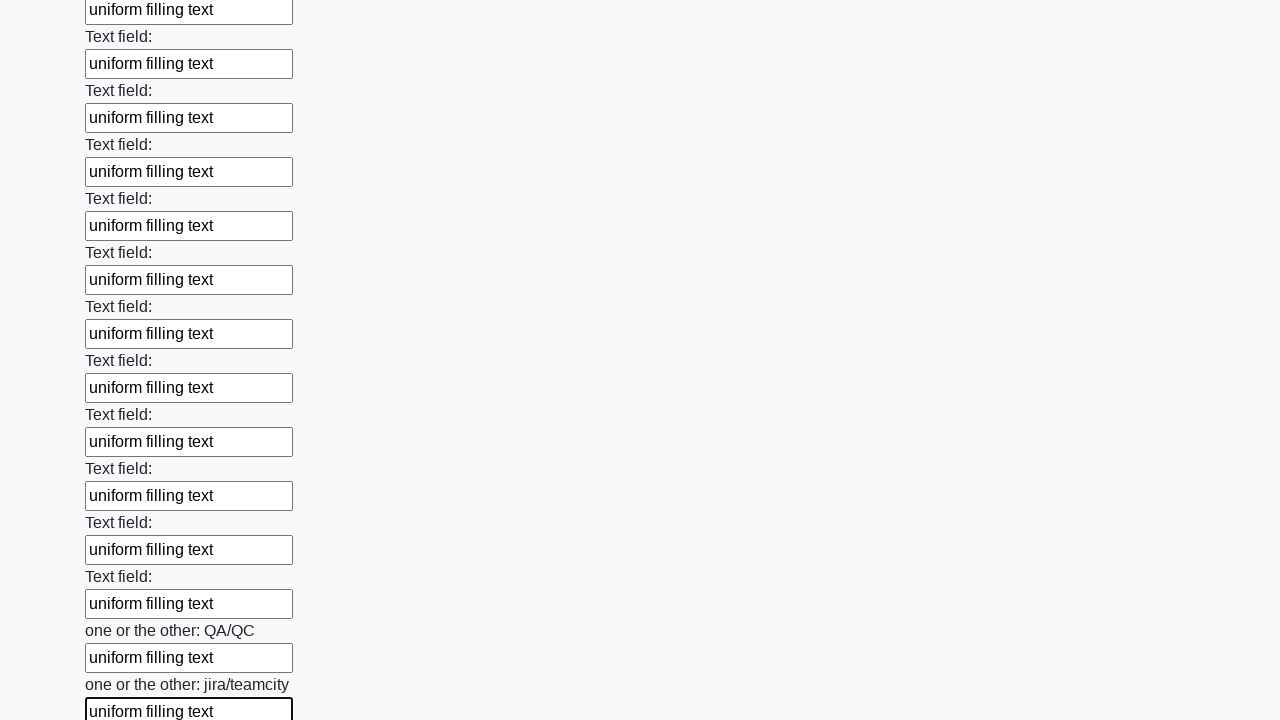

Filled an input field with 'uniform filling text' on input >> nth=89
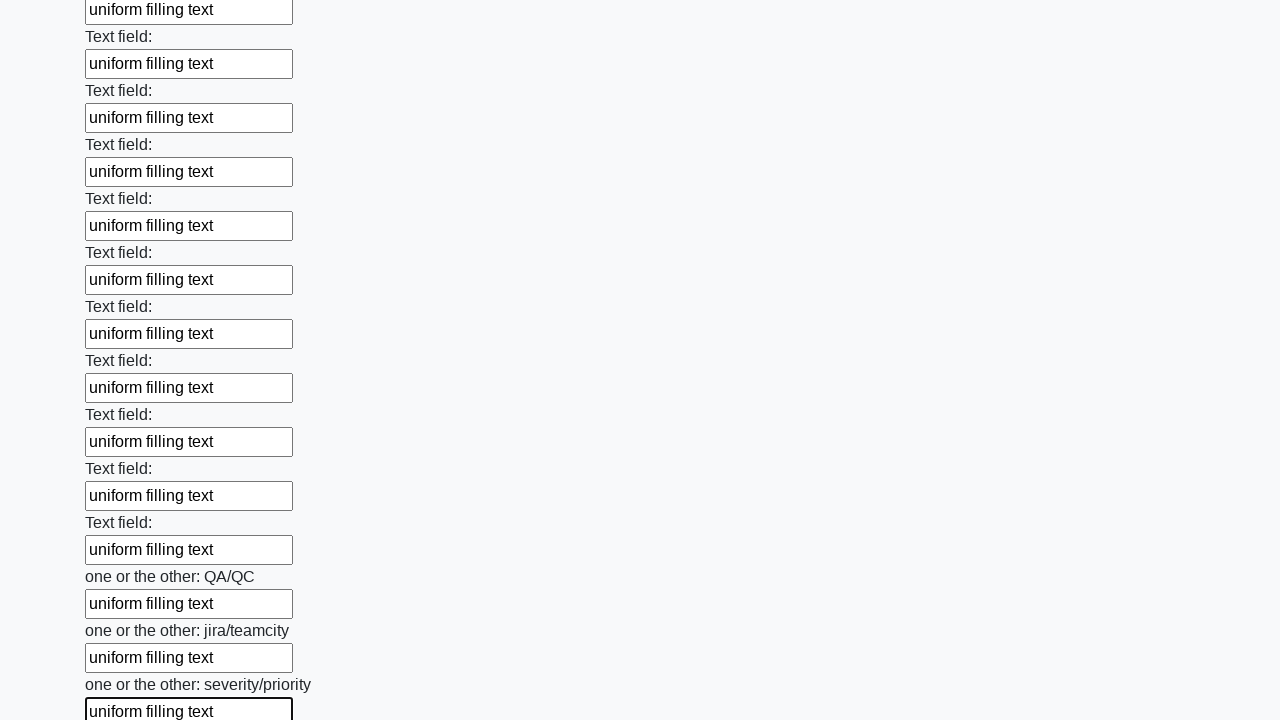

Filled an input field with 'uniform filling text' on input >> nth=90
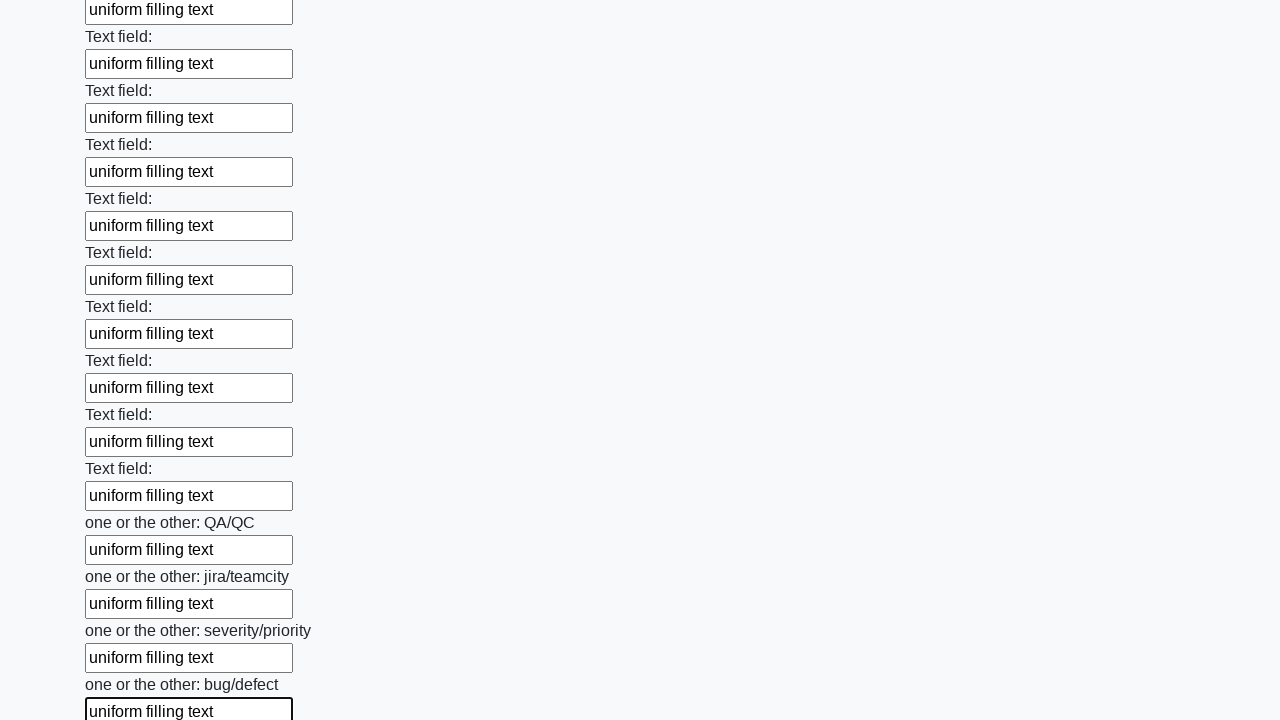

Filled an input field with 'uniform filling text' on input >> nth=91
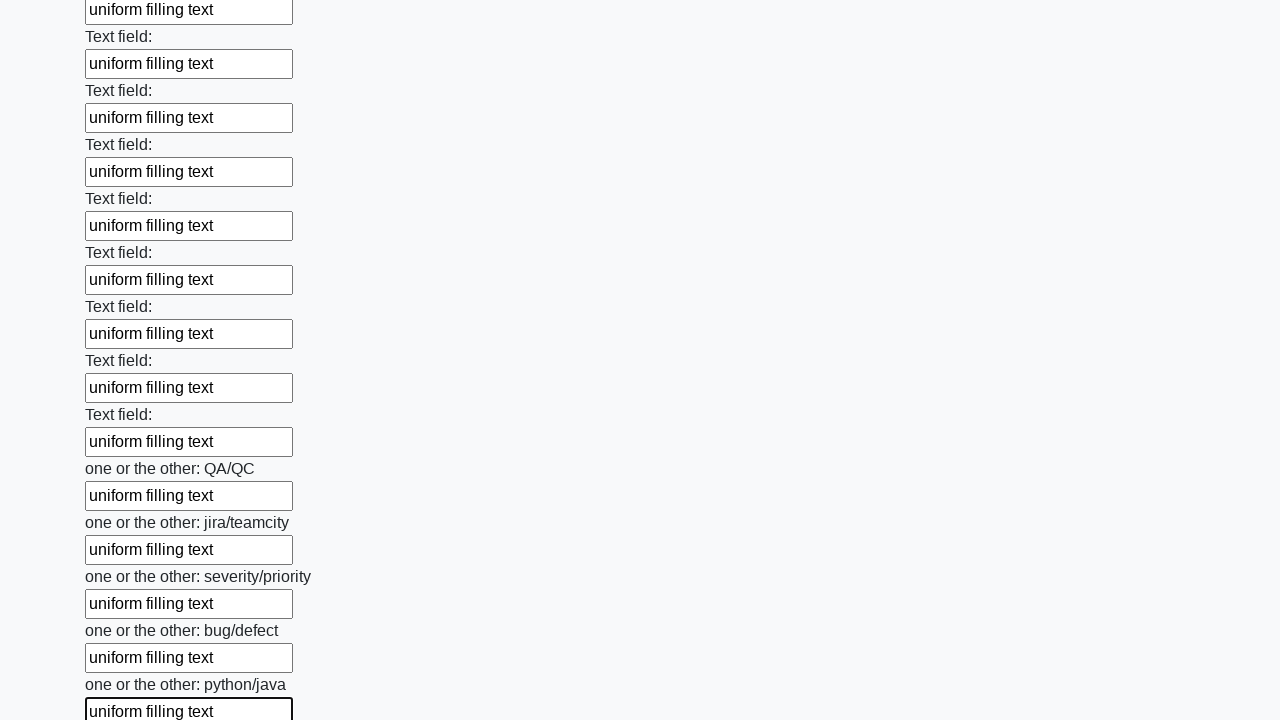

Filled an input field with 'uniform filling text' on input >> nth=92
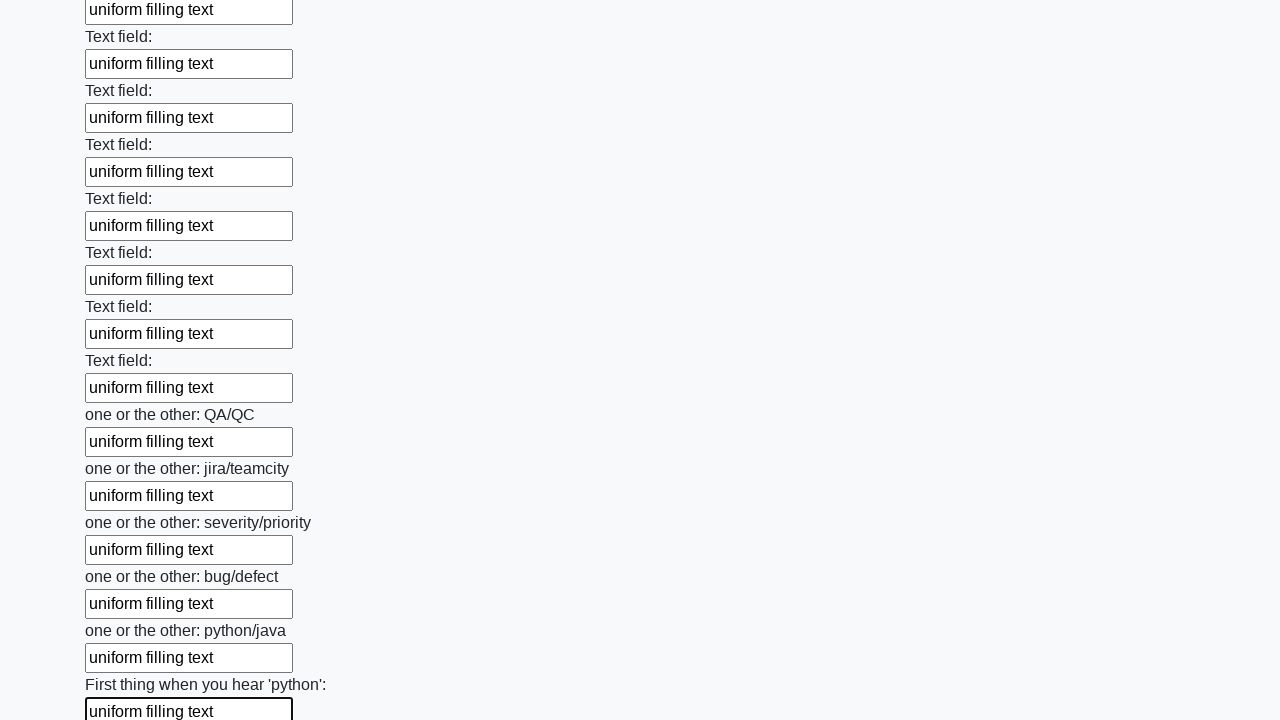

Filled an input field with 'uniform filling text' on input >> nth=93
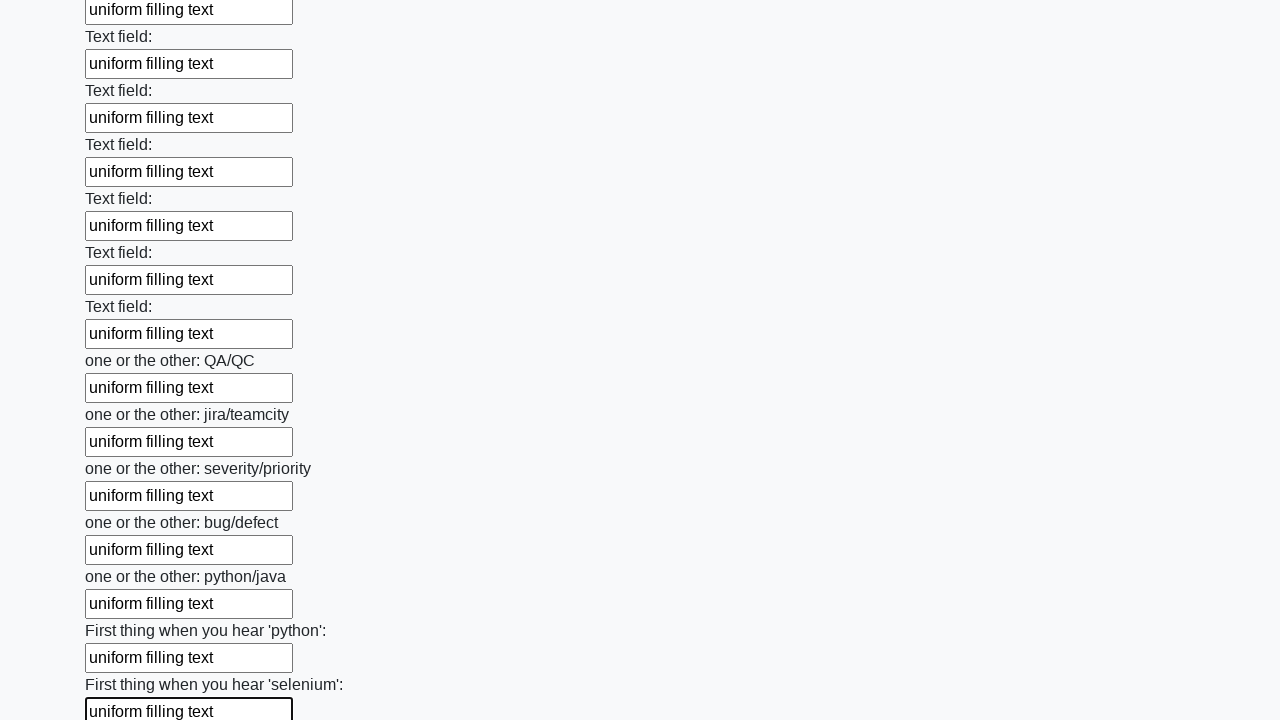

Filled an input field with 'uniform filling text' on input >> nth=94
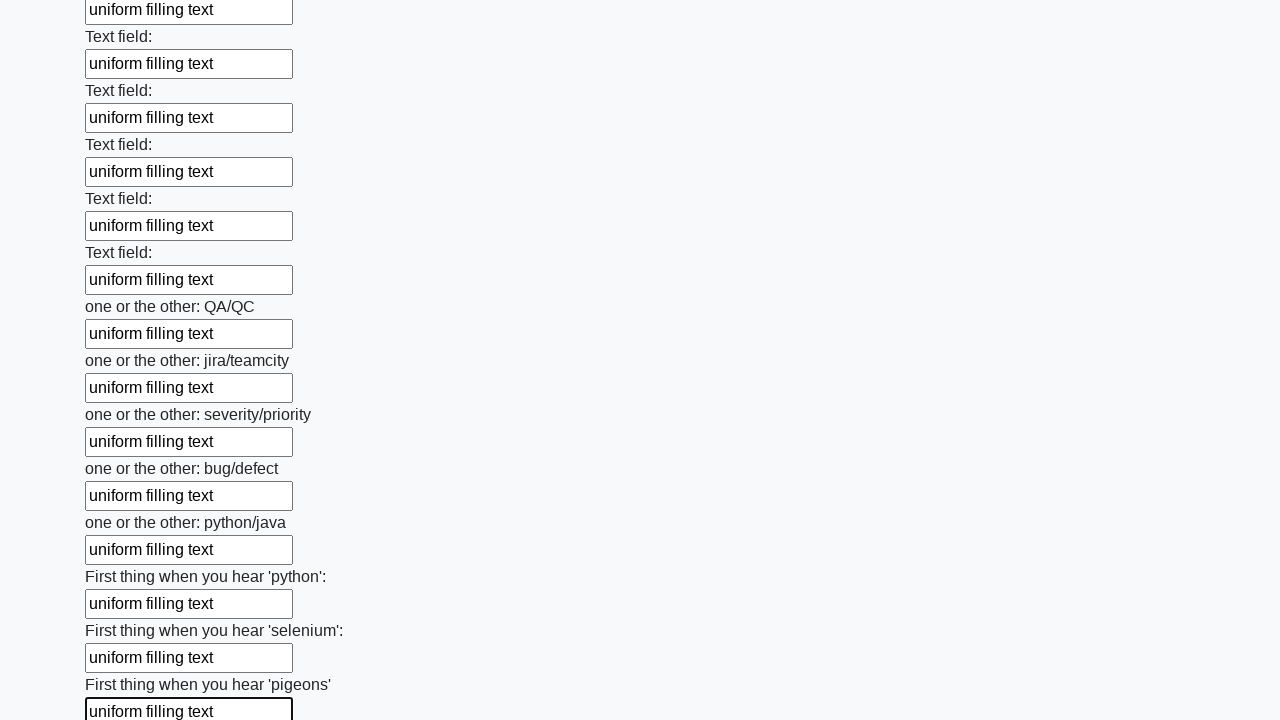

Filled an input field with 'uniform filling text' on input >> nth=95
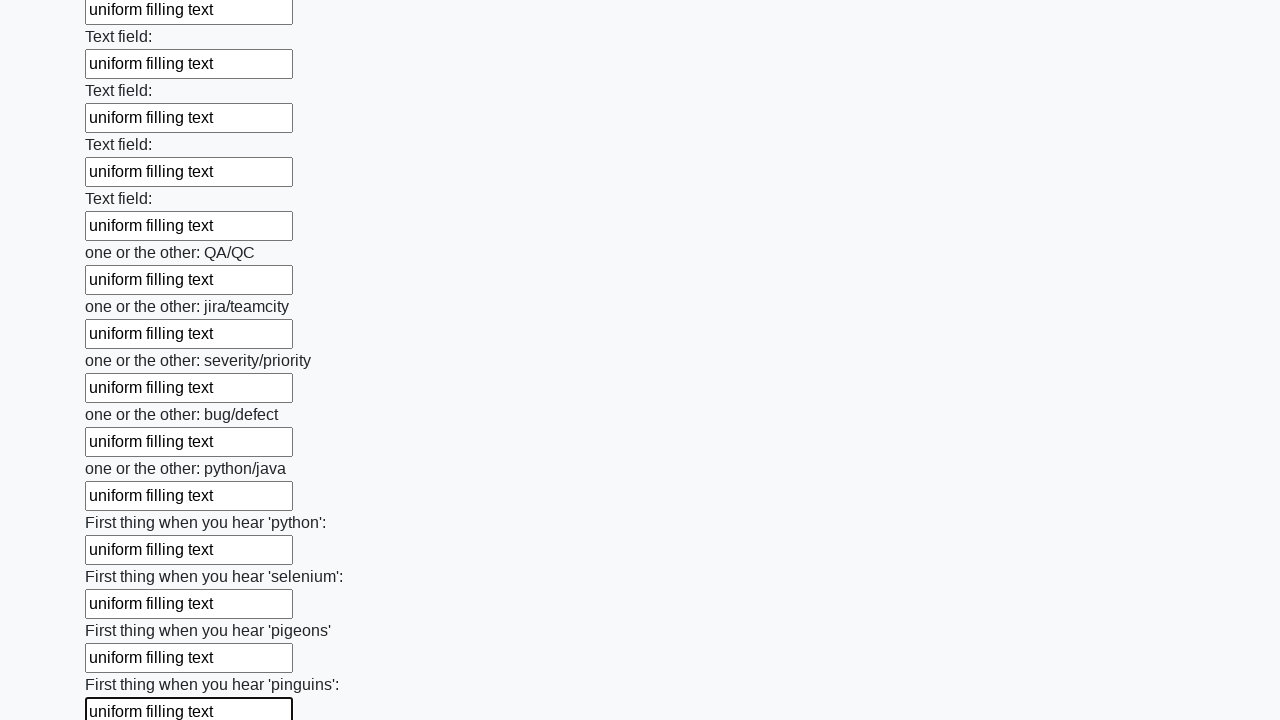

Filled an input field with 'uniform filling text' on input >> nth=96
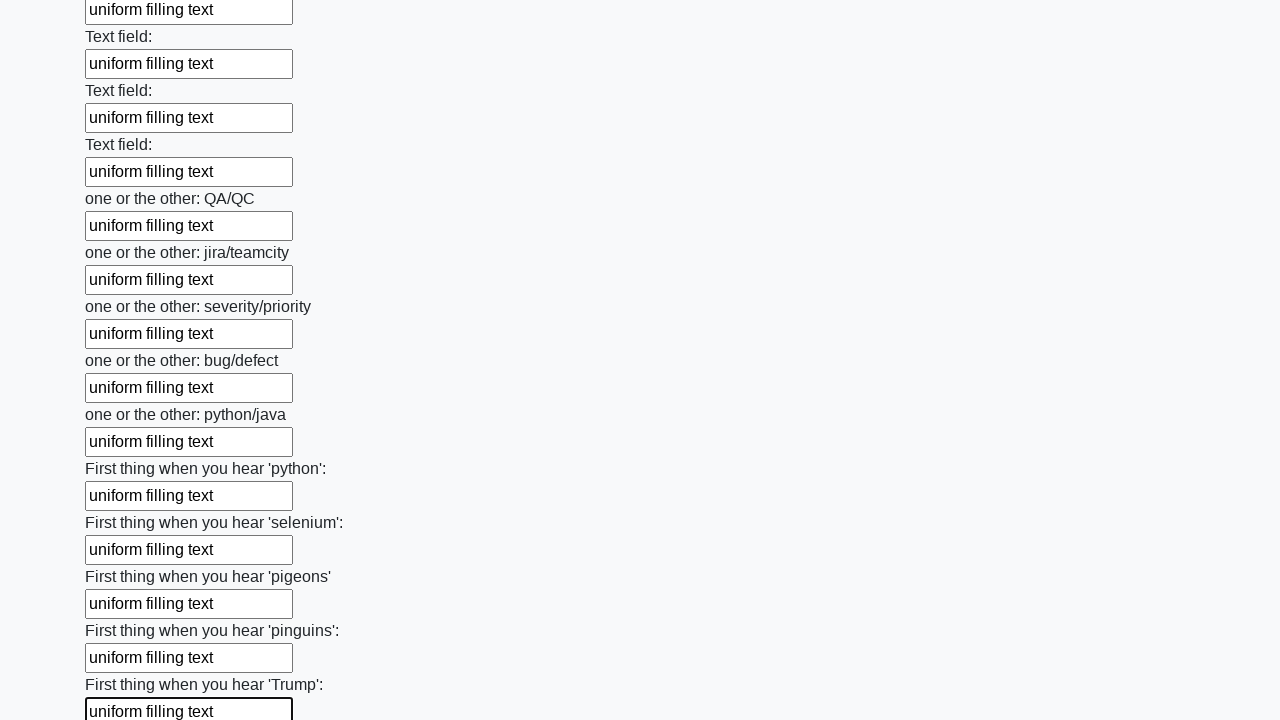

Filled an input field with 'uniform filling text' on input >> nth=97
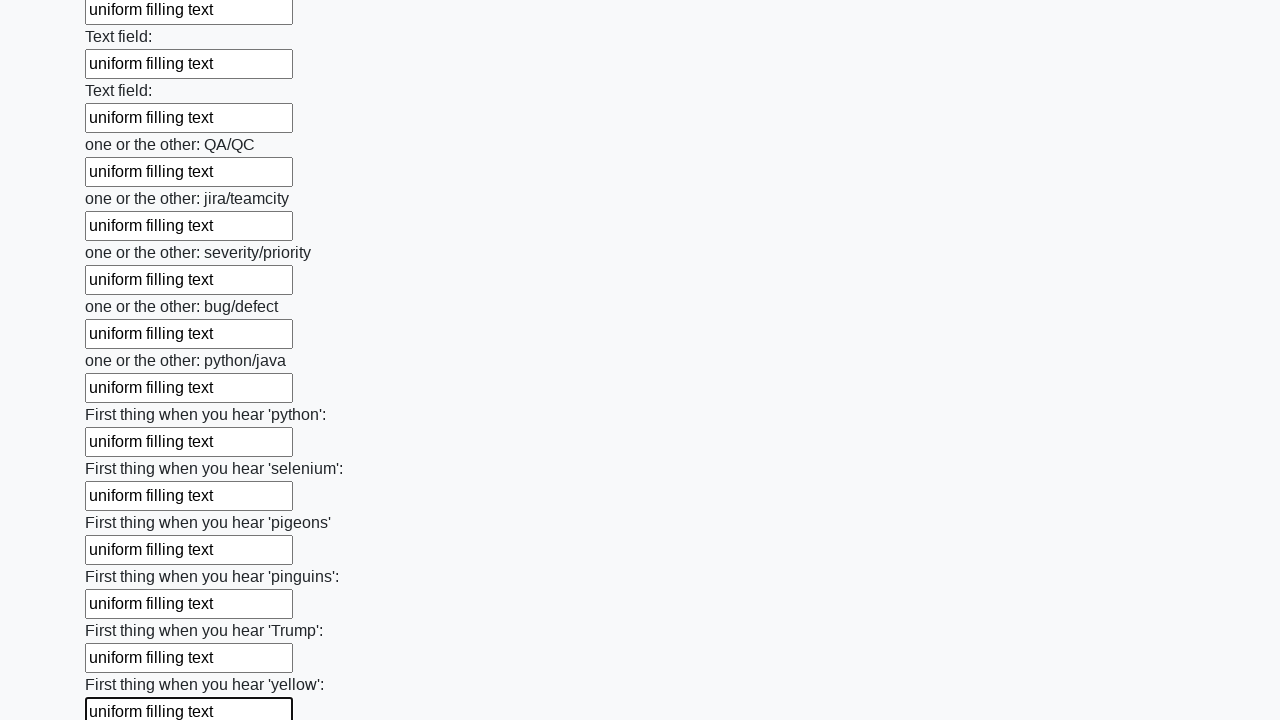

Filled an input field with 'uniform filling text' on input >> nth=98
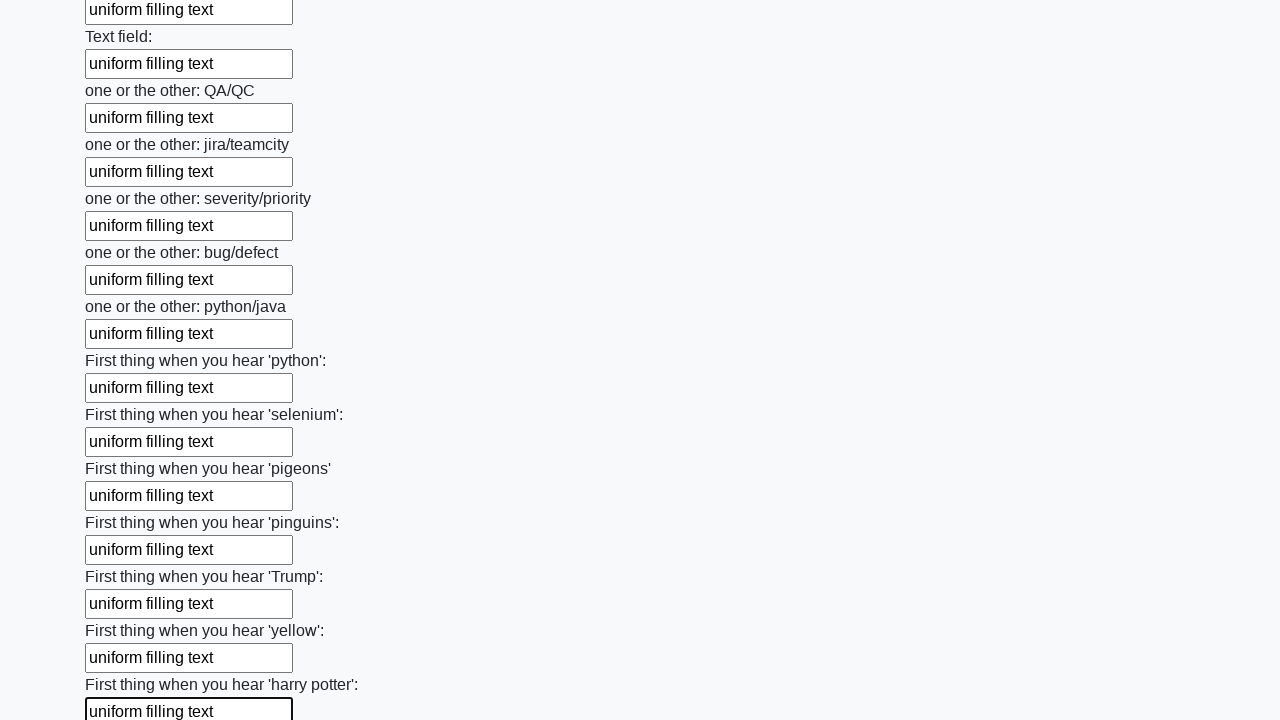

Filled an input field with 'uniform filling text' on input >> nth=99
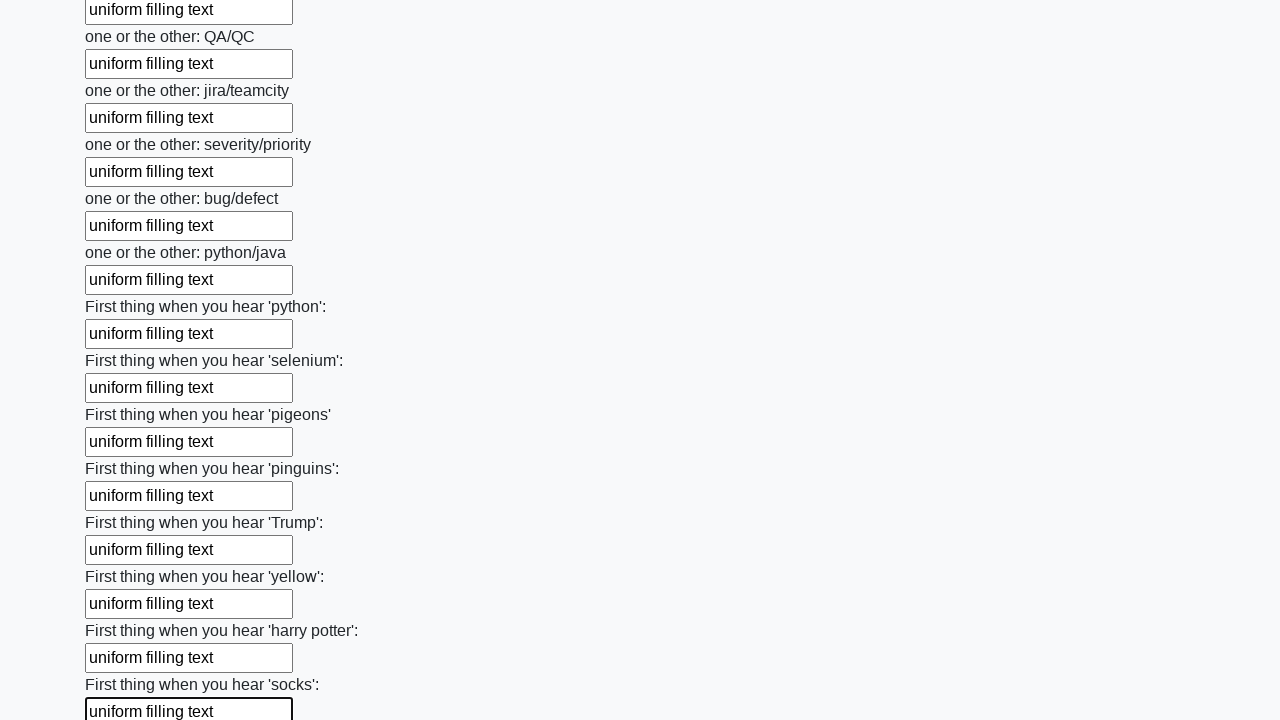

Clicked the submit button to submit the form at (123, 611) on button.btn
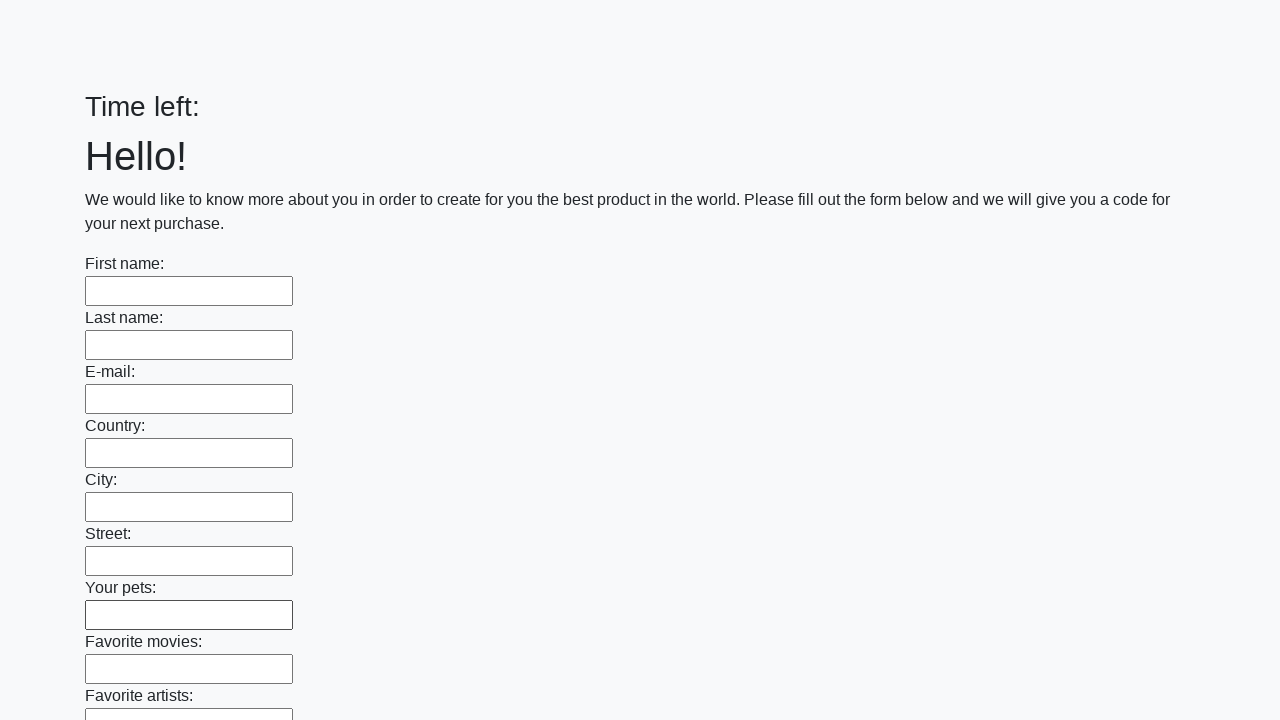

Waited 2 seconds for form submission response
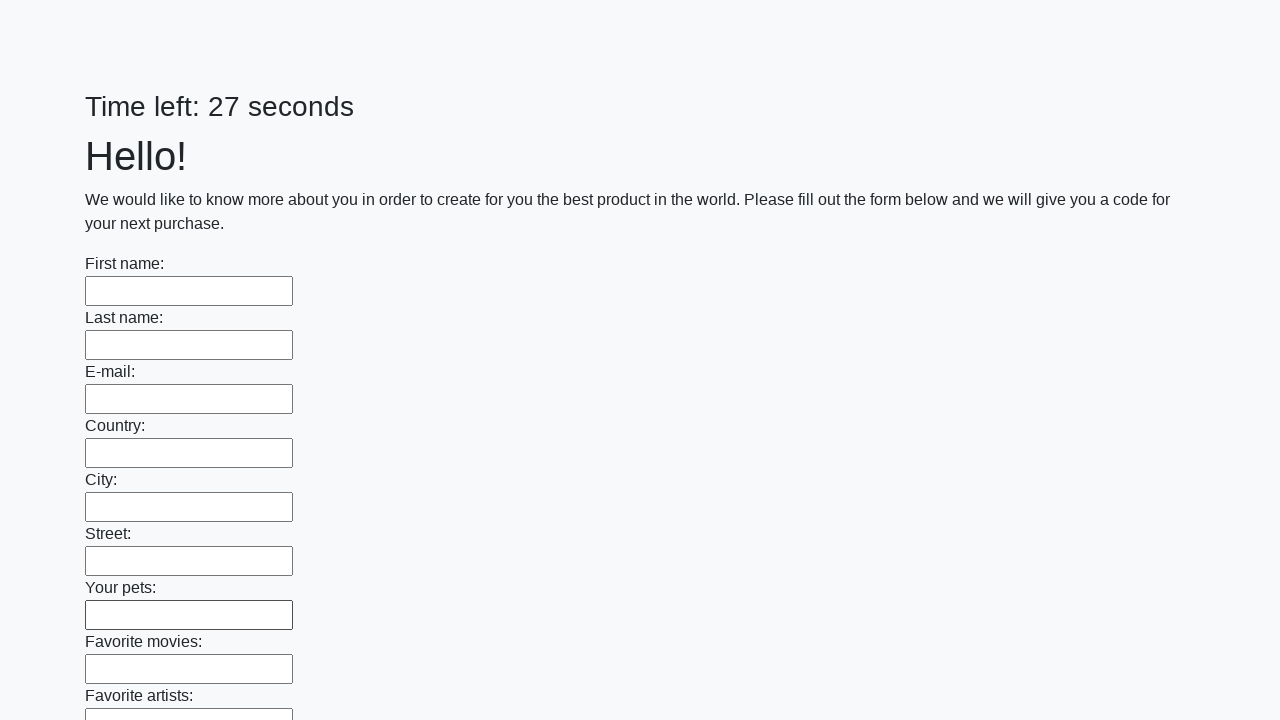

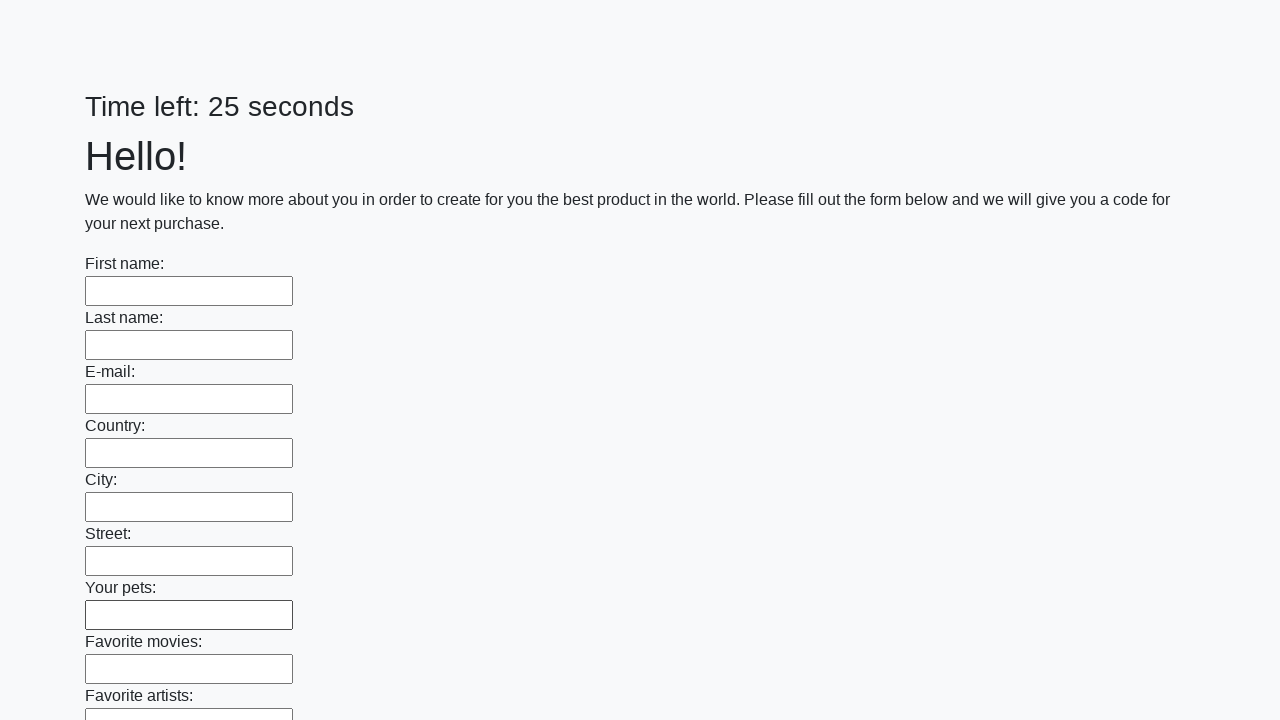